Navigates to a practice automation page, scrolls to a table section, and iterates through table rows to verify that instructor, course, and price data can be accessed

Starting URL: https://rahulshettyacademy.com/AutomationPractice/

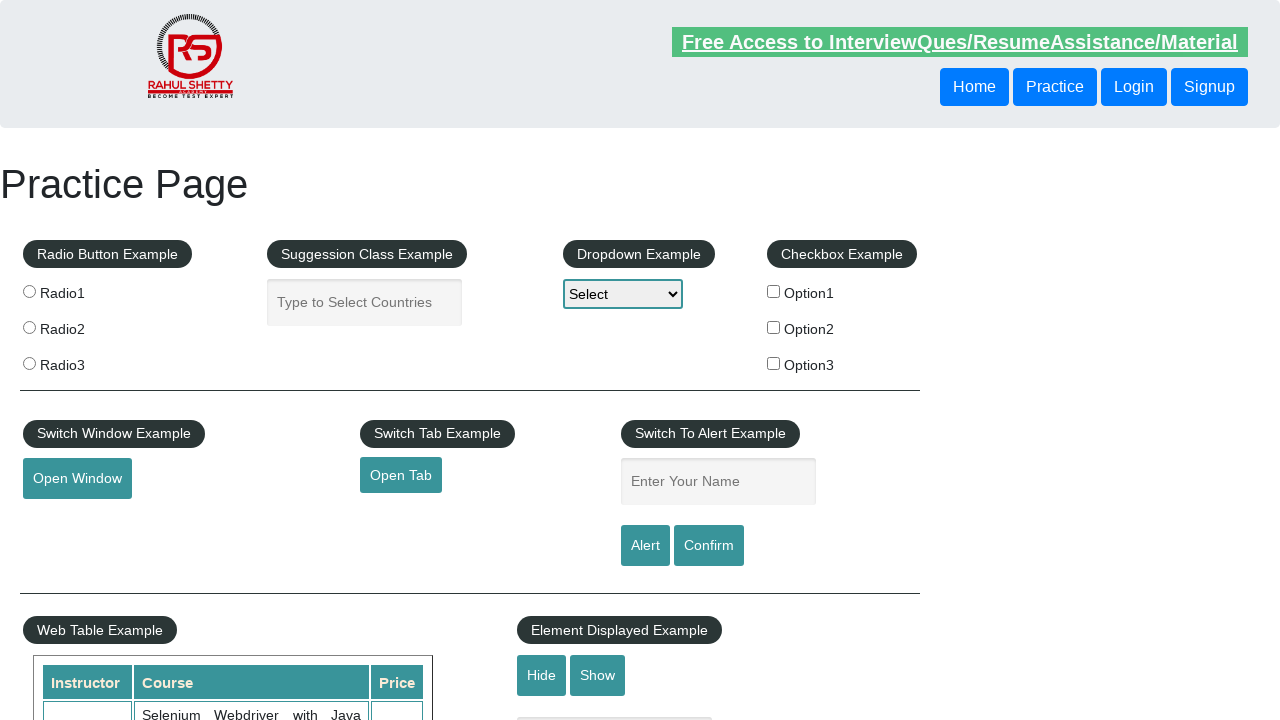

Navigated to Rahul Shetty Academy automation practice page
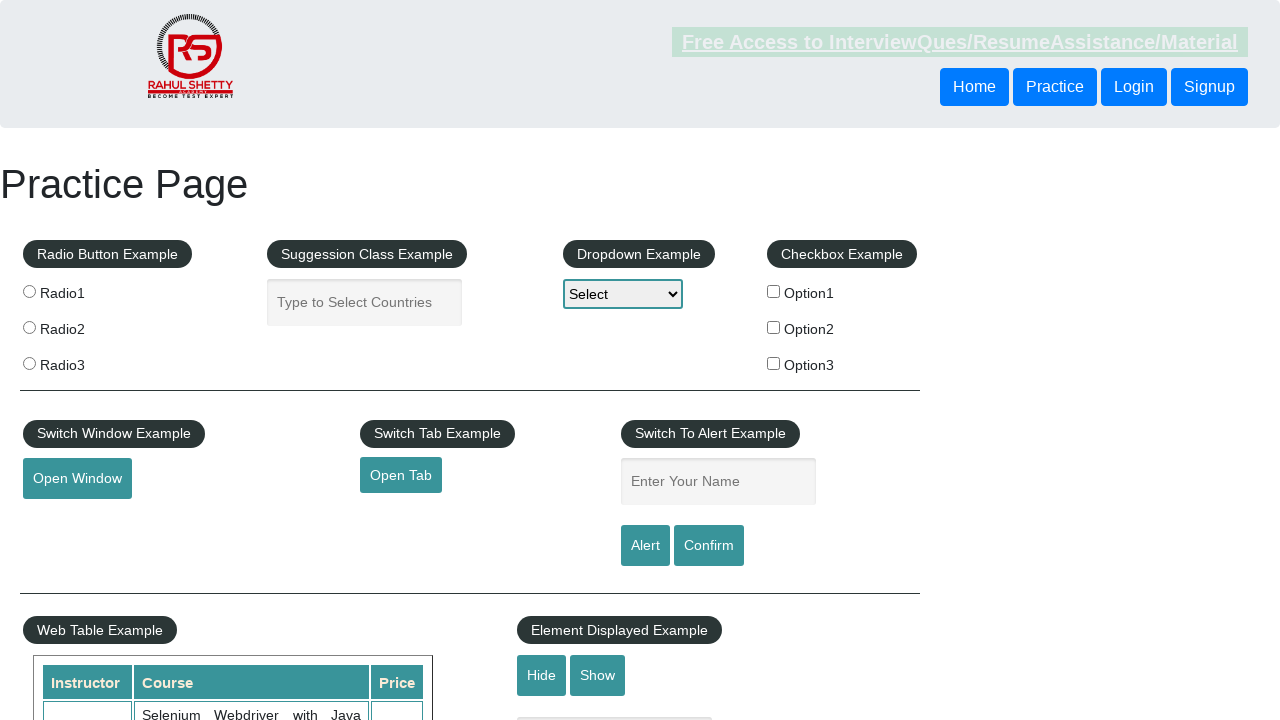

Scrolled down 500 pixels on the page
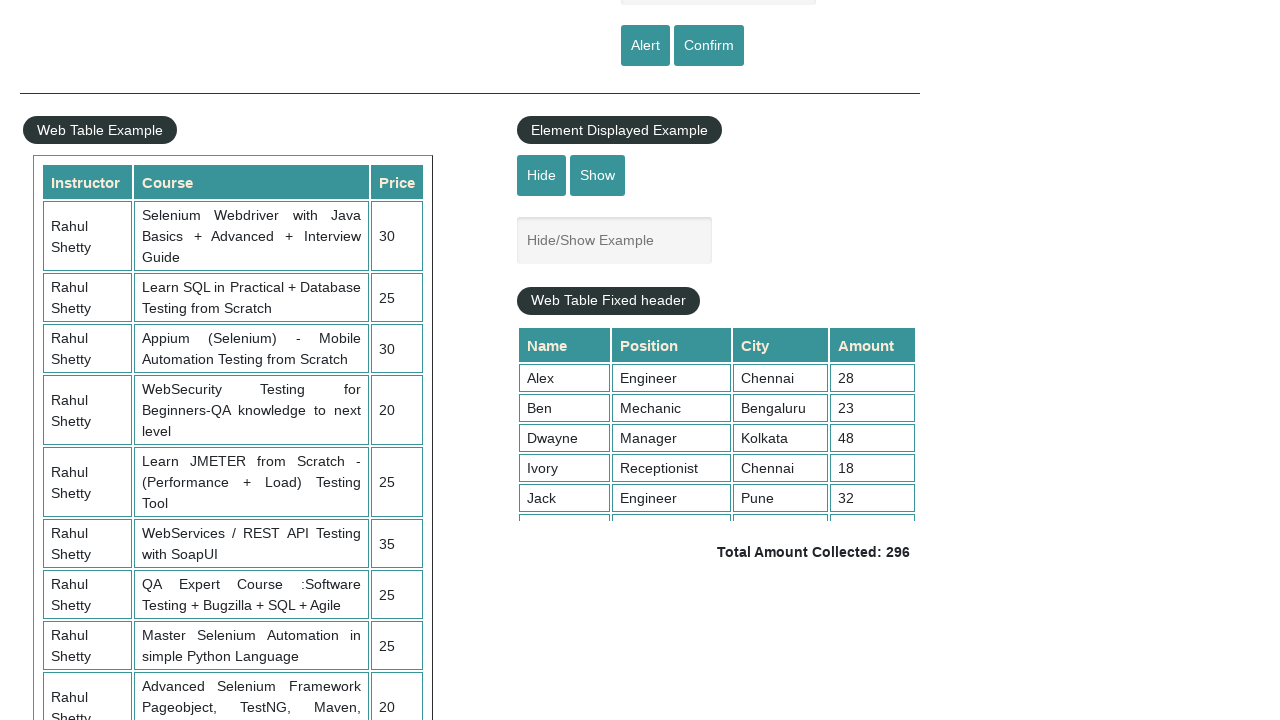

Scrolled within the product table element by 500 pixels
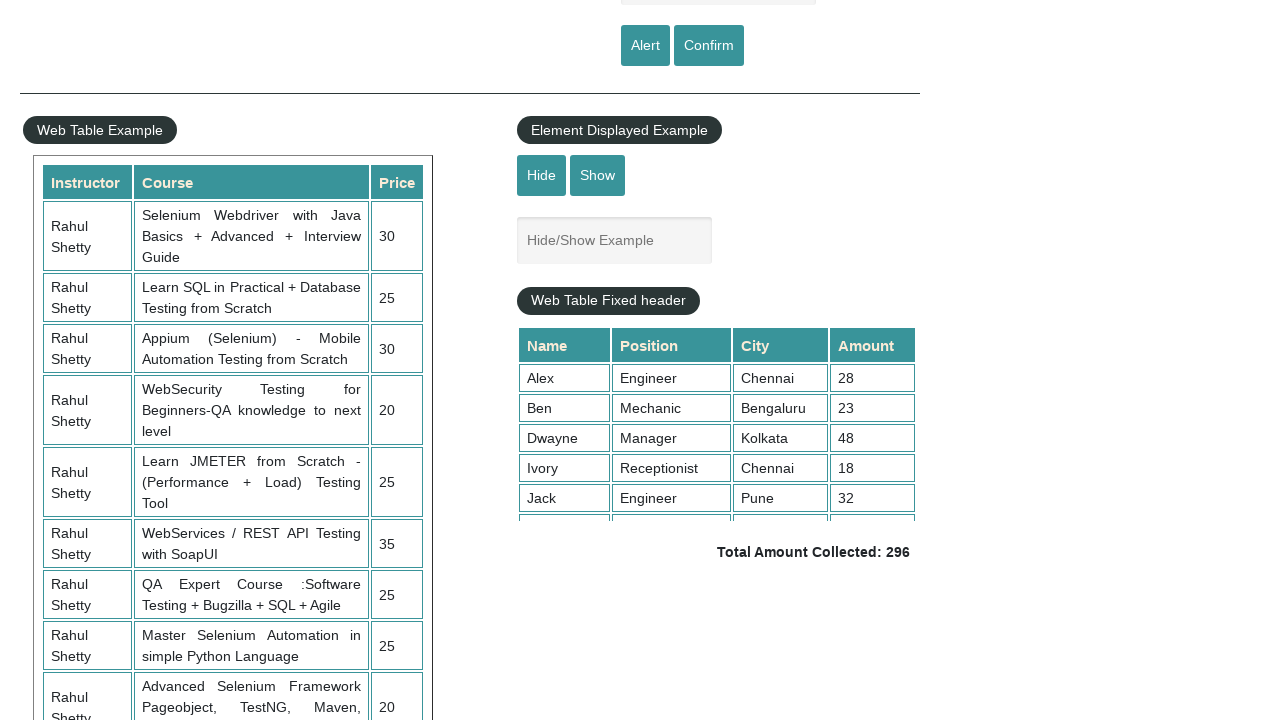

Product table loaded and visible
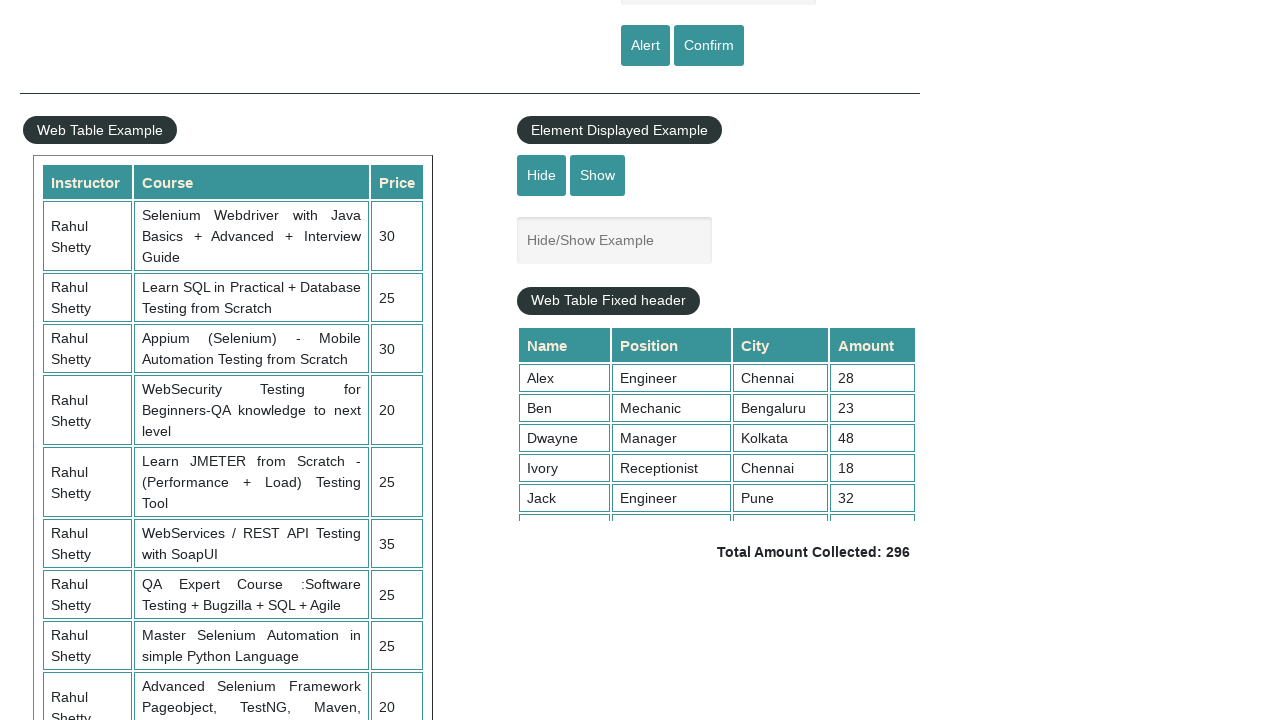

Retrieved all table rows from product table
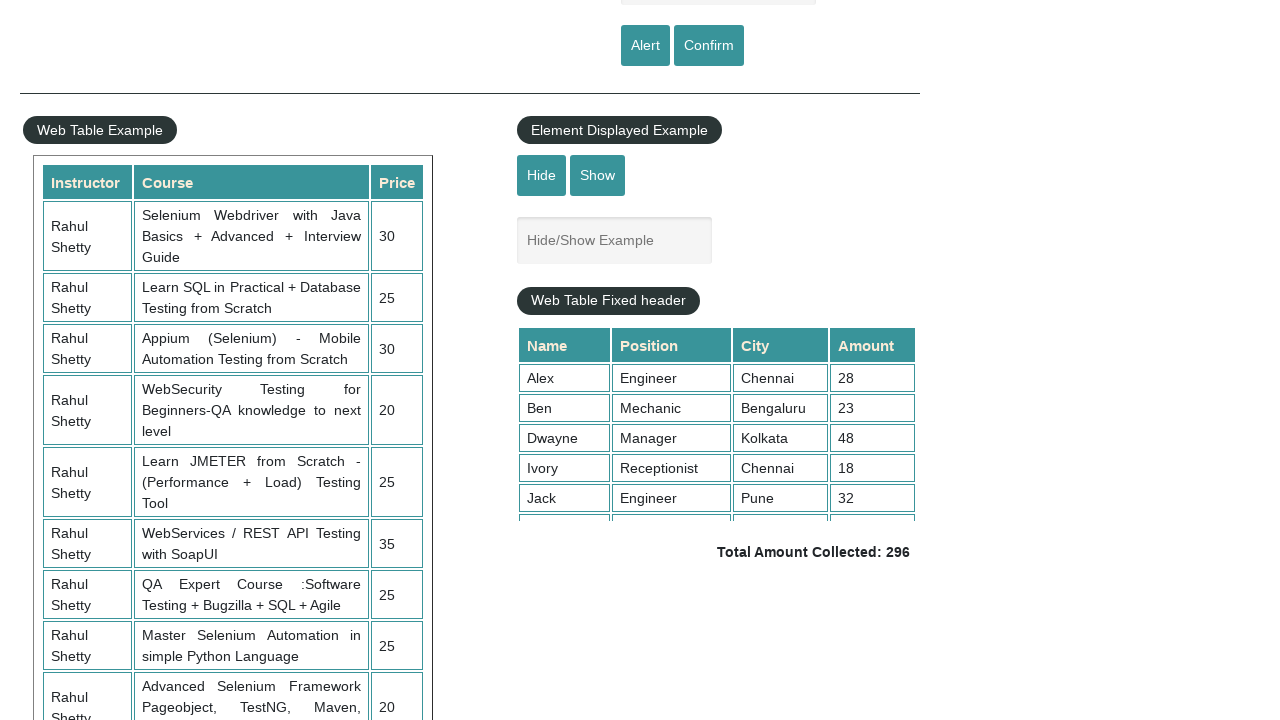

Retrieved columns from table row 1
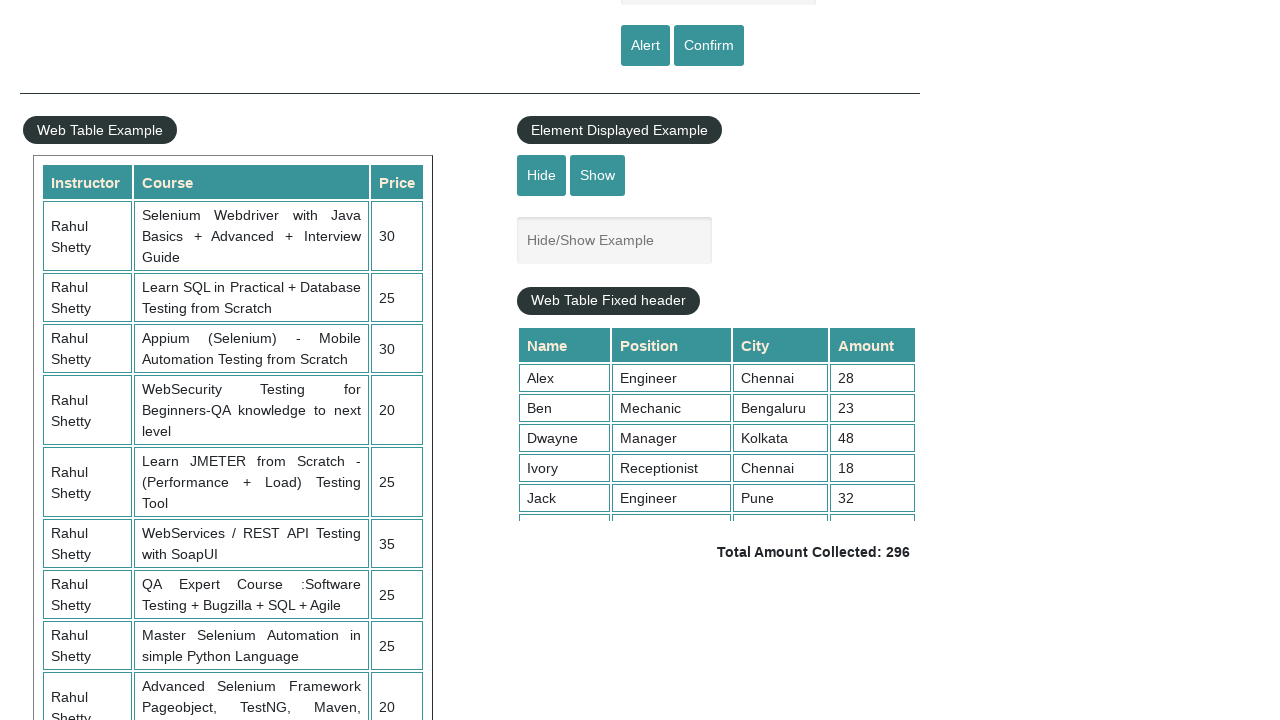

Extracted instructor data from row 1: Rahul Shetty
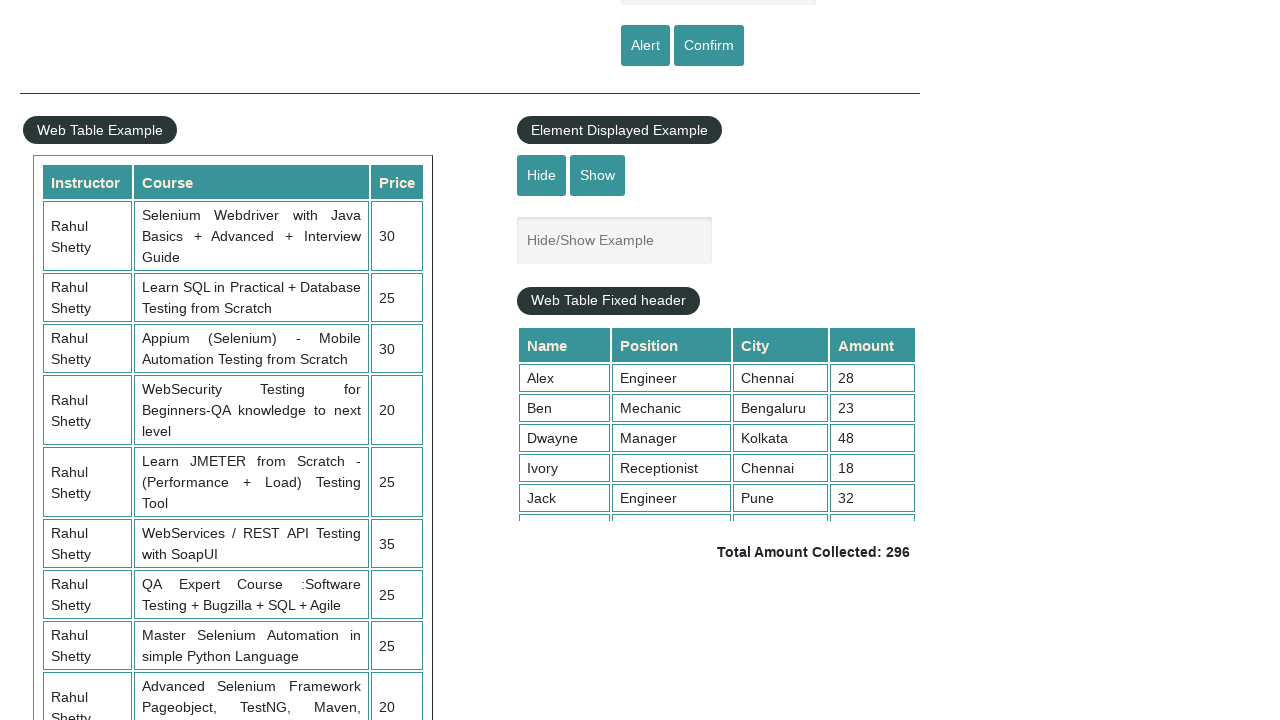

Extracted course data from row 1: Selenium Webdriver with Java Basics + Advanced + Interview Guide
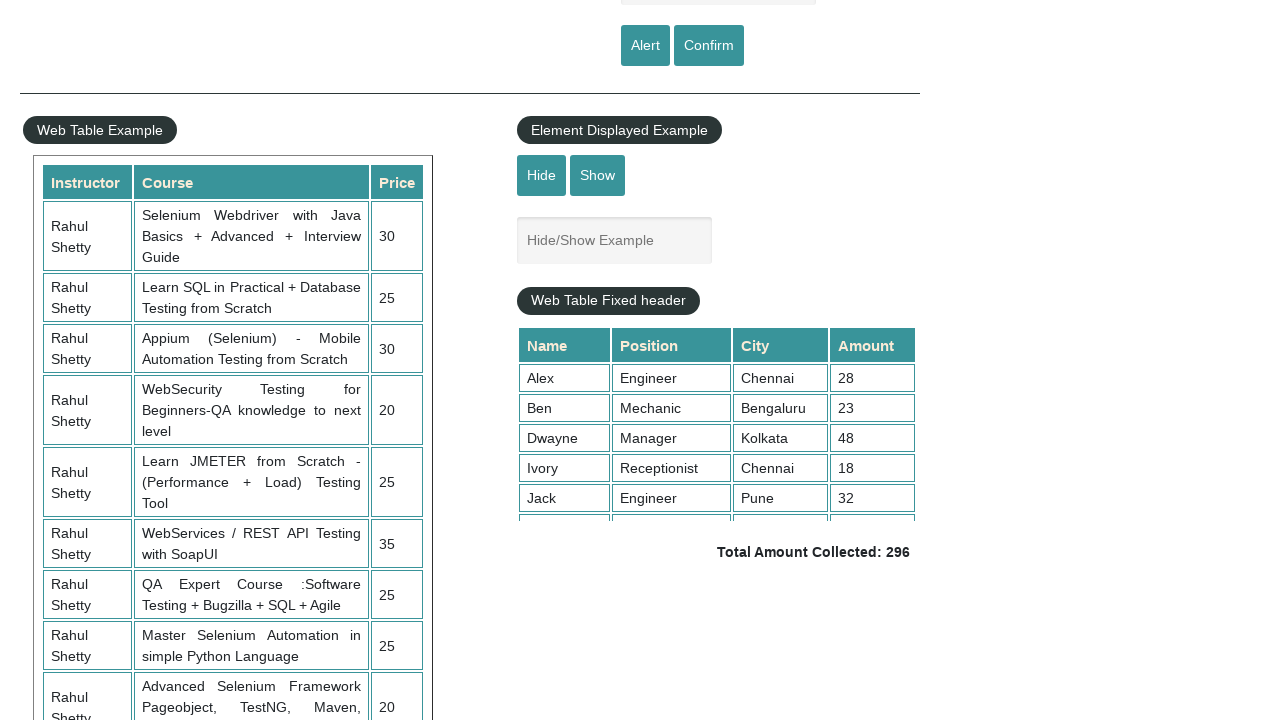

Extracted price data from row 1: 30
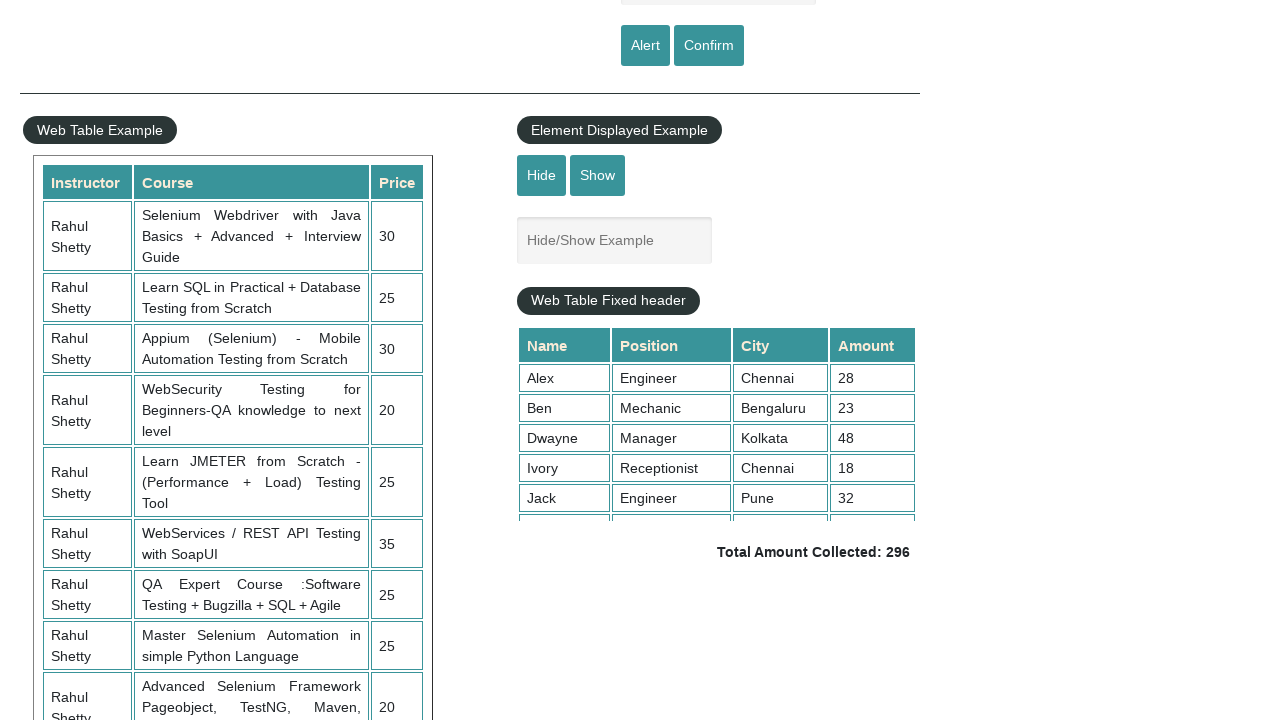

Verified instructor data is not null for row 1
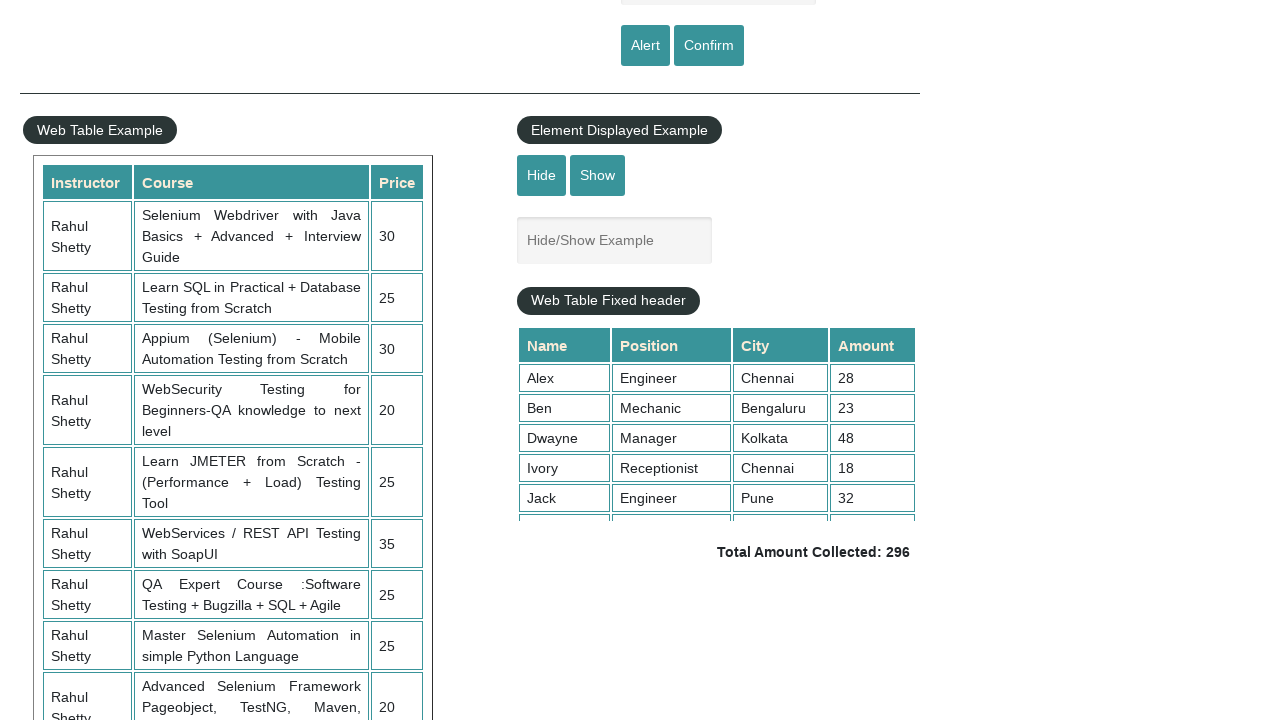

Verified course data is not null for row 1
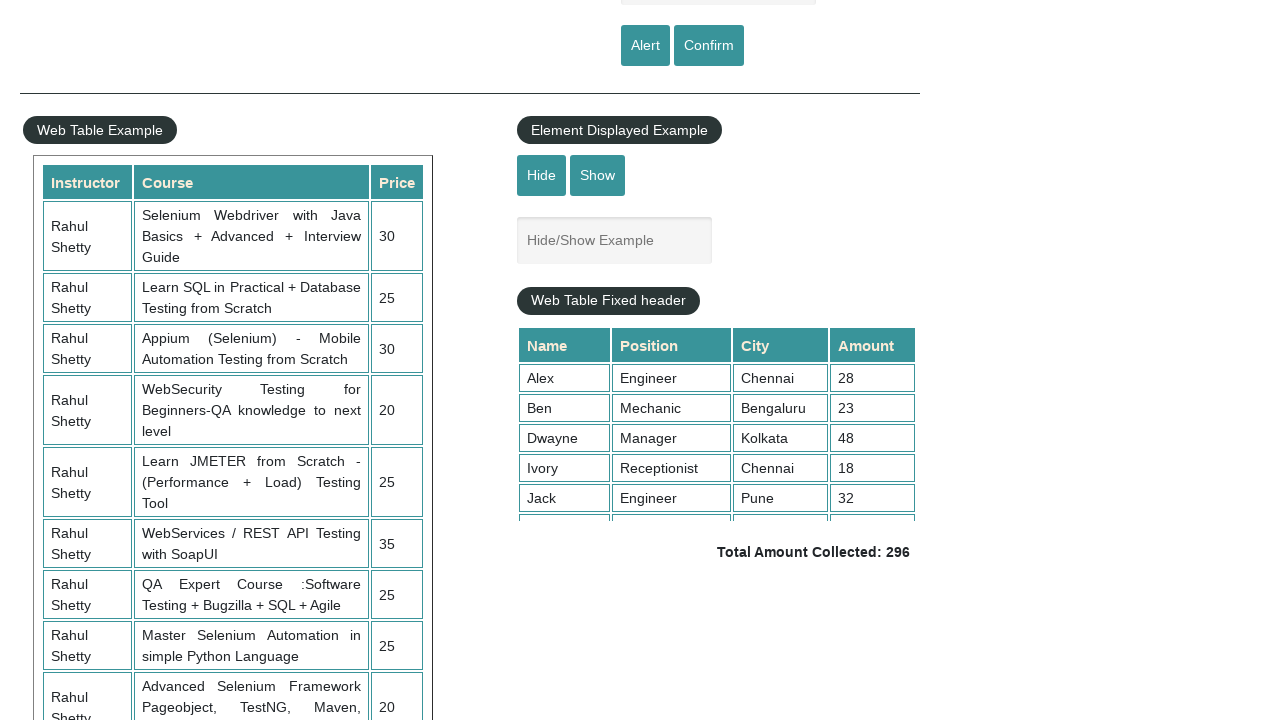

Verified price data is not null for row 1
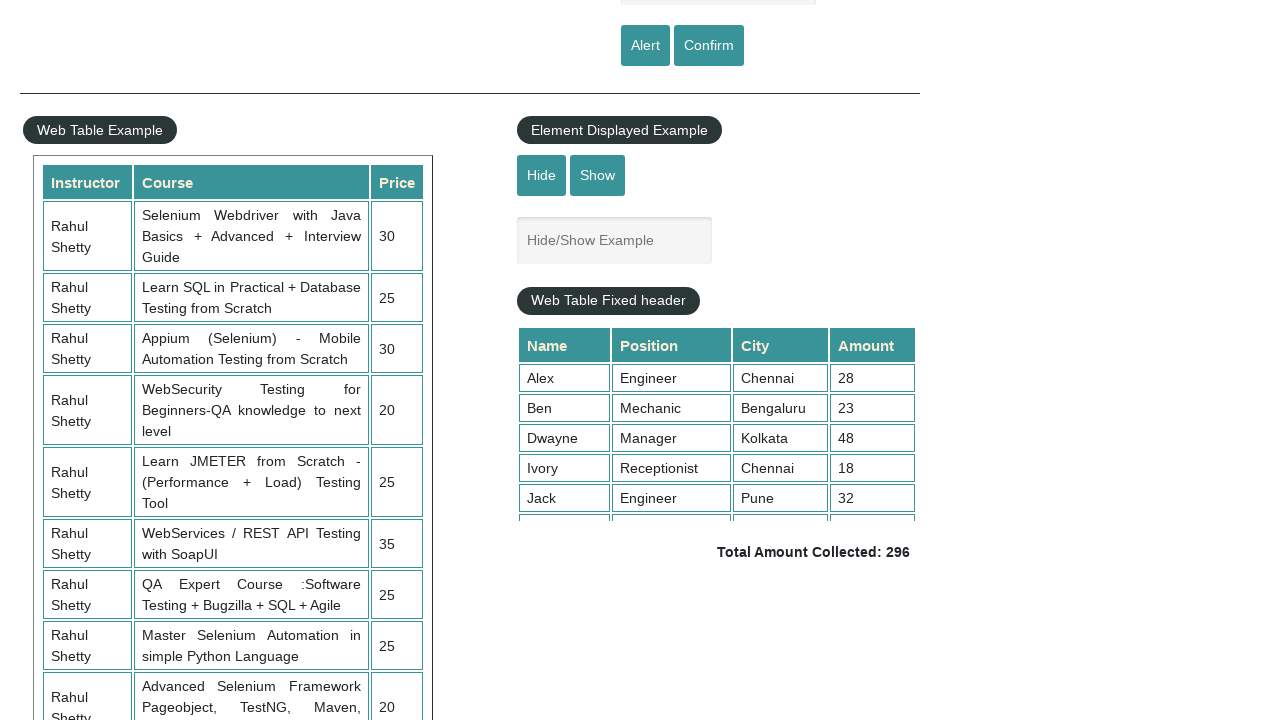

Retrieved columns from table row 2
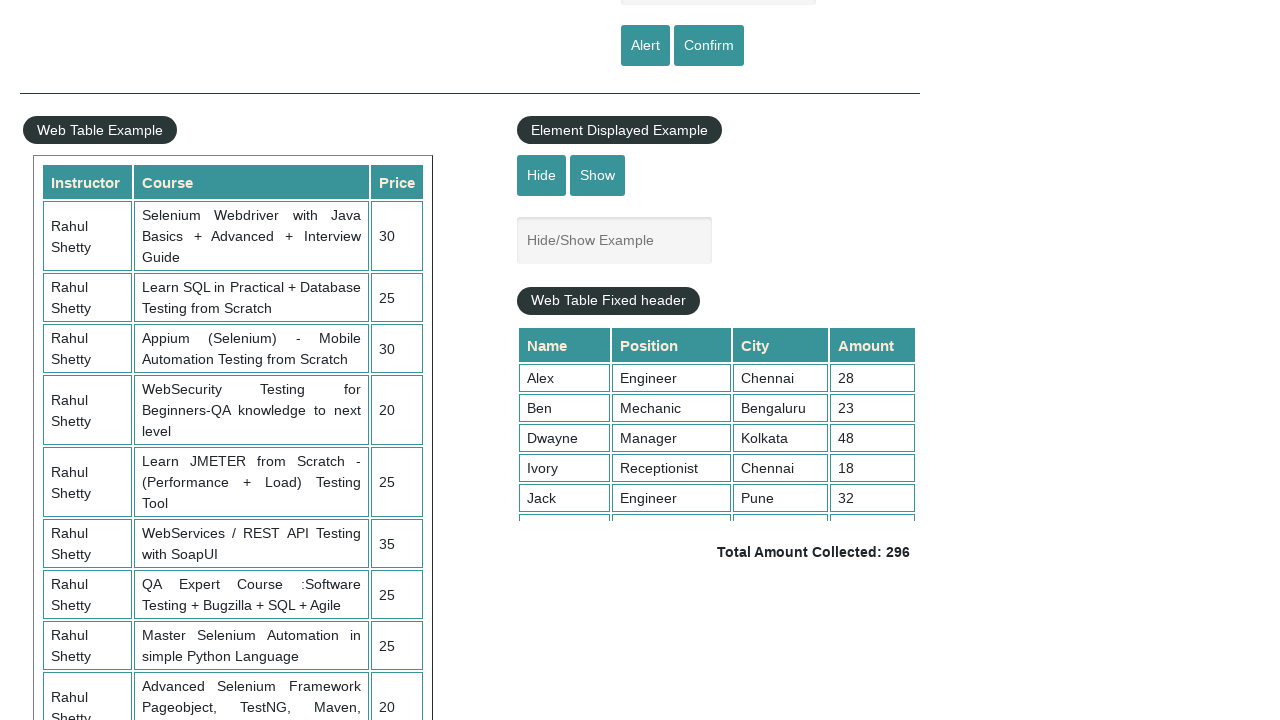

Extracted instructor data from row 2: Rahul Shetty
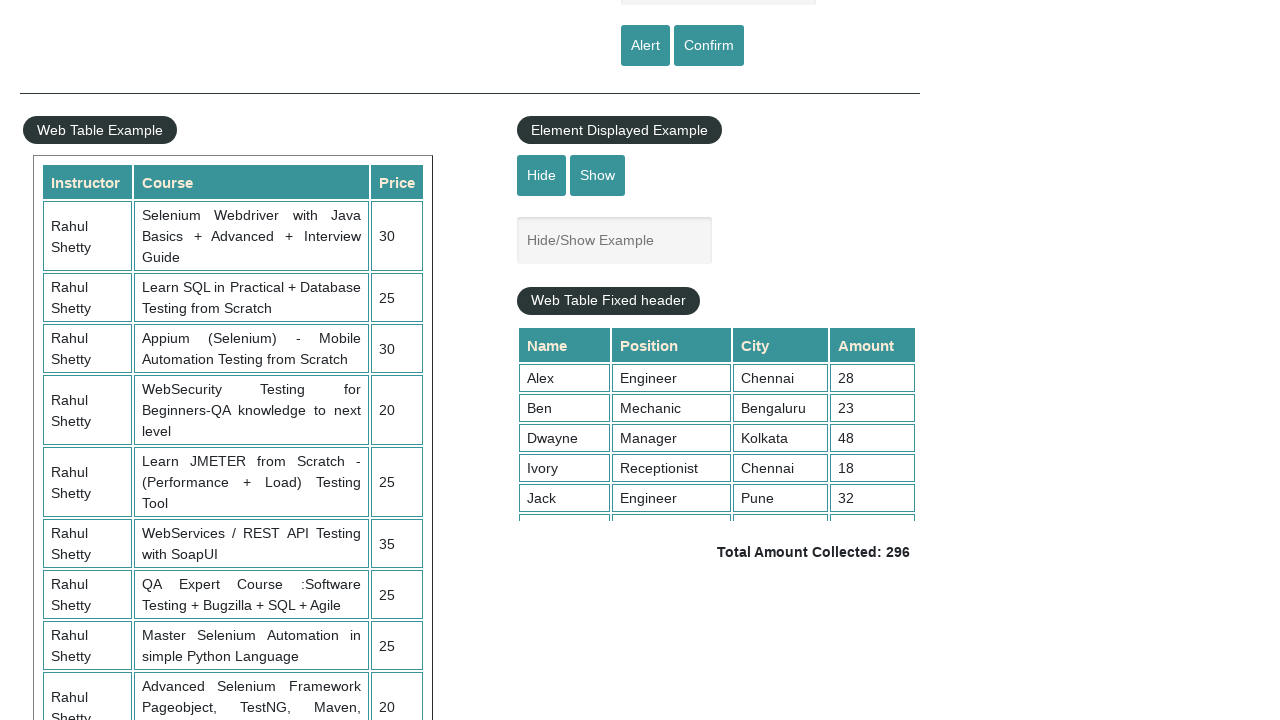

Extracted course data from row 2: Learn SQL in Practical + Database Testing from Scratch
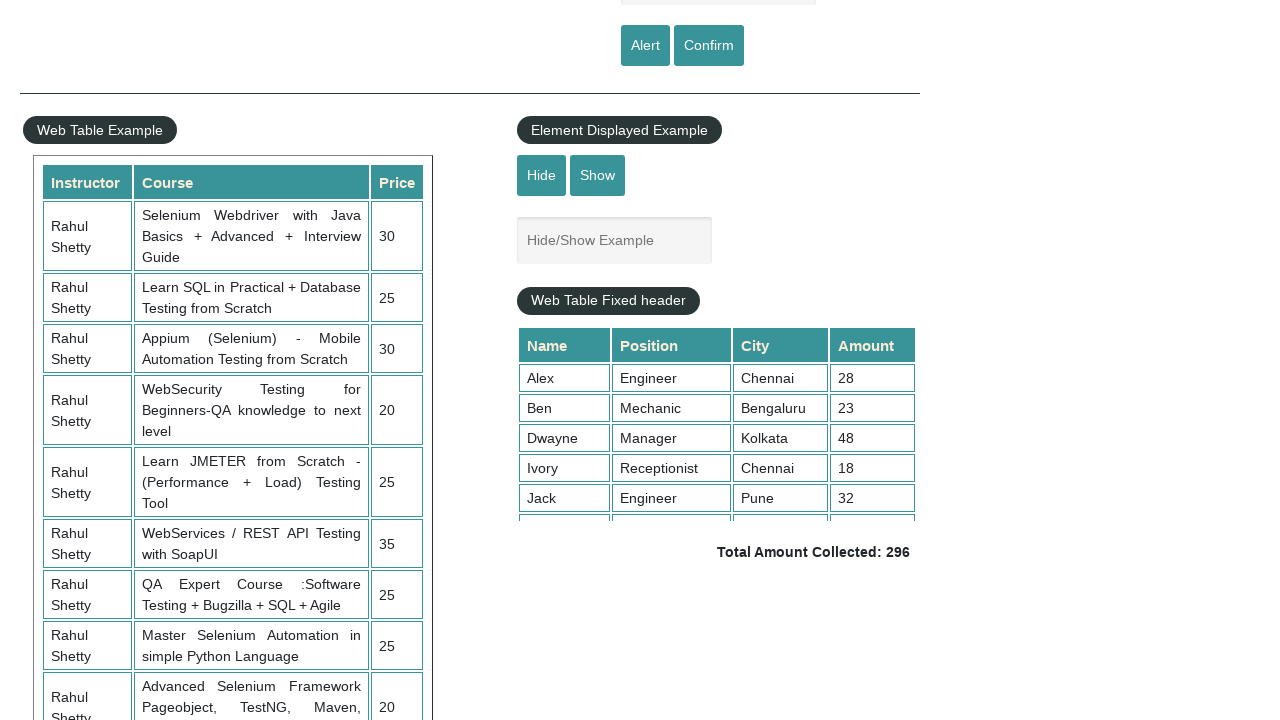

Extracted price data from row 2: 25
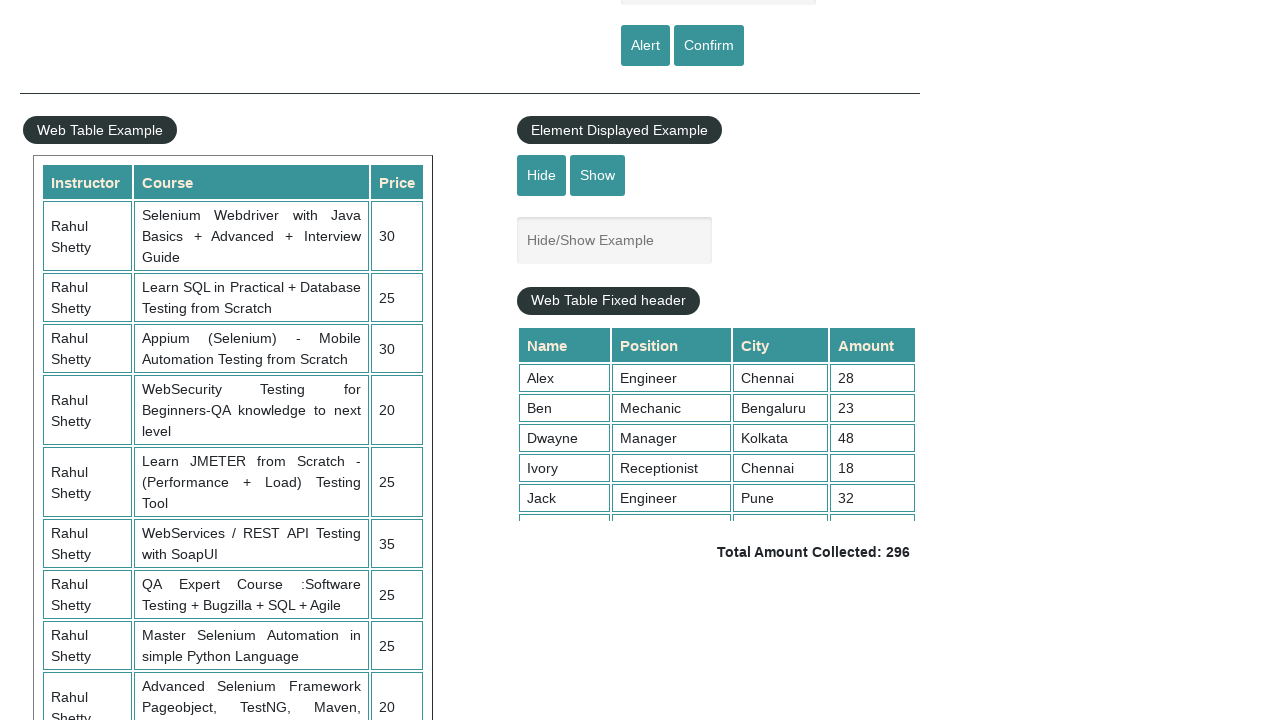

Verified instructor data is not null for row 2
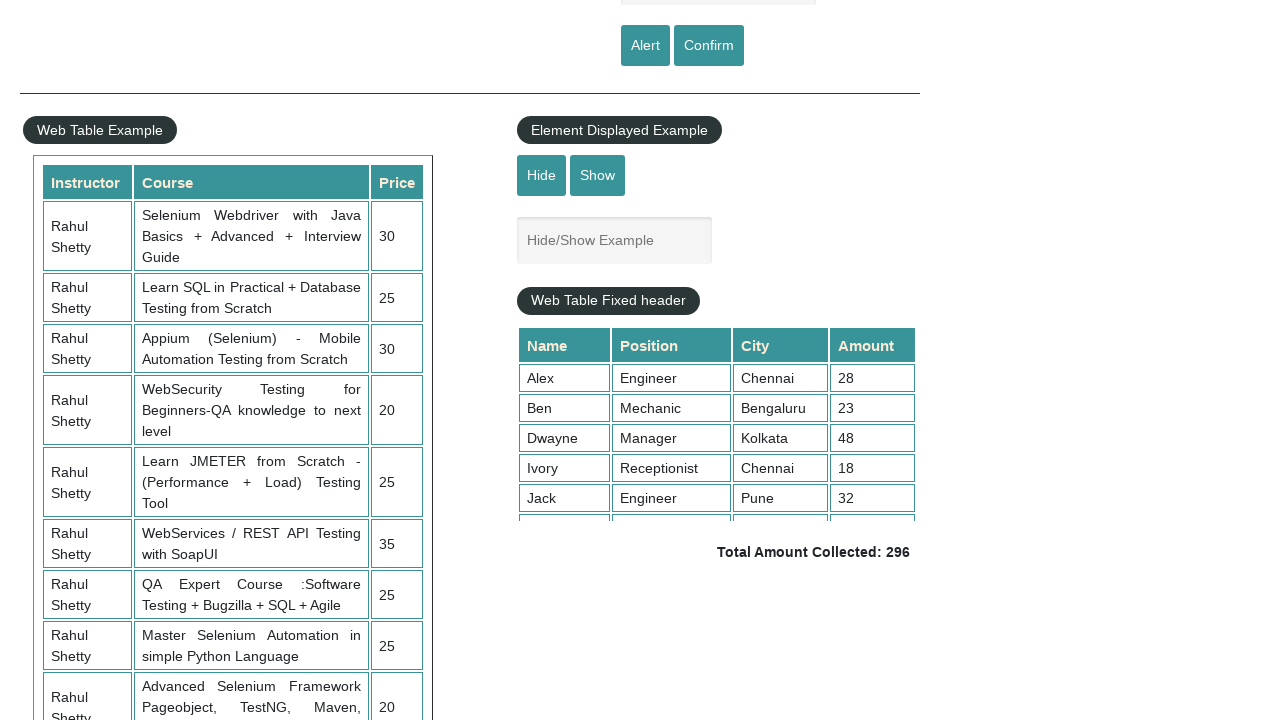

Verified course data is not null for row 2
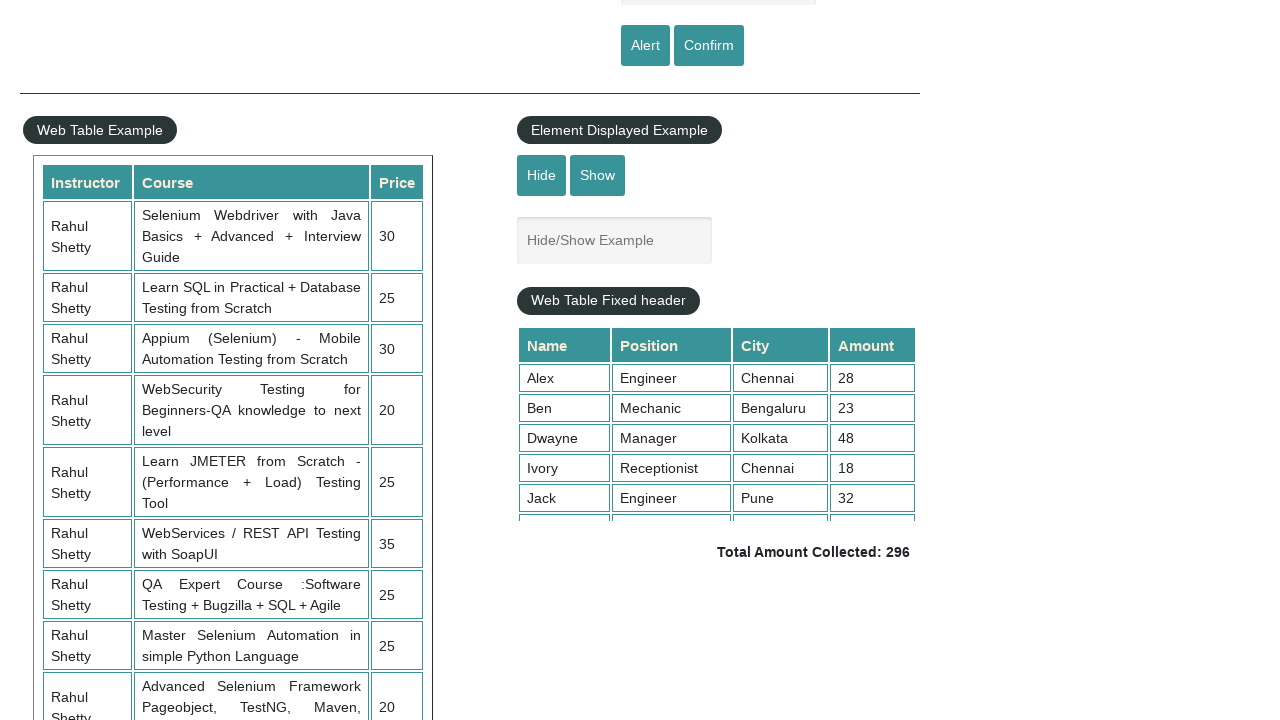

Verified price data is not null for row 2
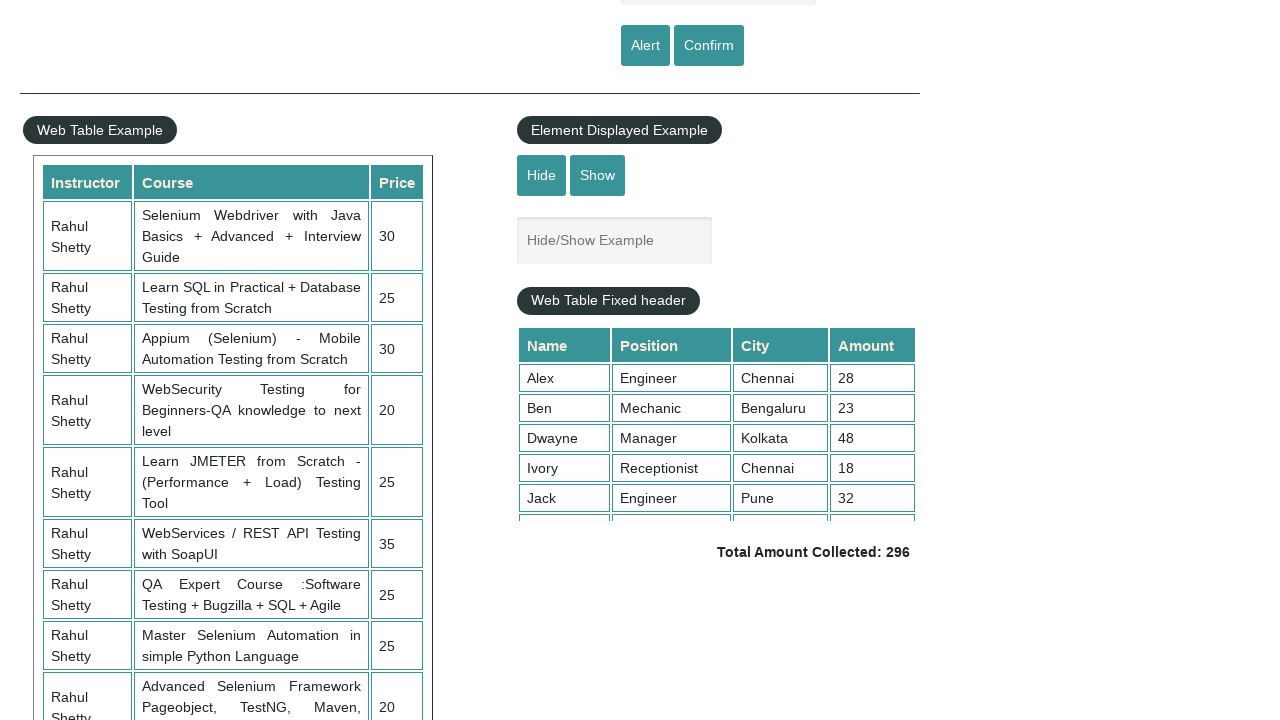

Retrieved columns from table row 3
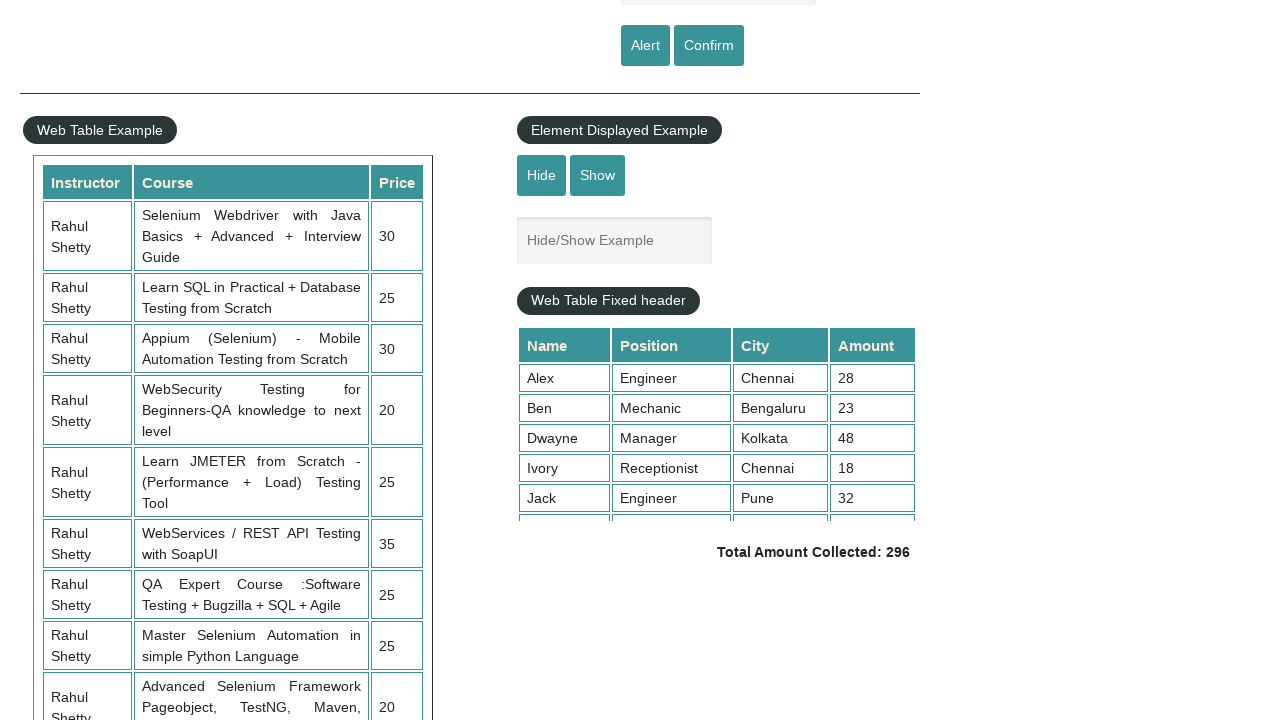

Extracted instructor data from row 3: Rahul Shetty
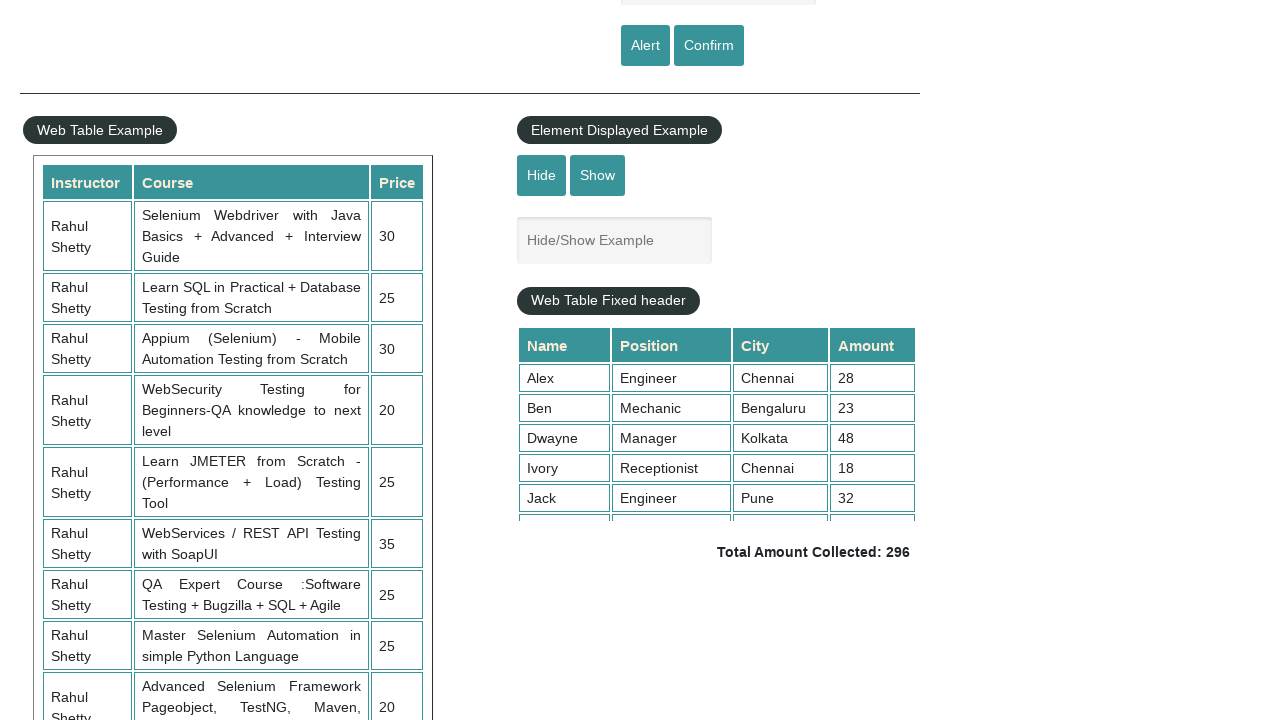

Extracted course data from row 3: Appium (Selenium) - Mobile Automation Testing from Scratch
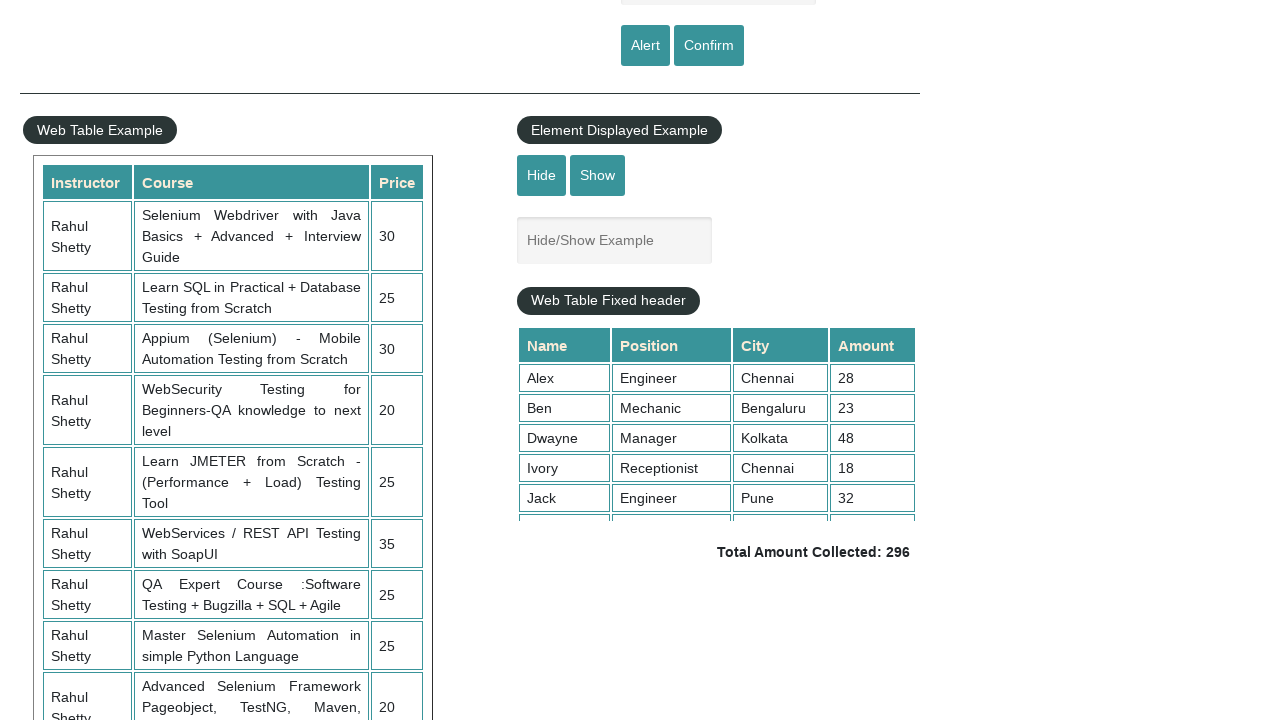

Extracted price data from row 3: 30
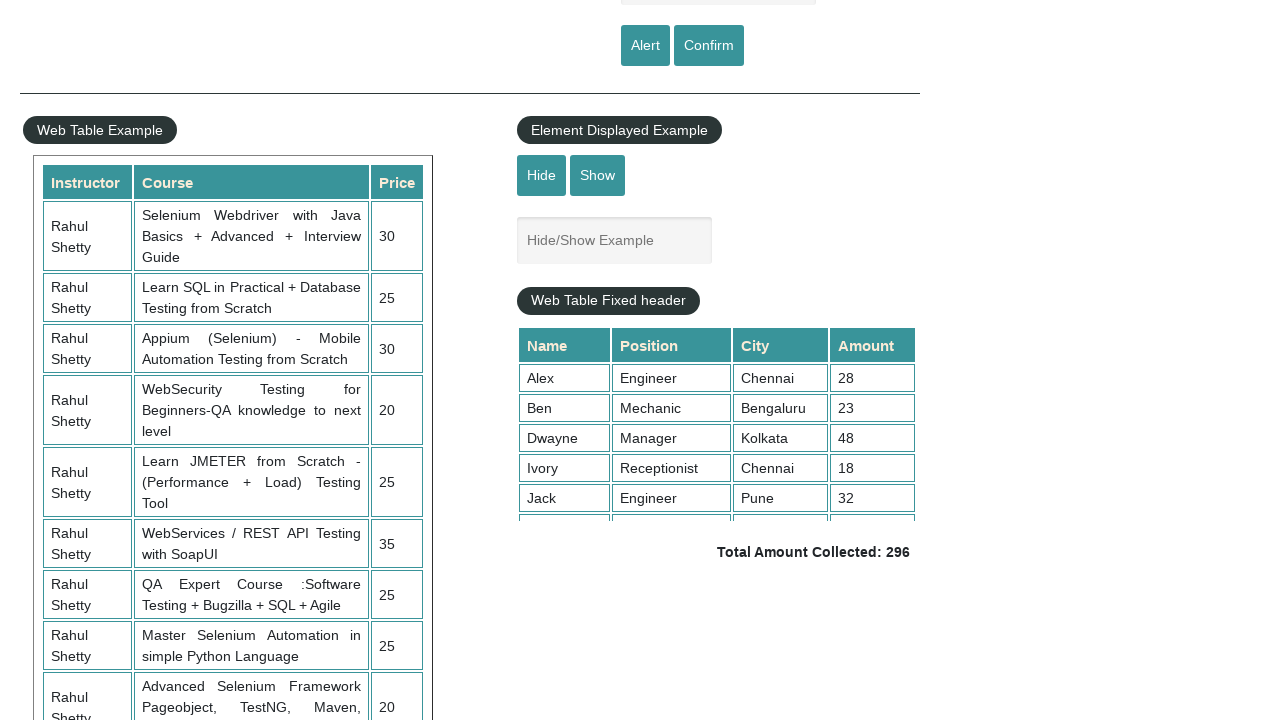

Verified instructor data is not null for row 3
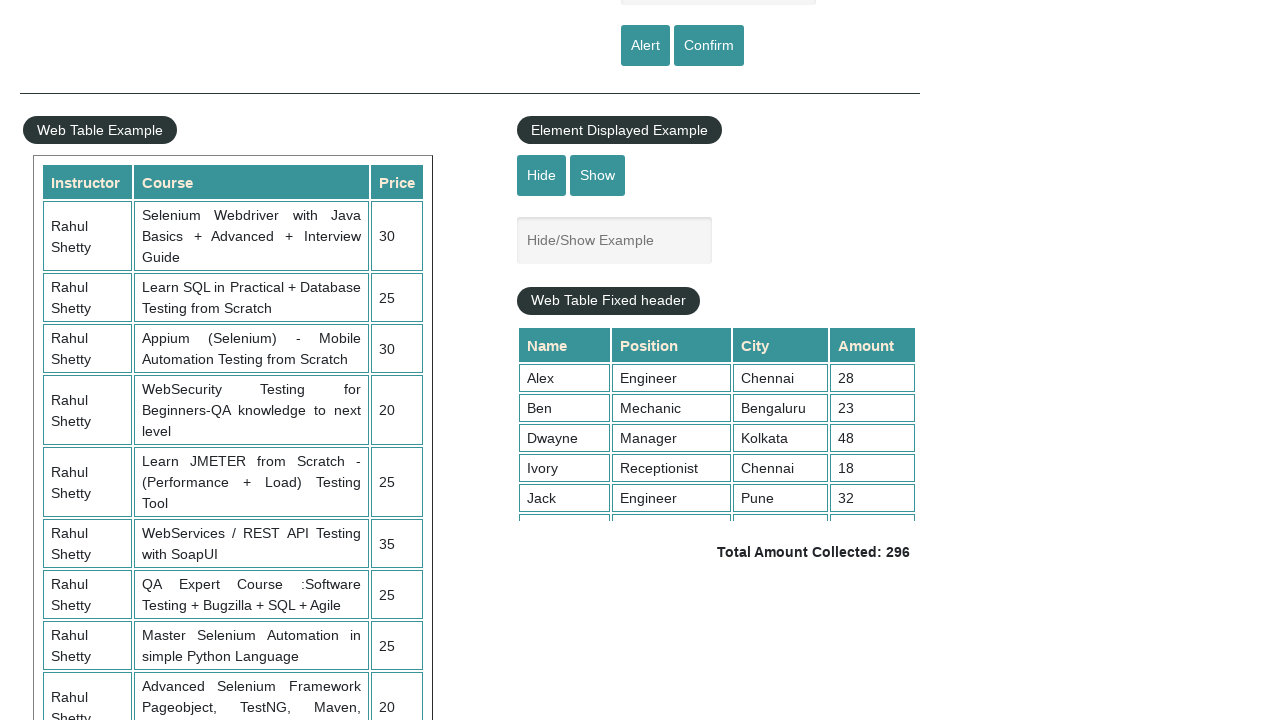

Verified course data is not null for row 3
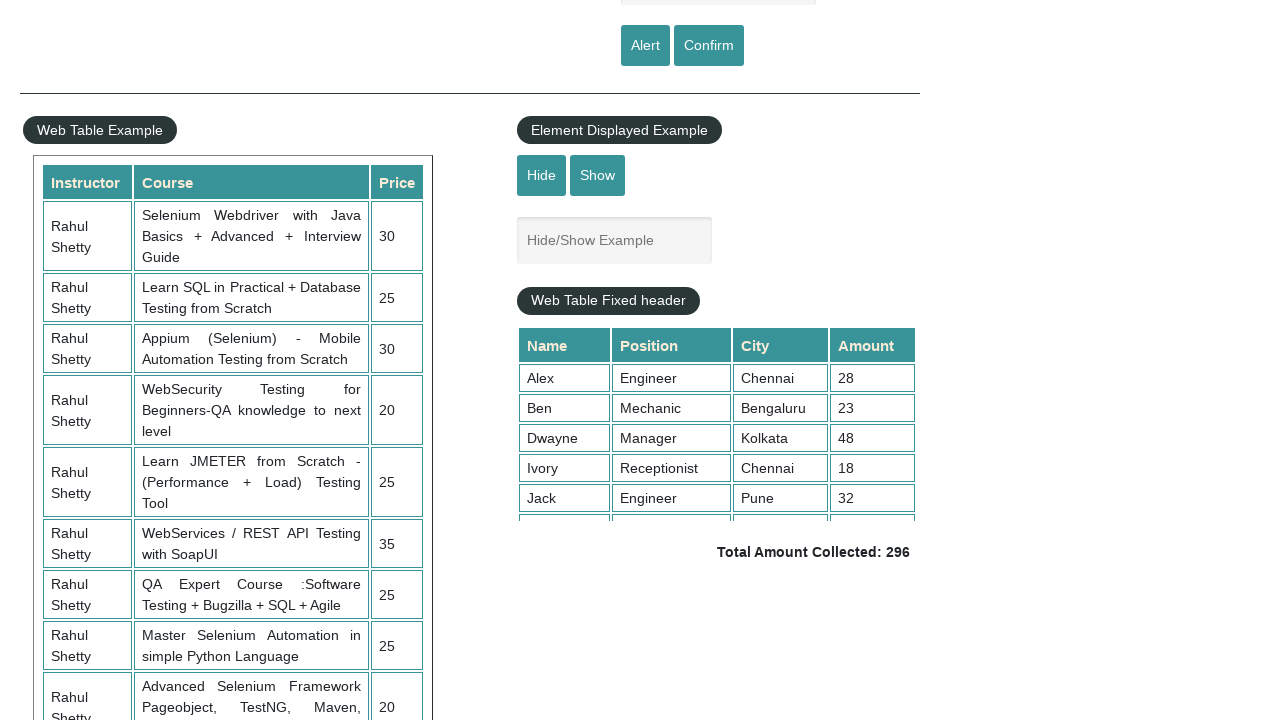

Verified price data is not null for row 3
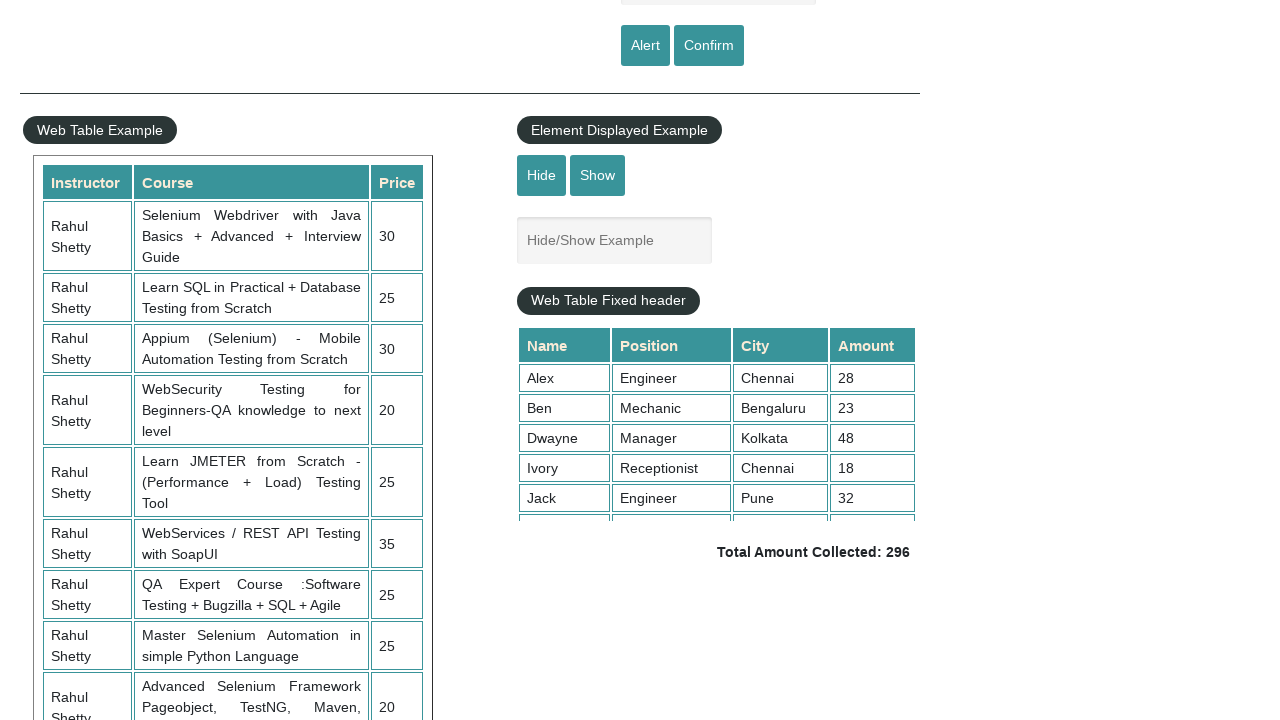

Retrieved columns from table row 4
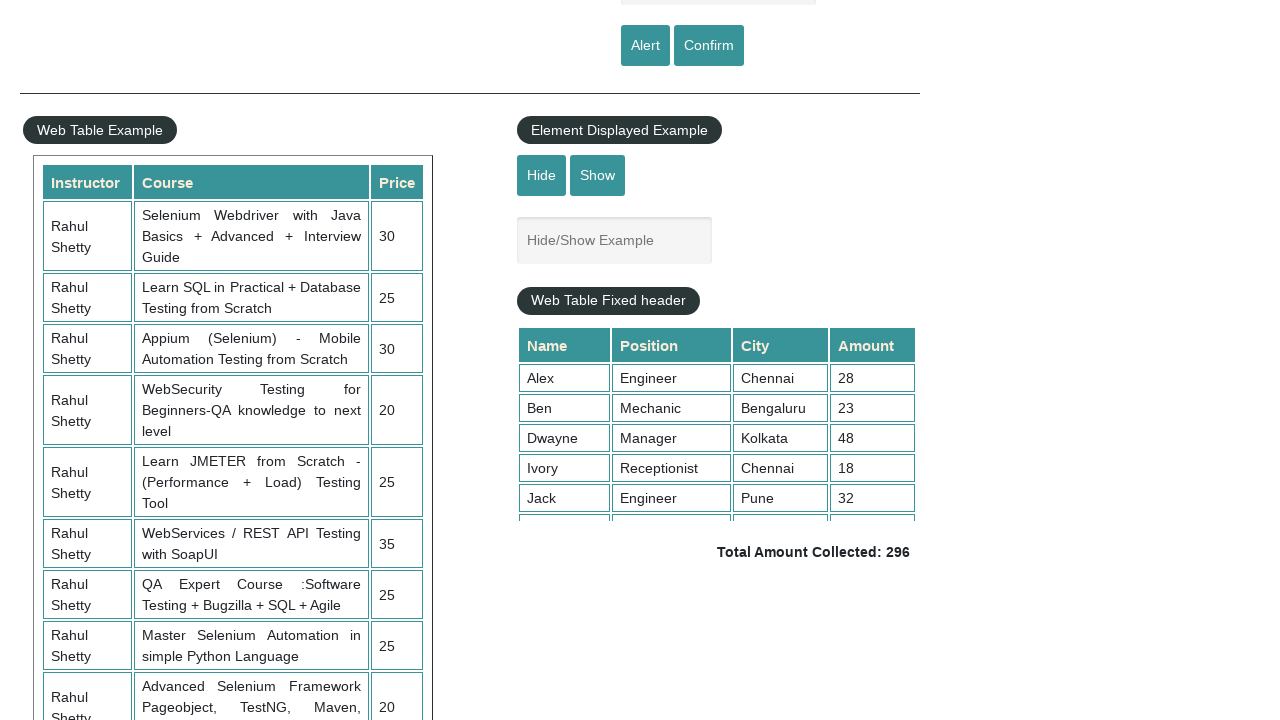

Extracted instructor data from row 4: Rahul Shetty
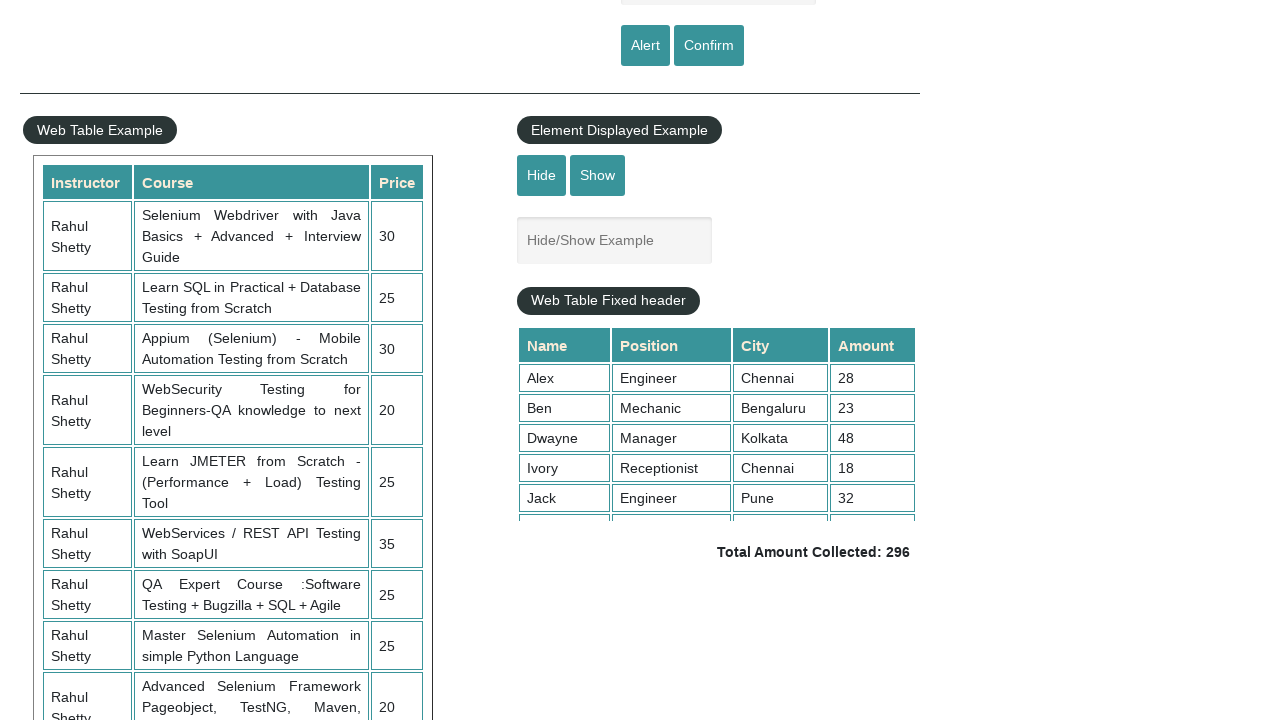

Extracted course data from row 4: WebSecurity Testing for Beginners-QA knowledge to next level
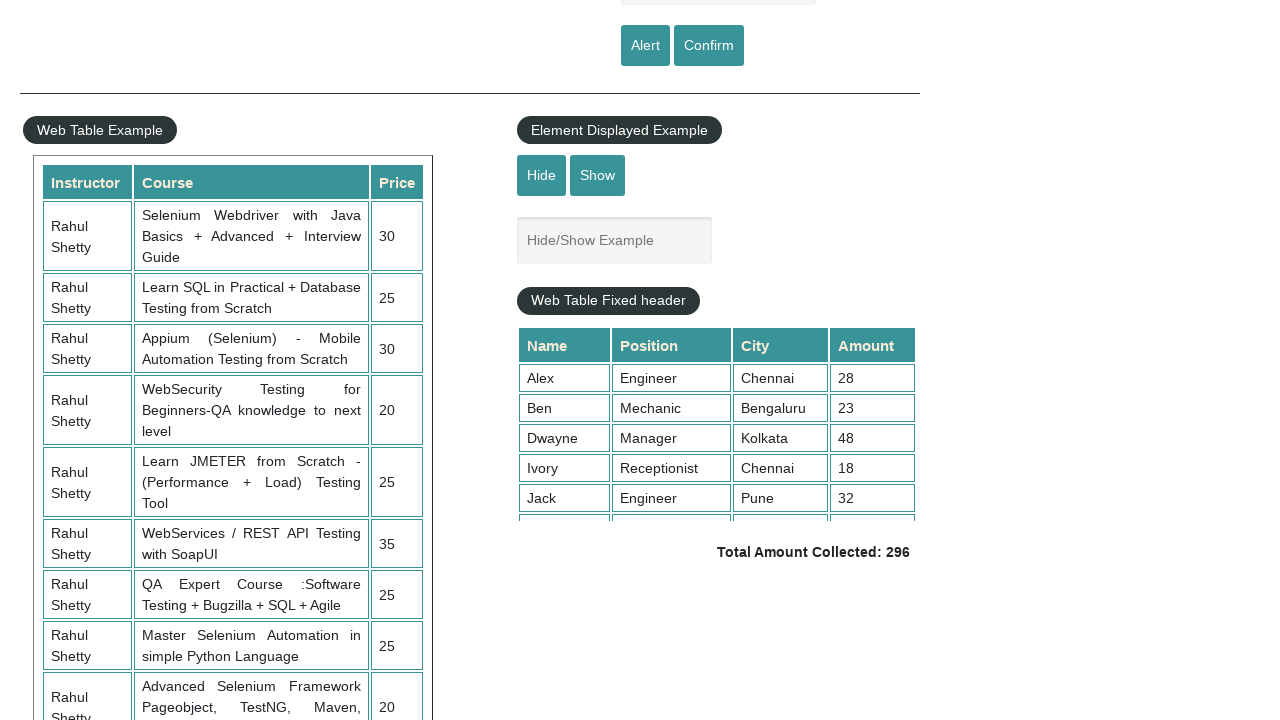

Extracted price data from row 4: 20
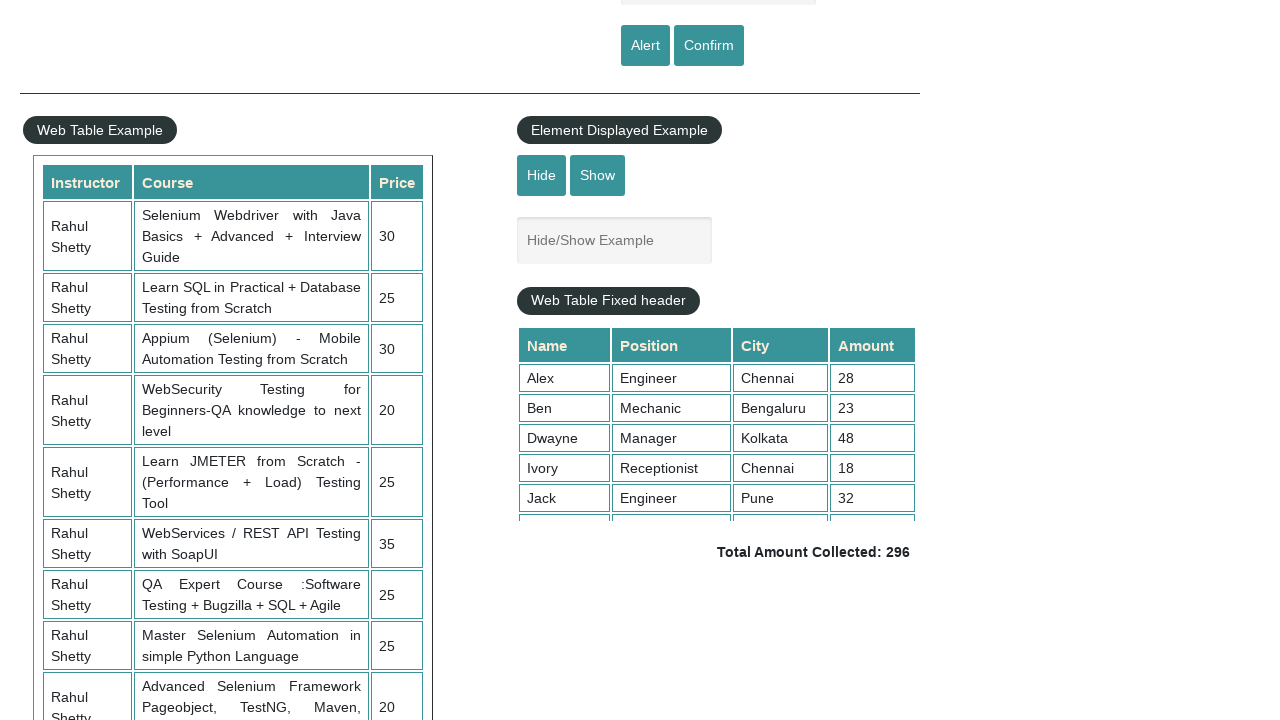

Verified instructor data is not null for row 4
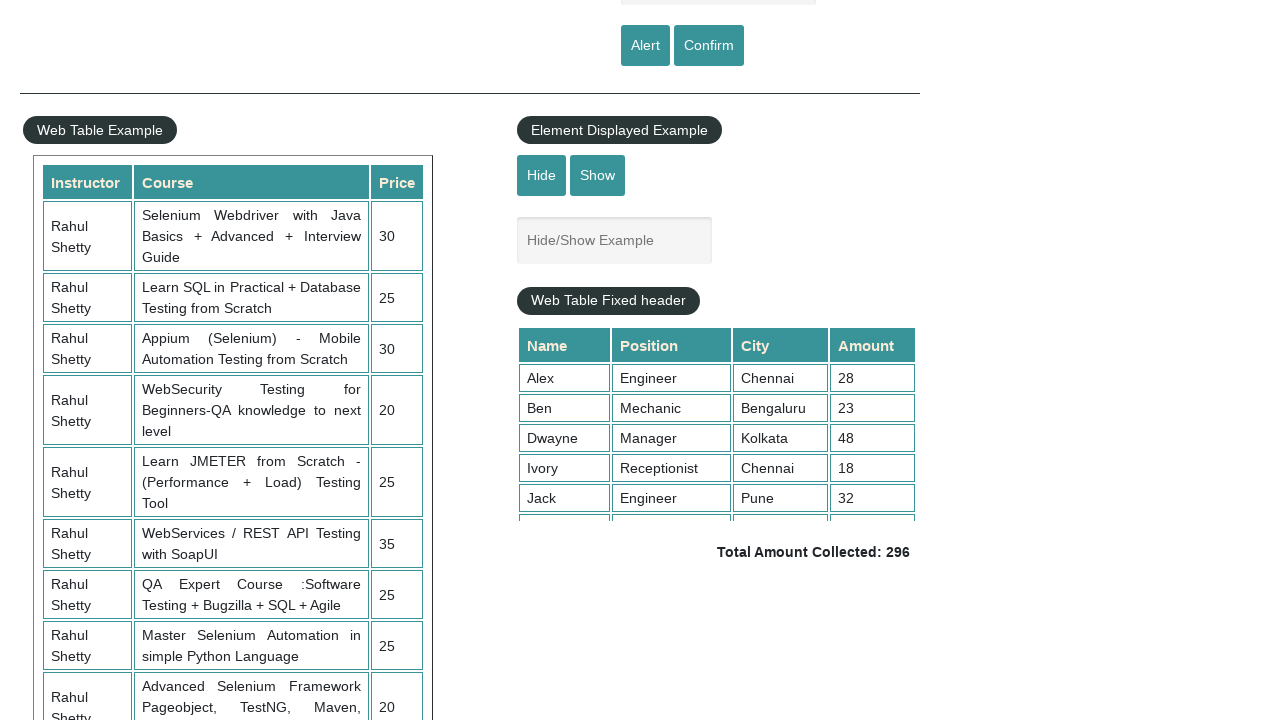

Verified course data is not null for row 4
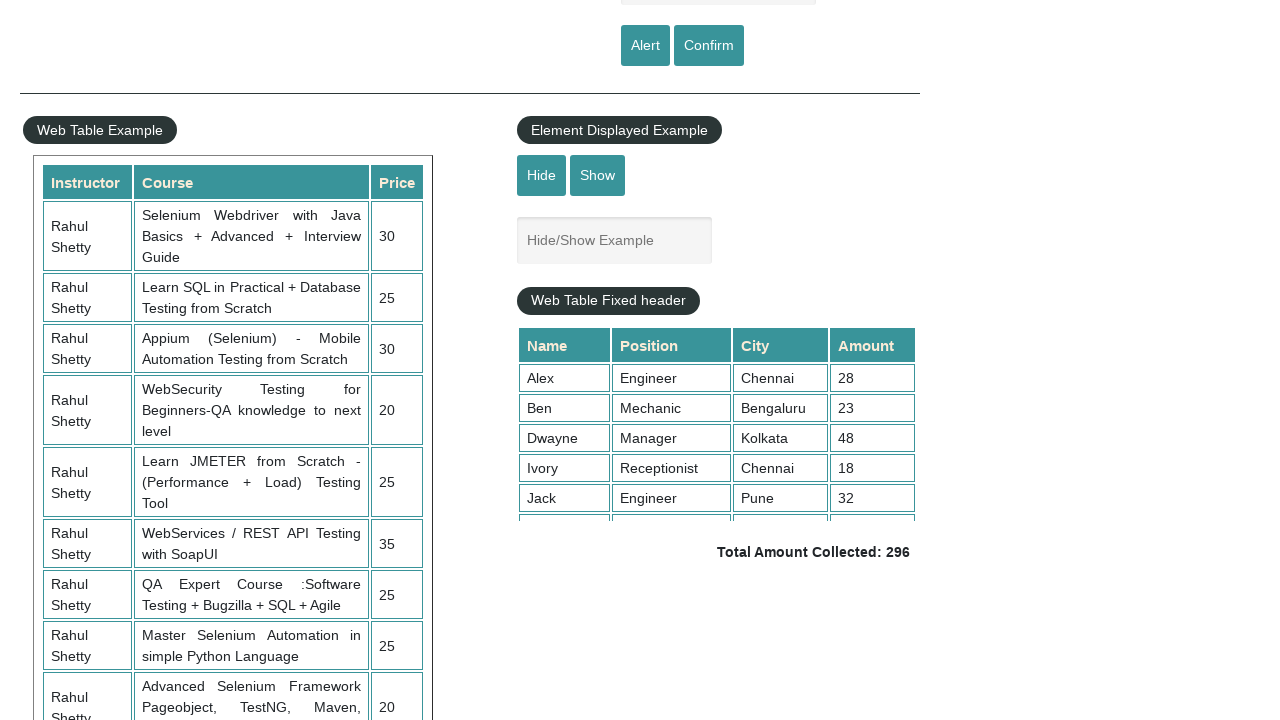

Verified price data is not null for row 4
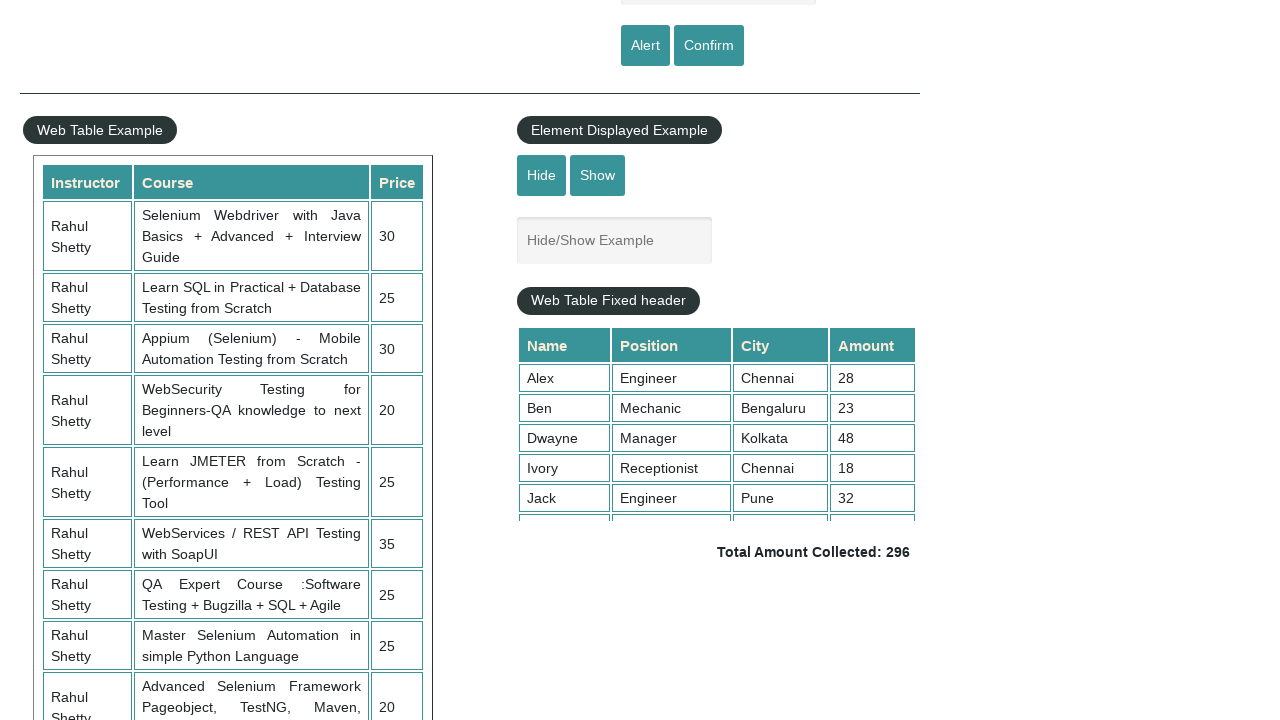

Retrieved columns from table row 5
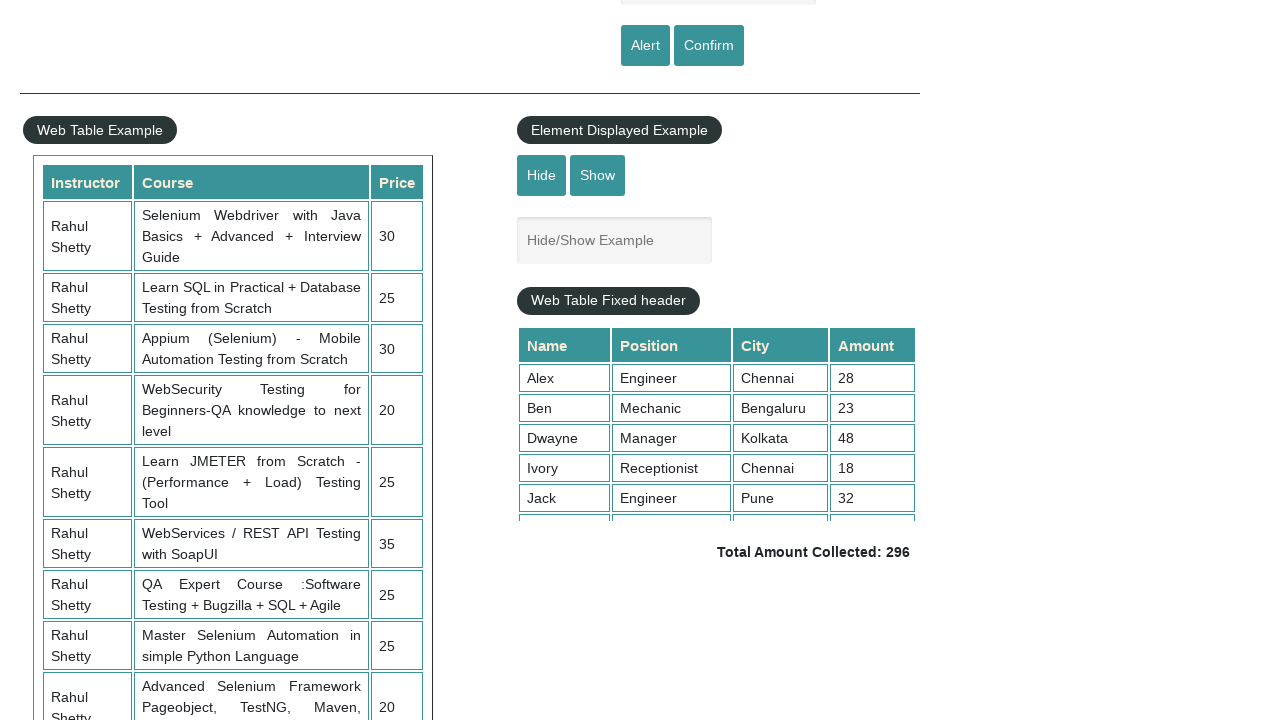

Extracted instructor data from row 5: Rahul Shetty
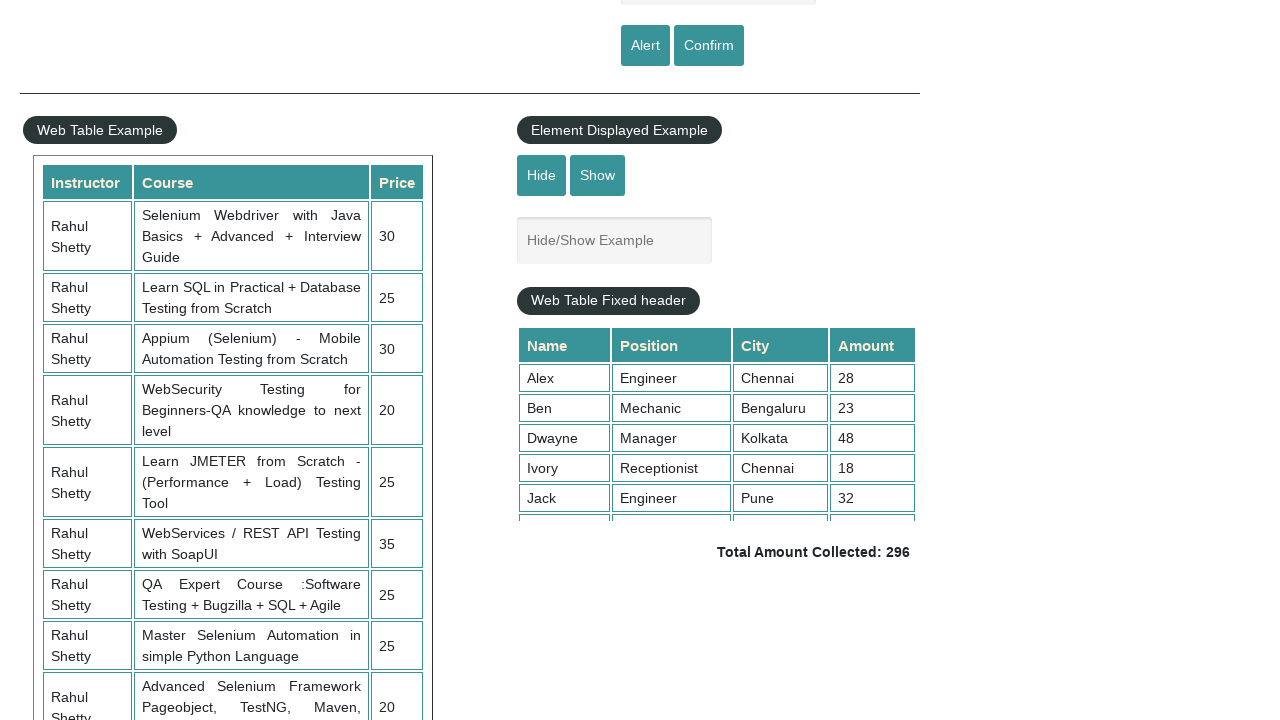

Extracted course data from row 5: Learn JMETER from Scratch - (Performance + Load) Testing Tool
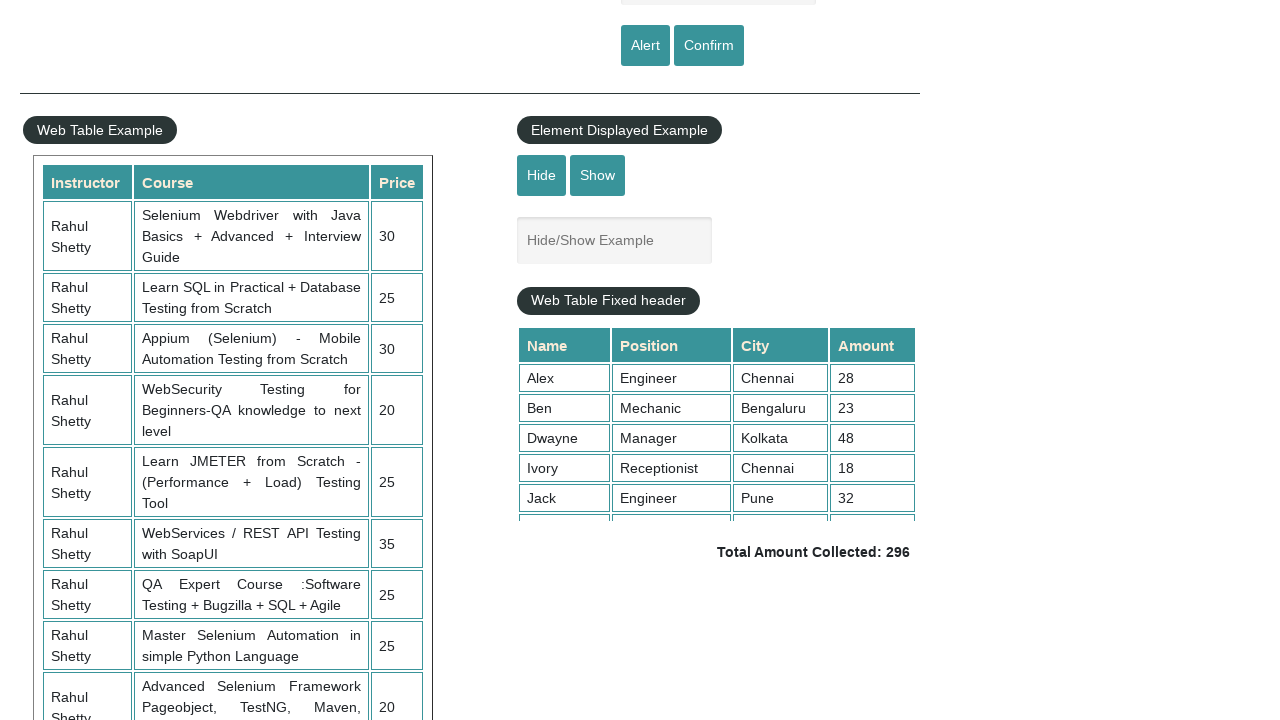

Extracted price data from row 5: 25
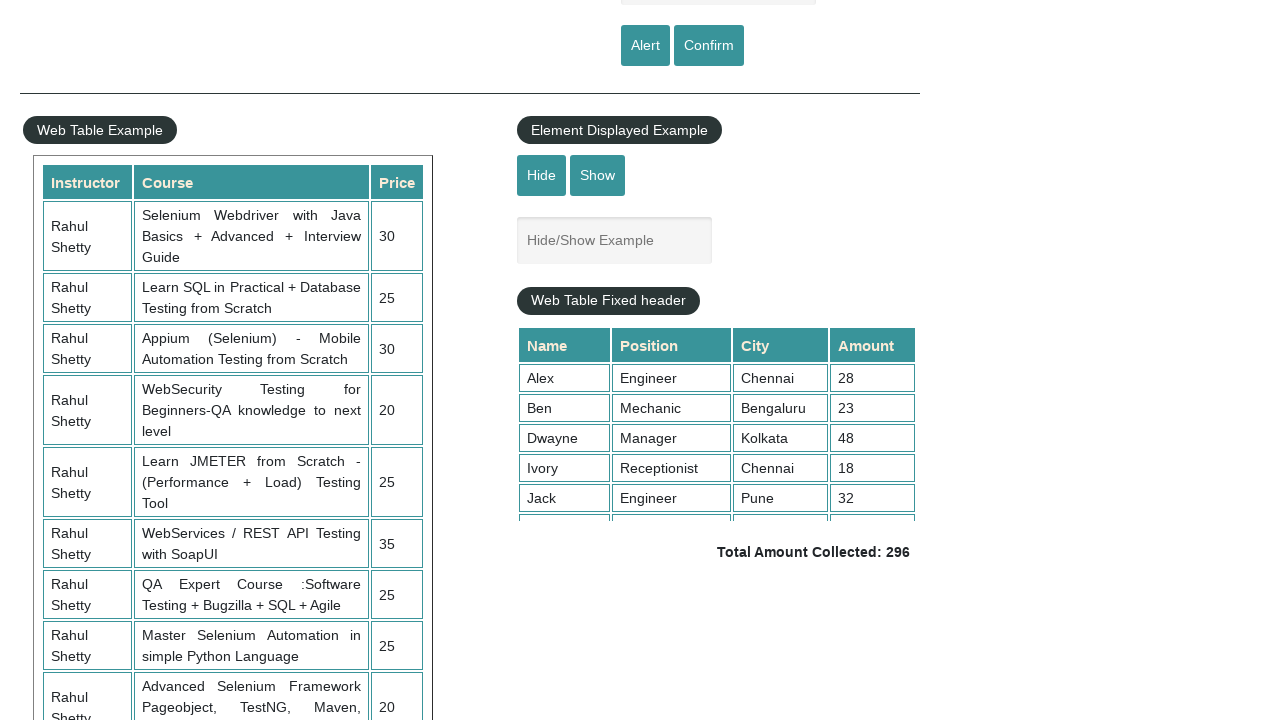

Verified instructor data is not null for row 5
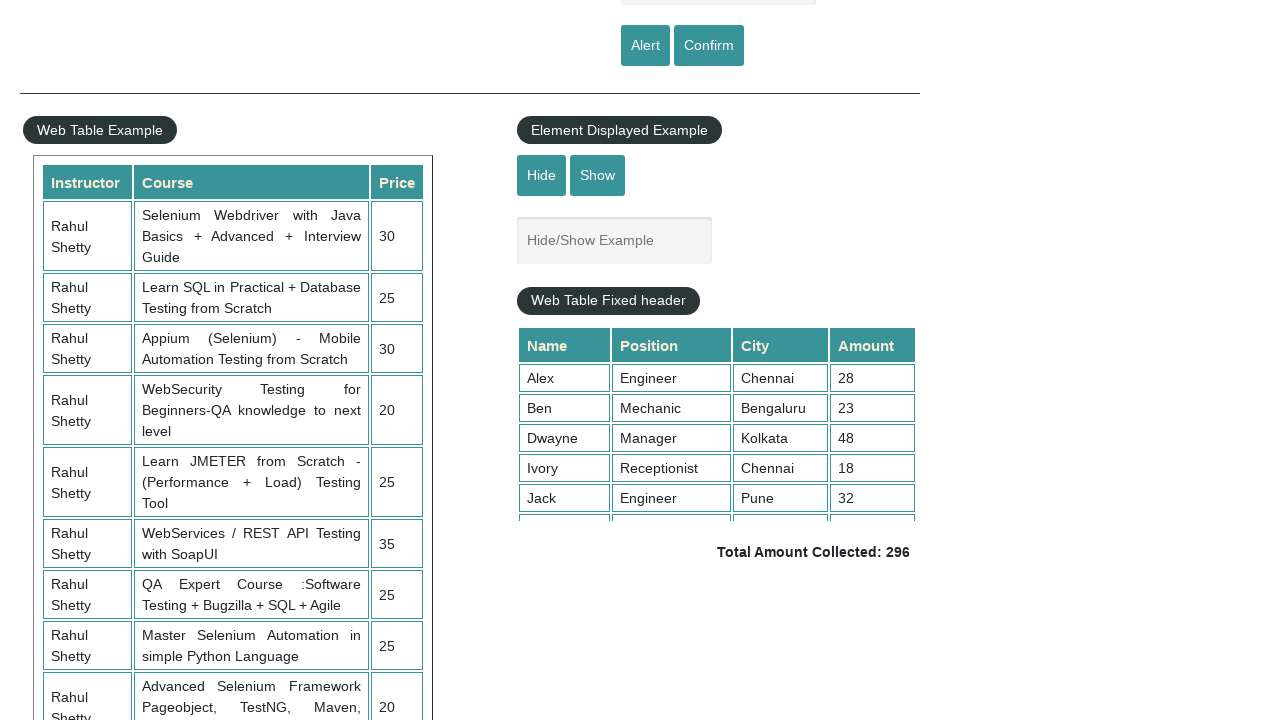

Verified course data is not null for row 5
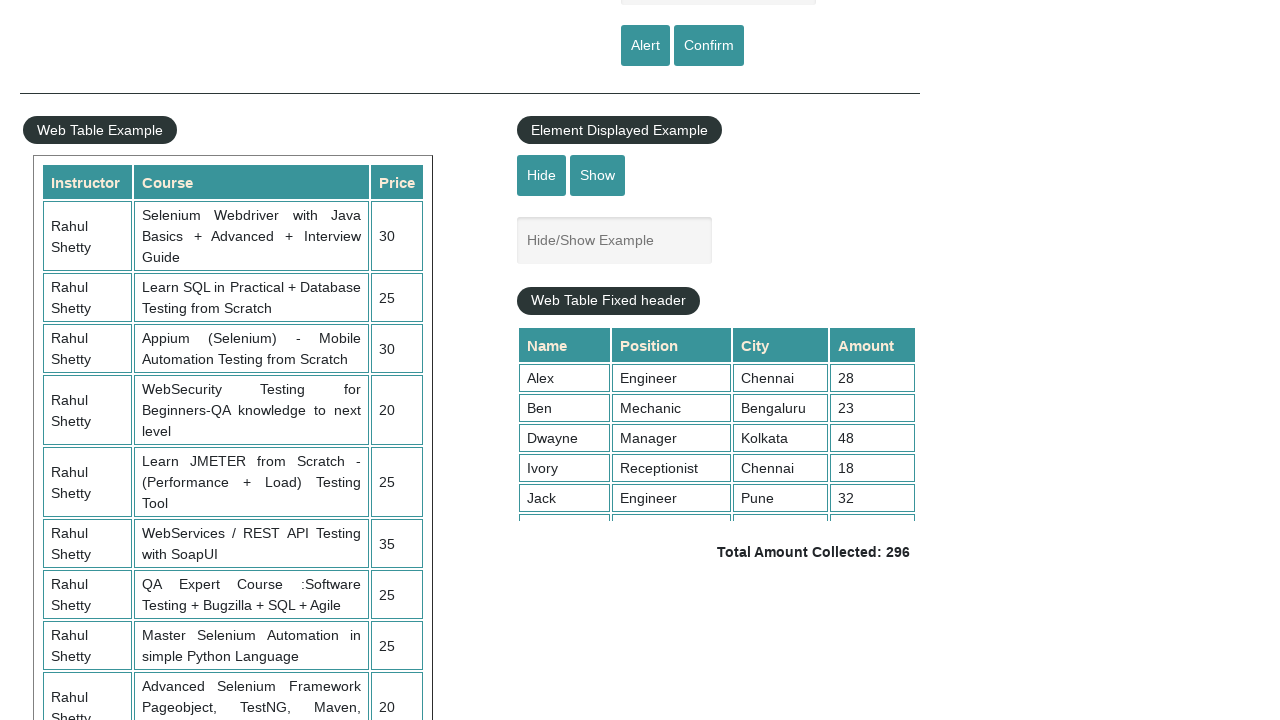

Verified price data is not null for row 5
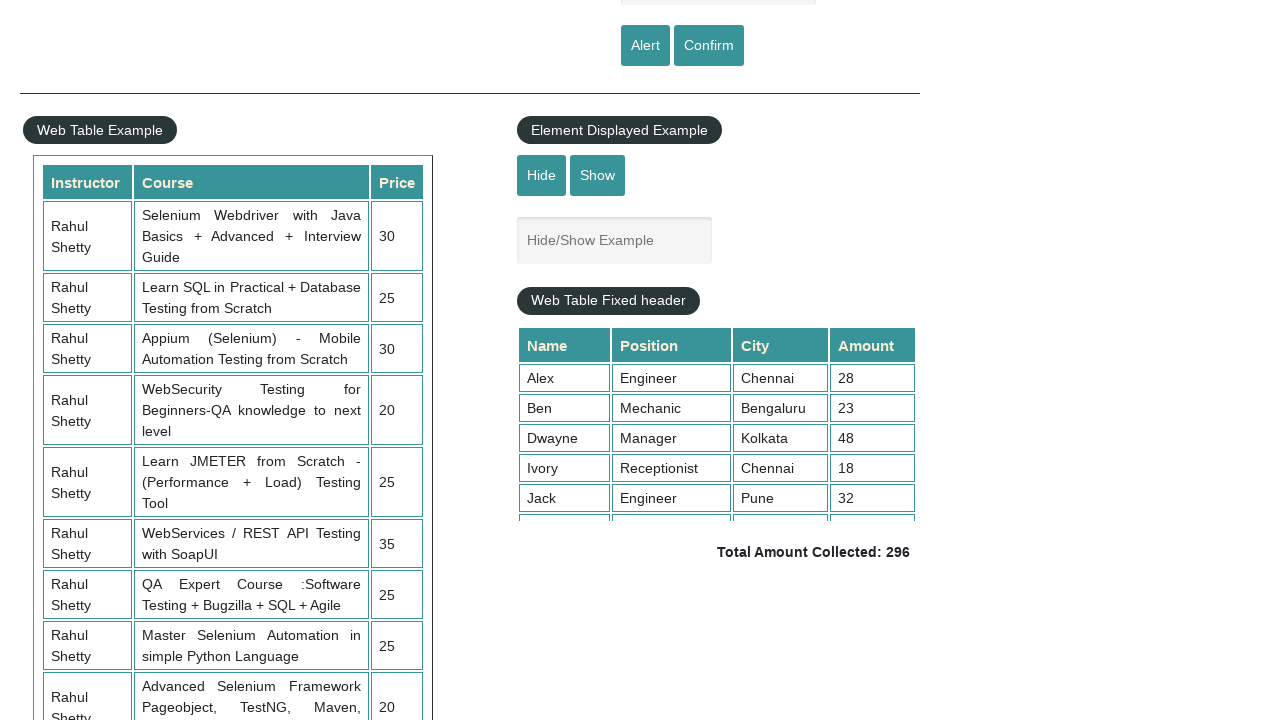

Retrieved columns from table row 6
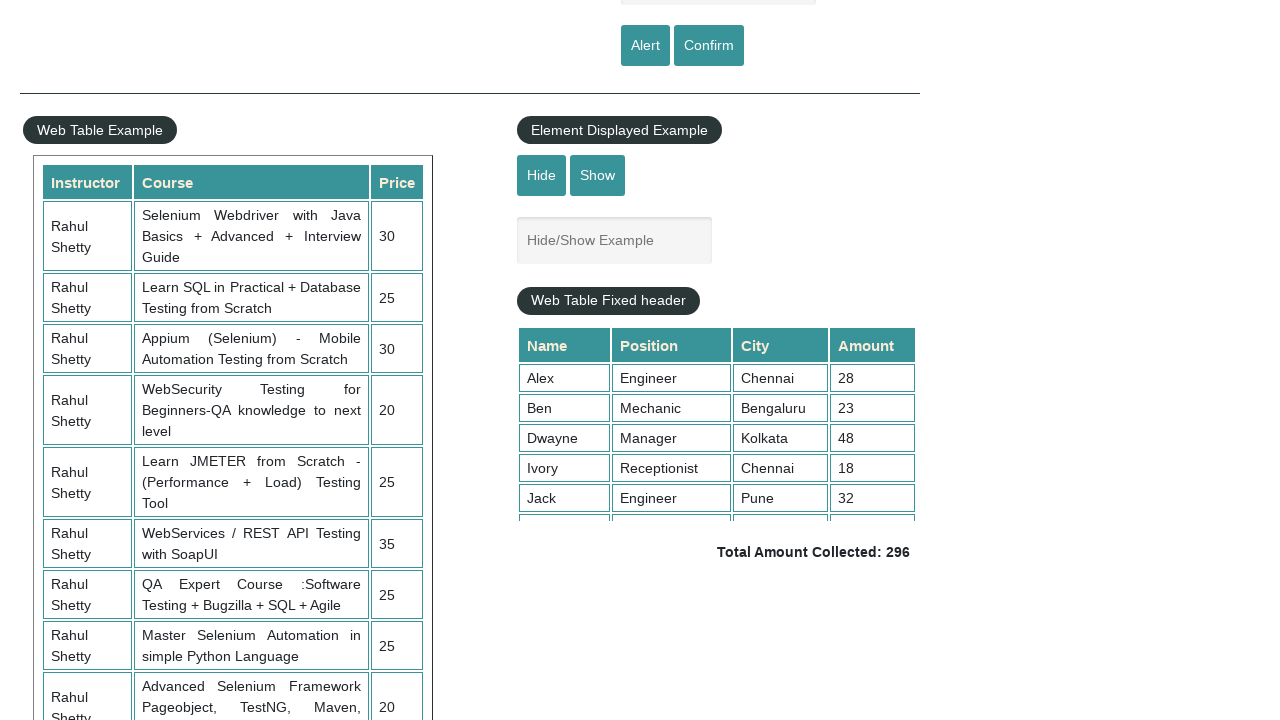

Extracted instructor data from row 6: Rahul Shetty
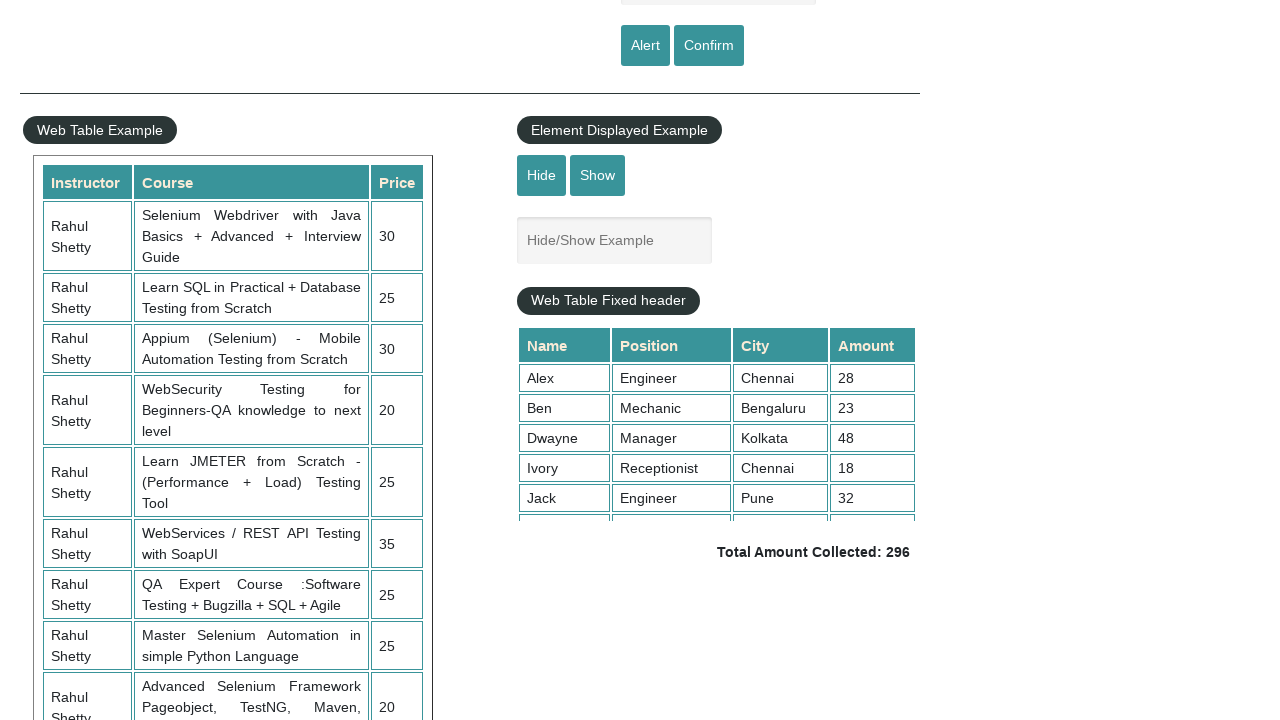

Extracted course data from row 6: WebServices / REST API Testing with SoapUI
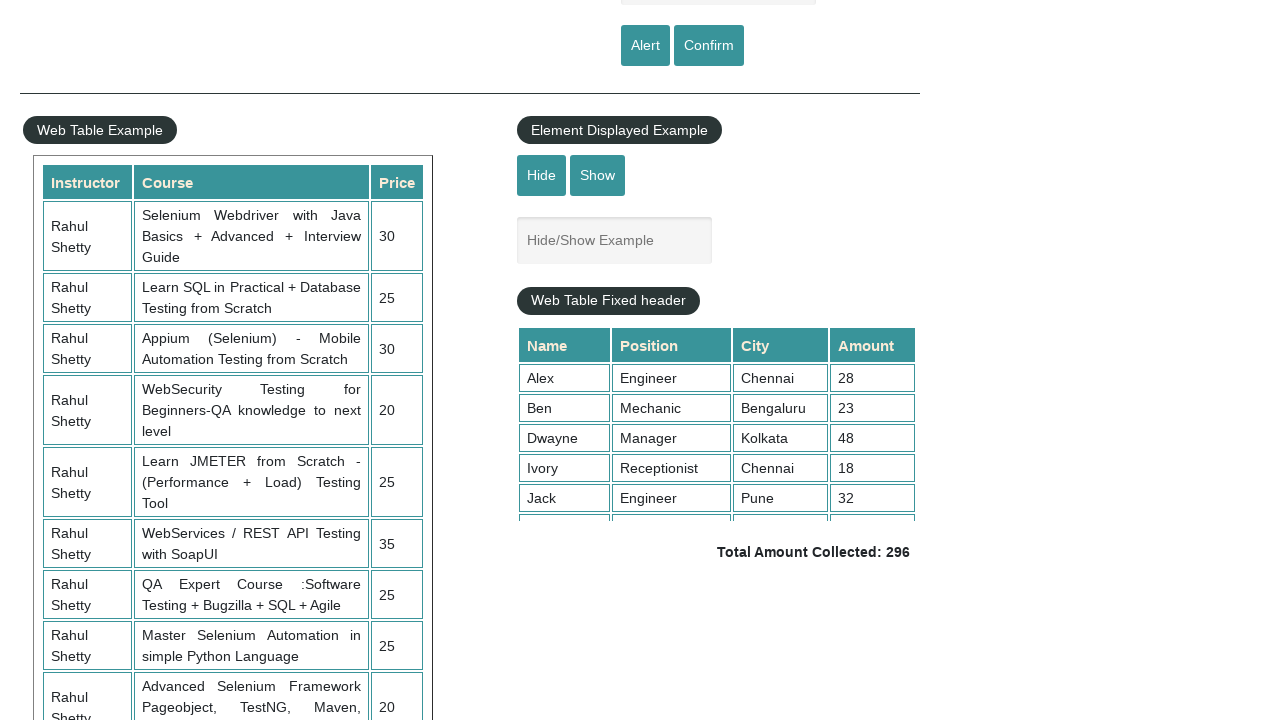

Extracted price data from row 6: 35
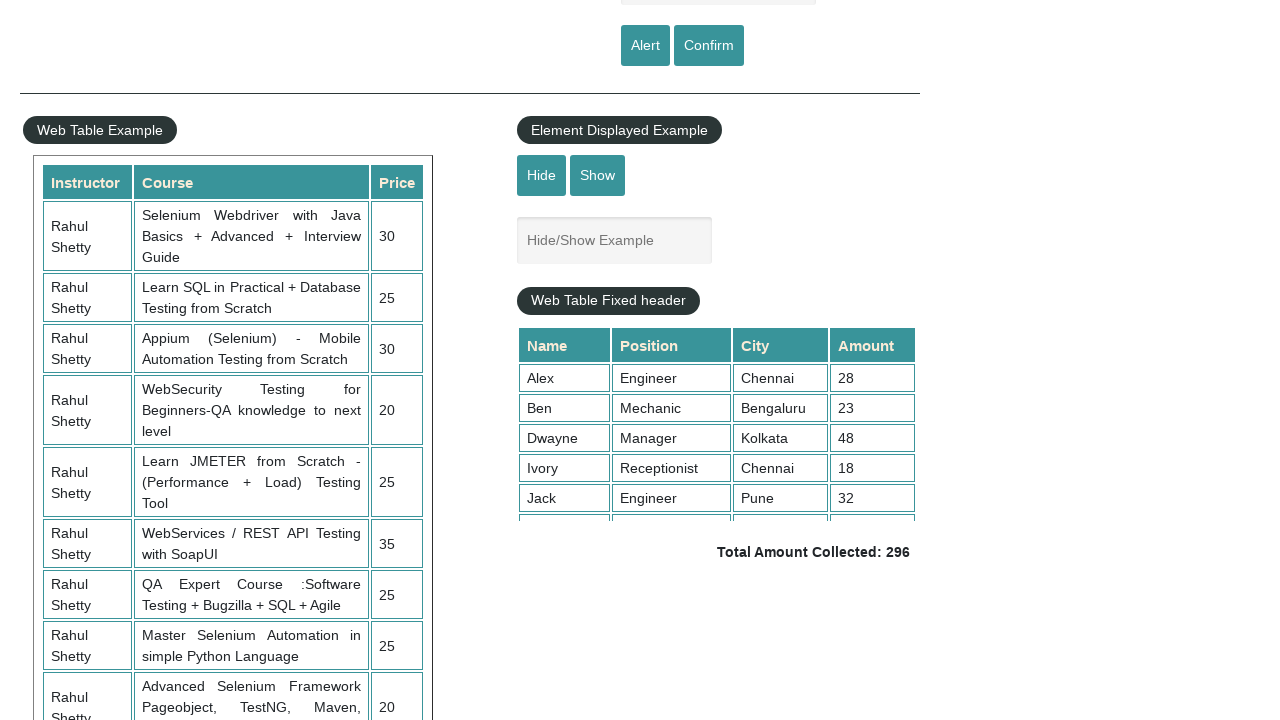

Verified instructor data is not null for row 6
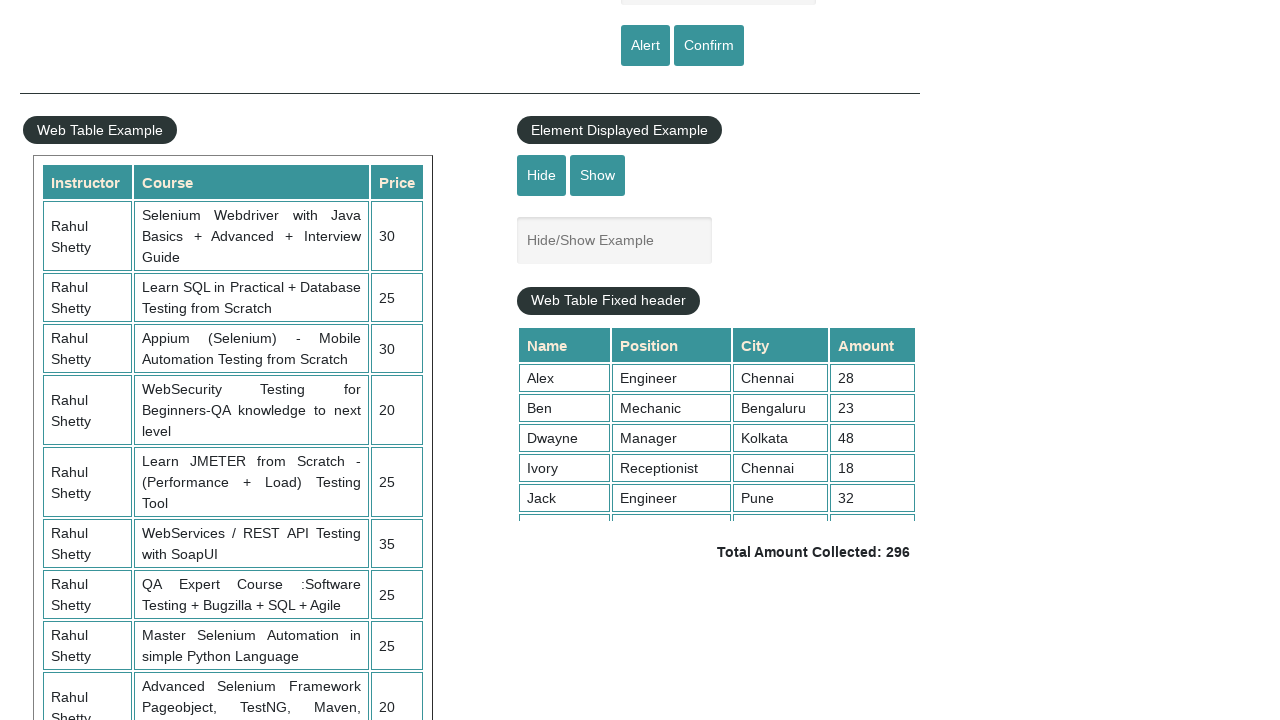

Verified course data is not null for row 6
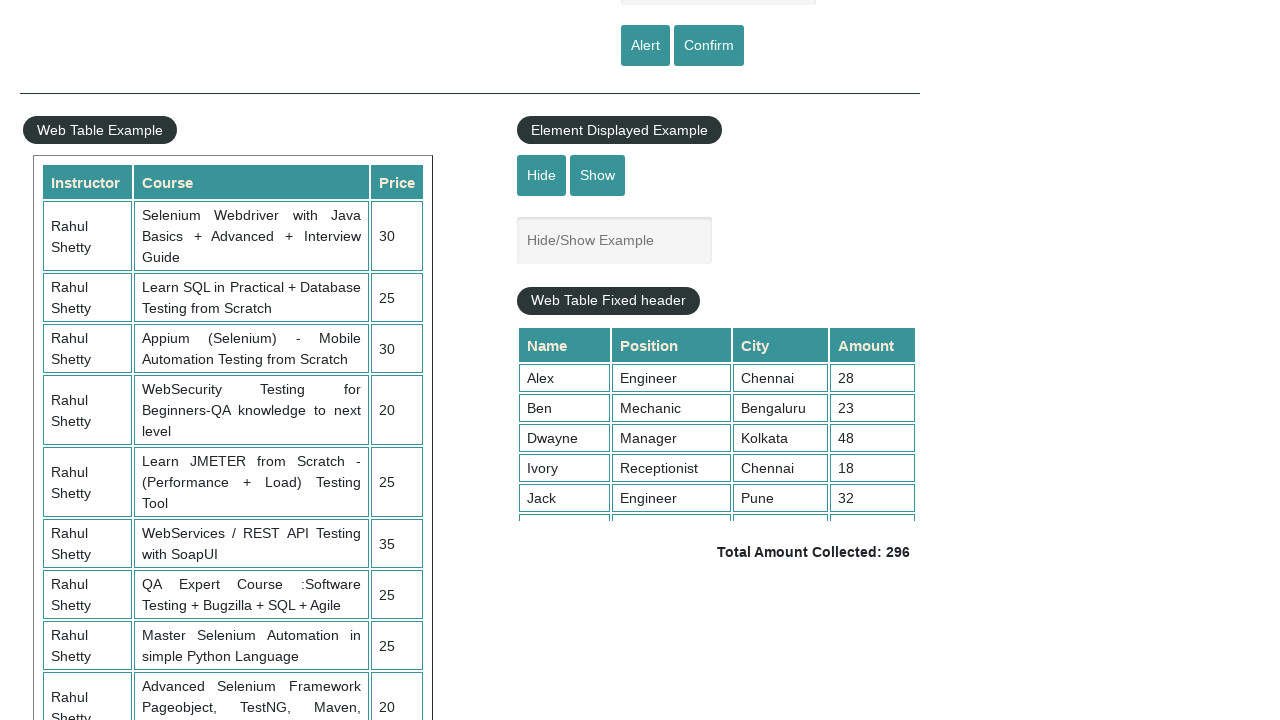

Verified price data is not null for row 6
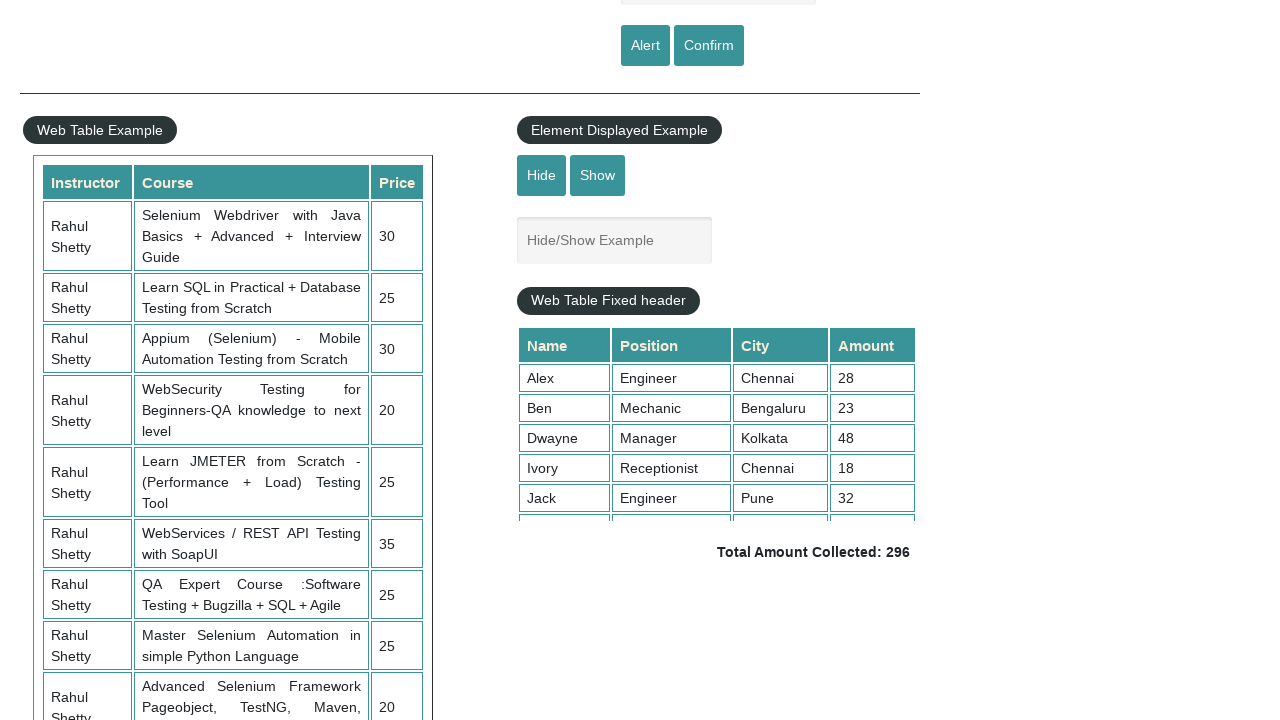

Retrieved columns from table row 7
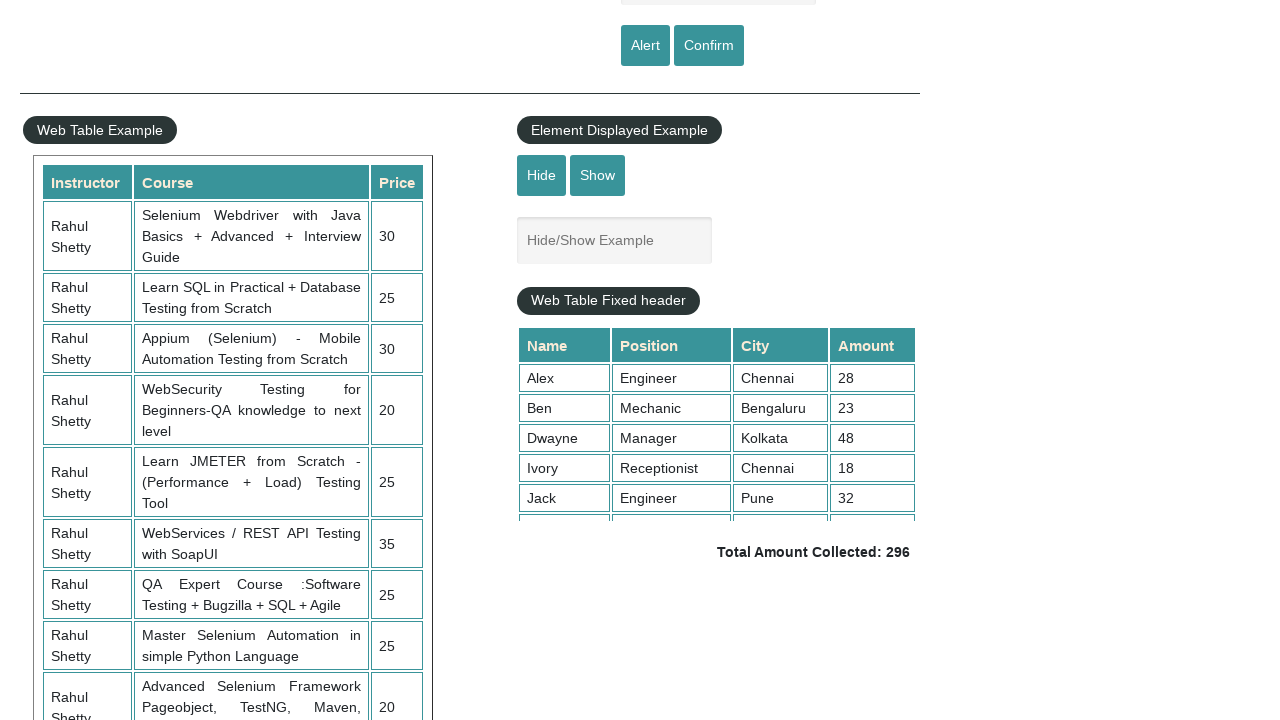

Extracted instructor data from row 7: Rahul Shetty
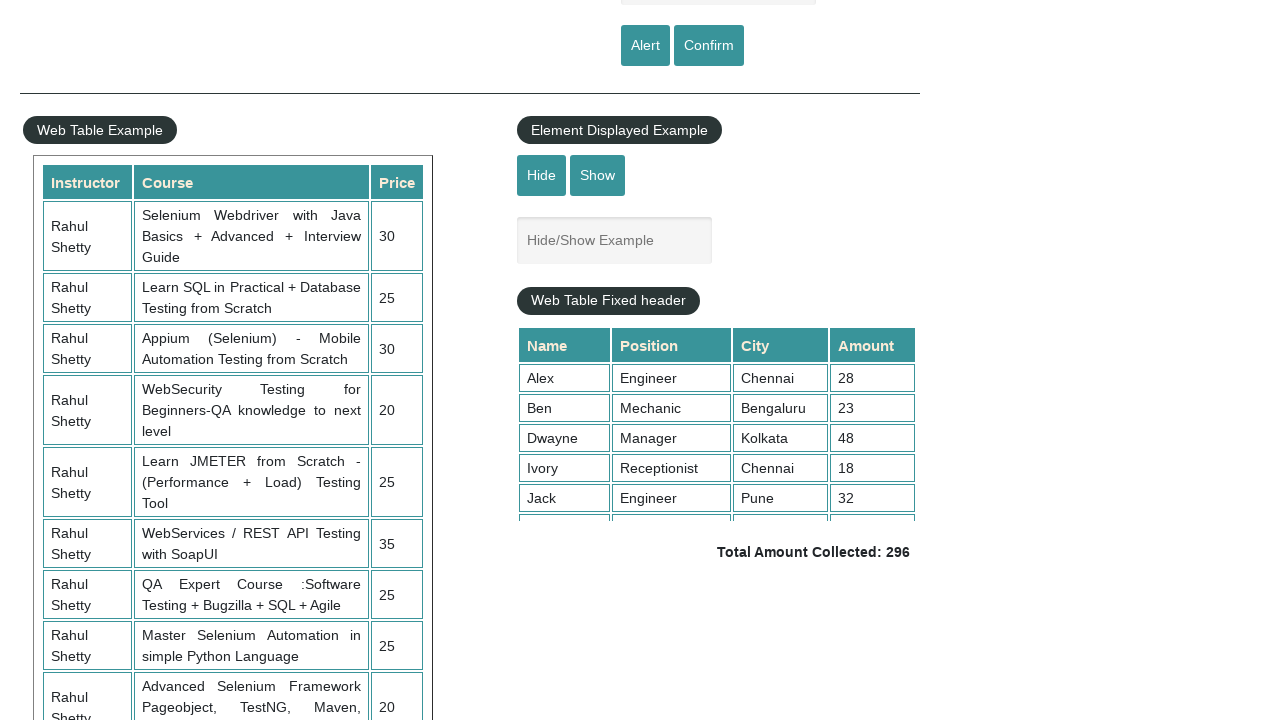

Extracted course data from row 7: QA Expert Course :Software Testing + Bugzilla + SQL + Agile
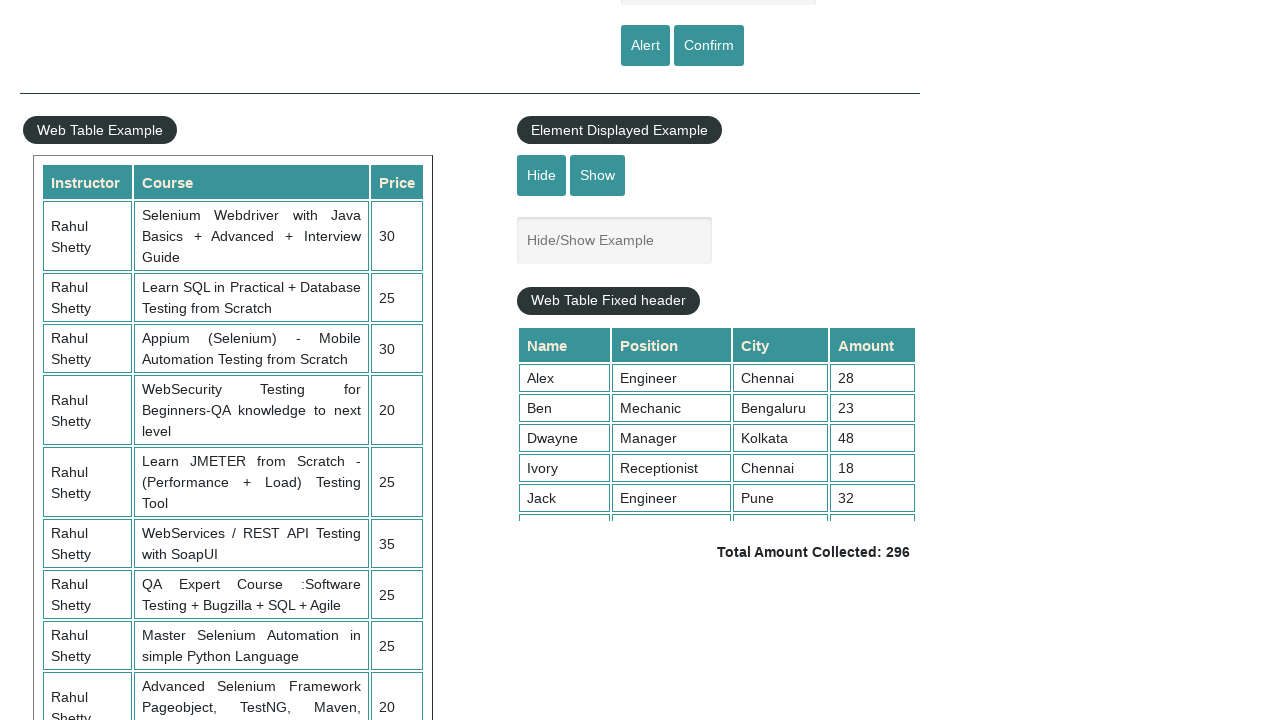

Extracted price data from row 7: 25
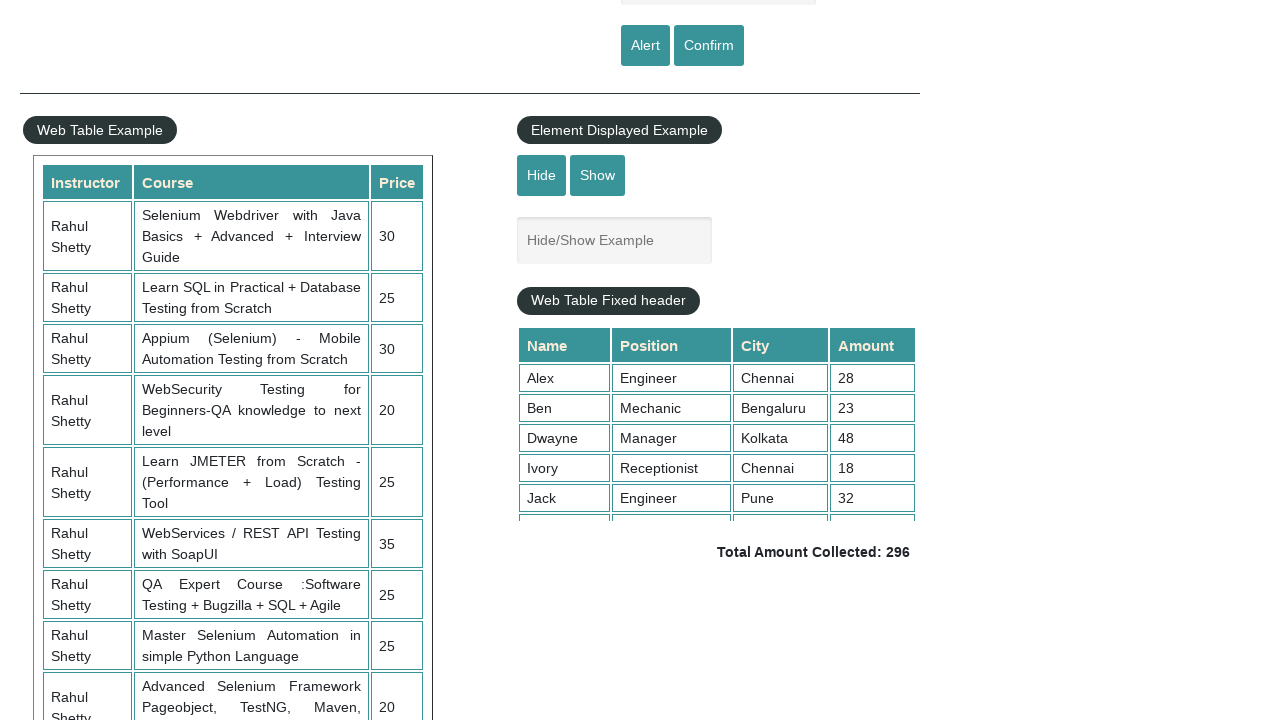

Verified instructor data is not null for row 7
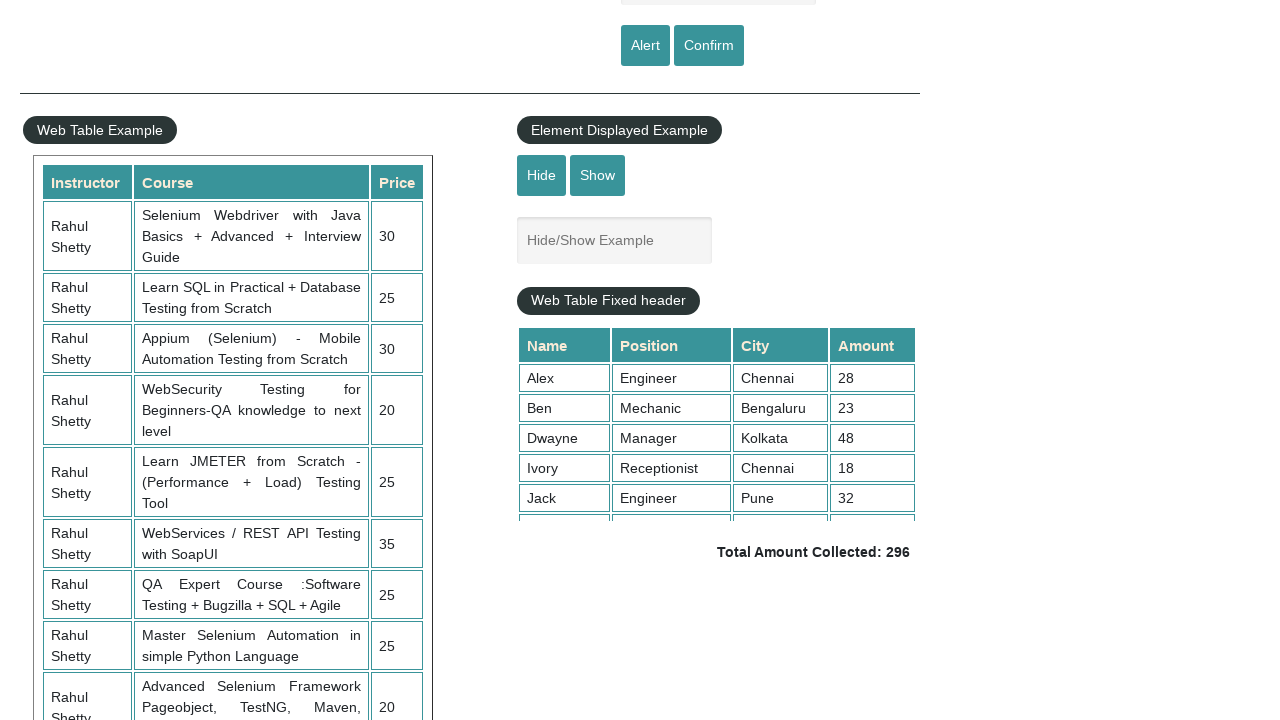

Verified course data is not null for row 7
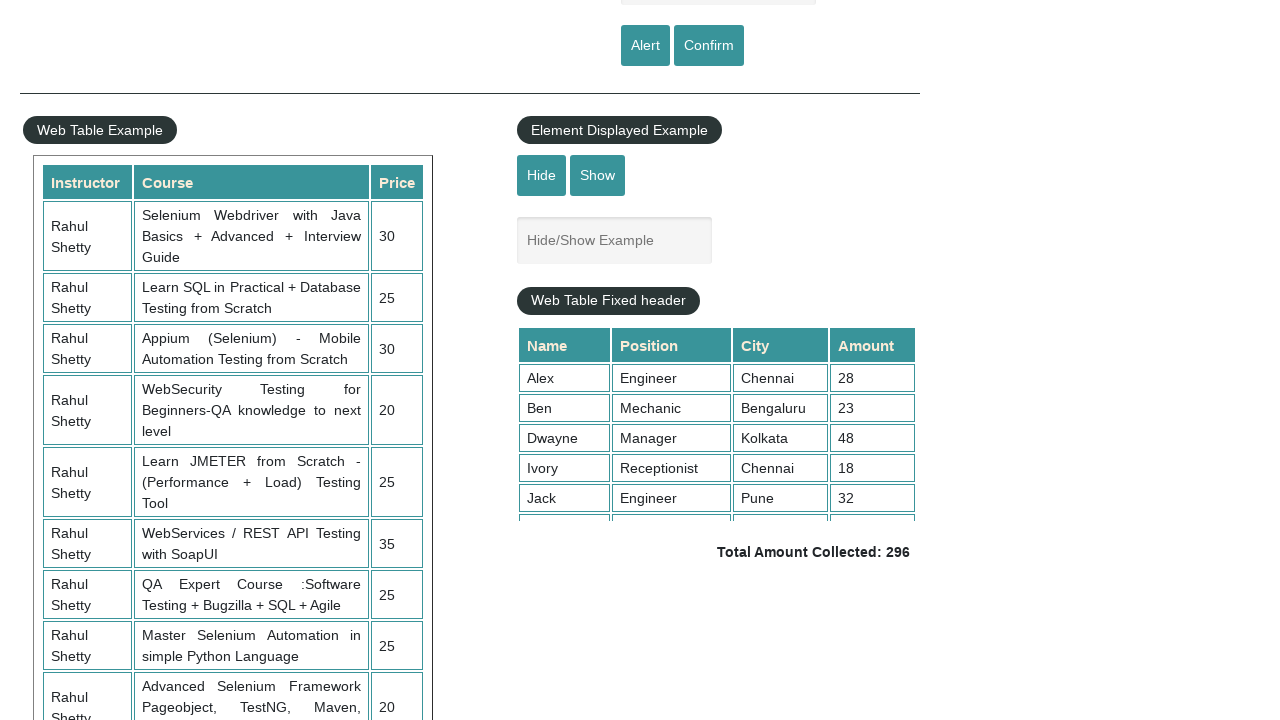

Verified price data is not null for row 7
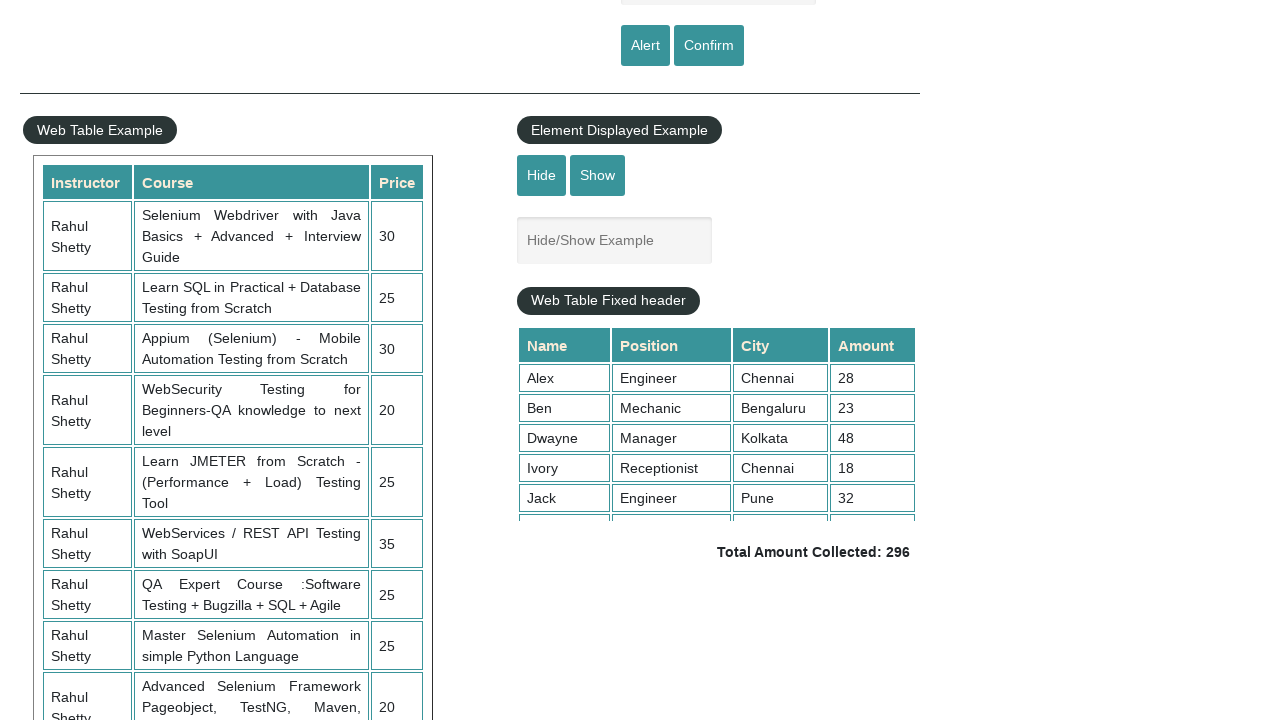

Retrieved columns from table row 8
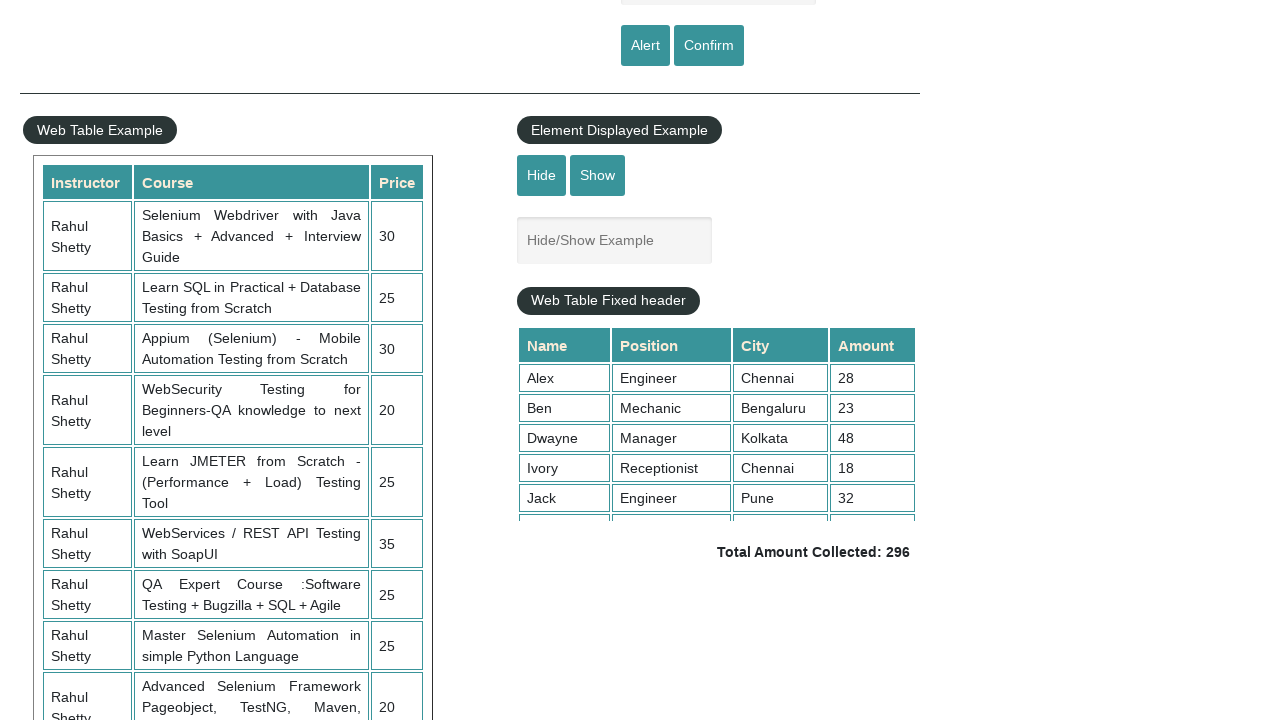

Extracted instructor data from row 8: Rahul Shetty
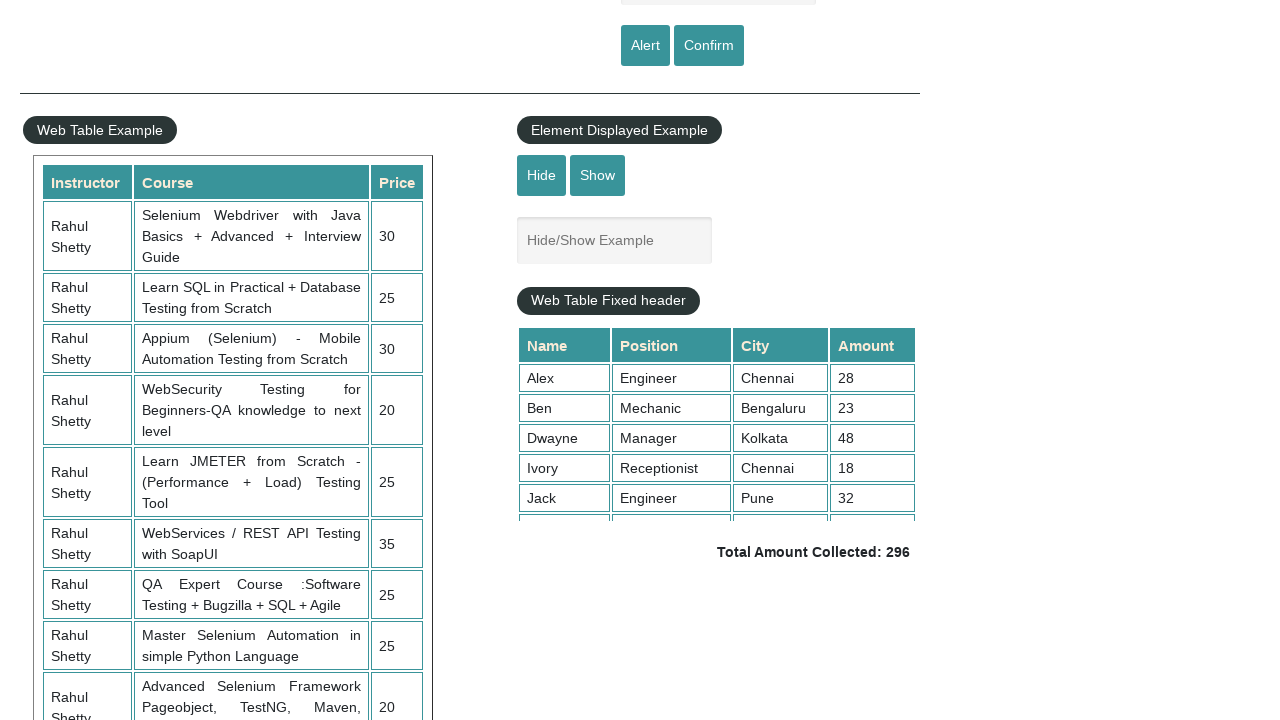

Extracted course data from row 8: Master Selenium Automation in simple Python Language
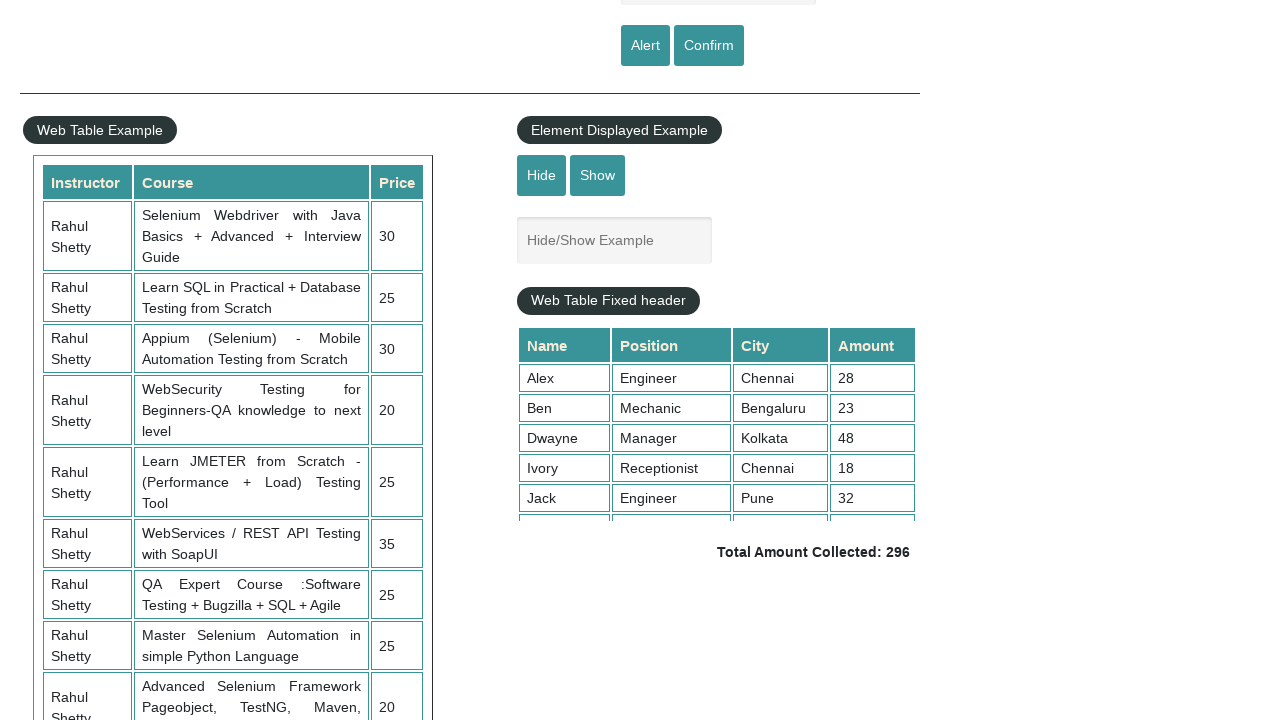

Extracted price data from row 8: 25
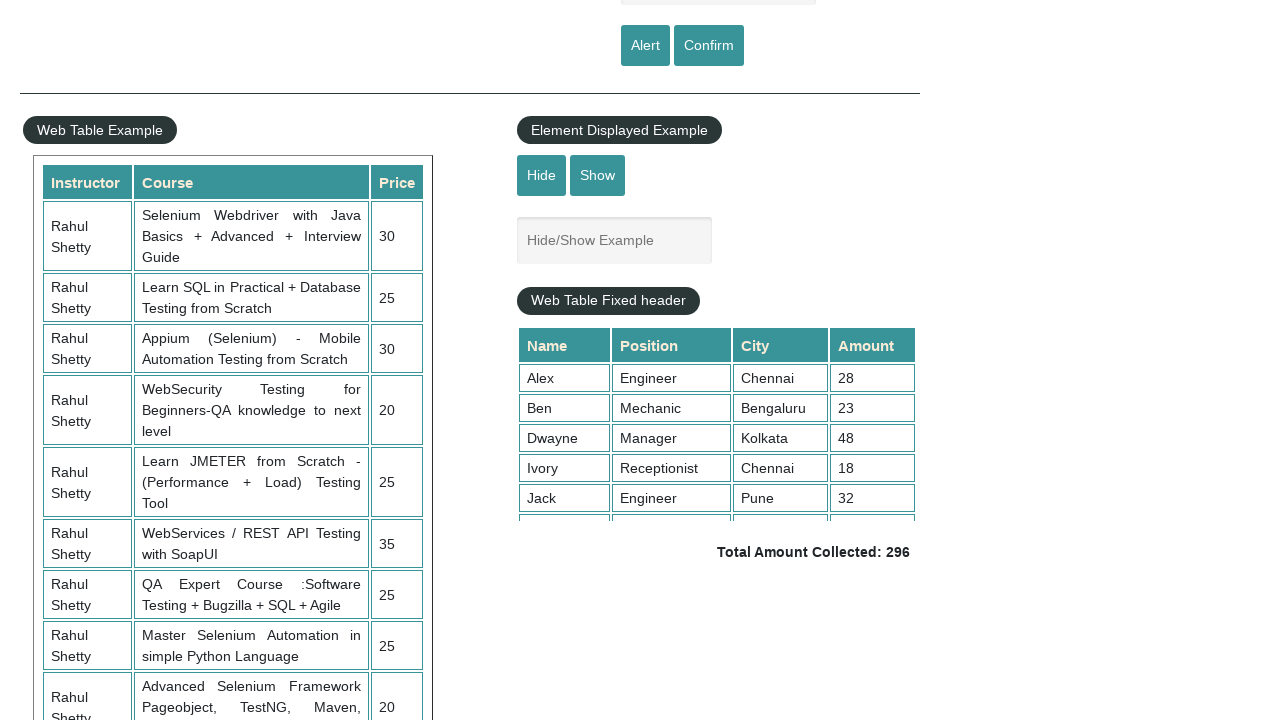

Verified instructor data is not null for row 8
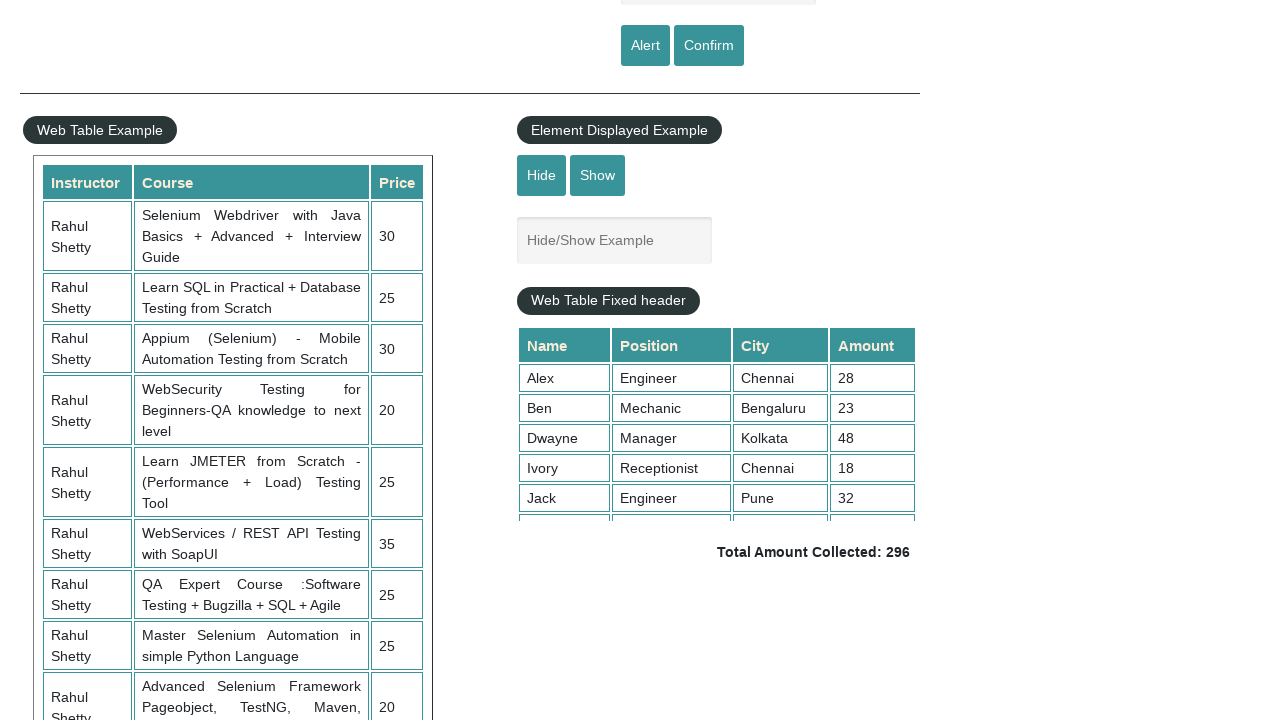

Verified course data is not null for row 8
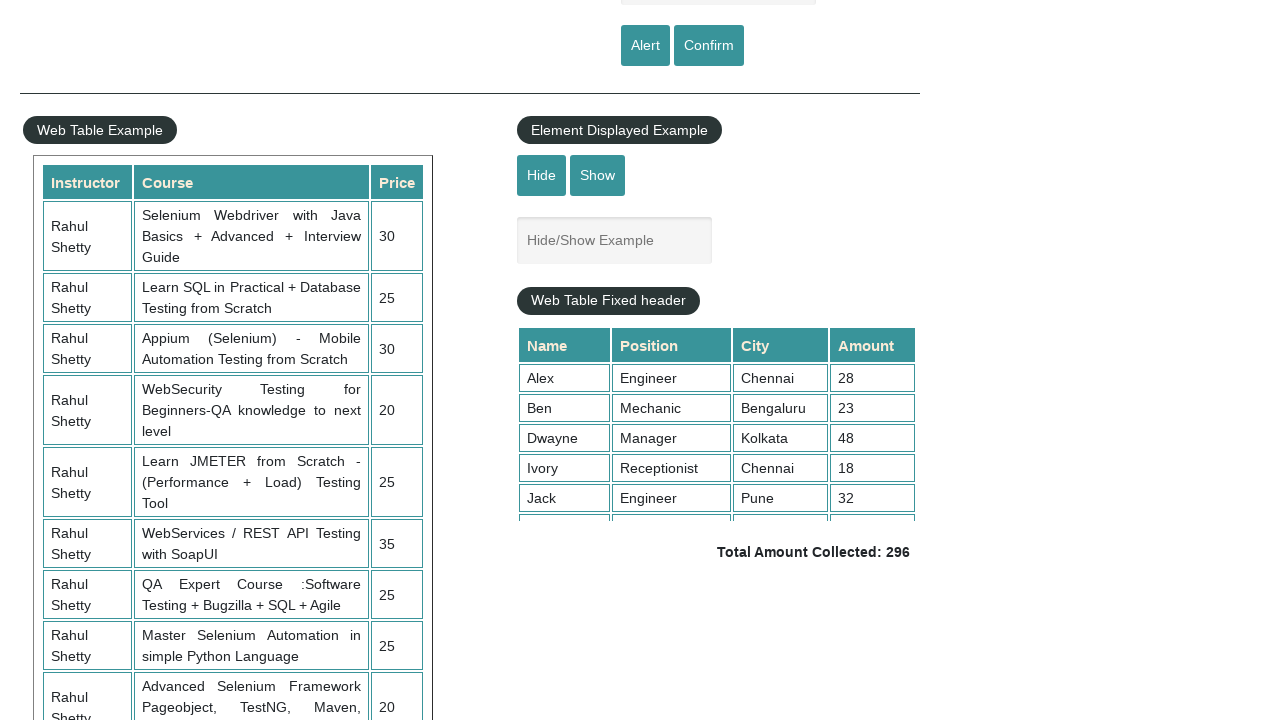

Verified price data is not null for row 8
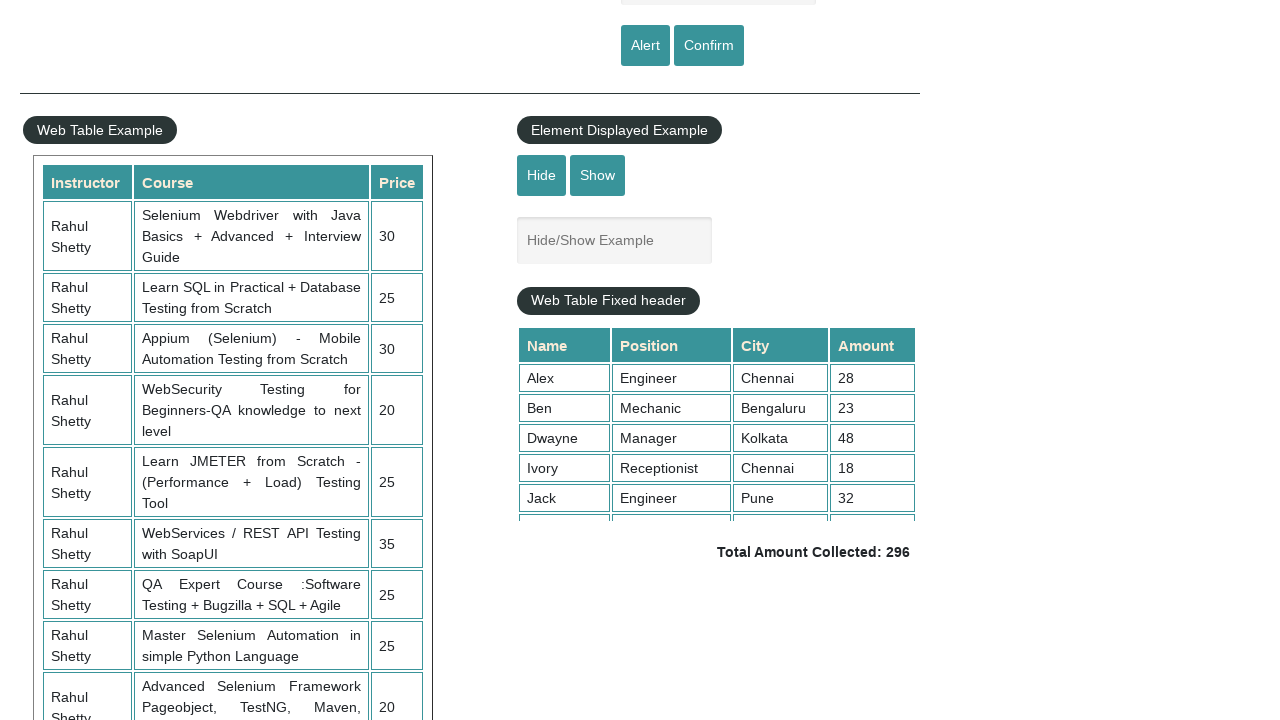

Retrieved columns from table row 9
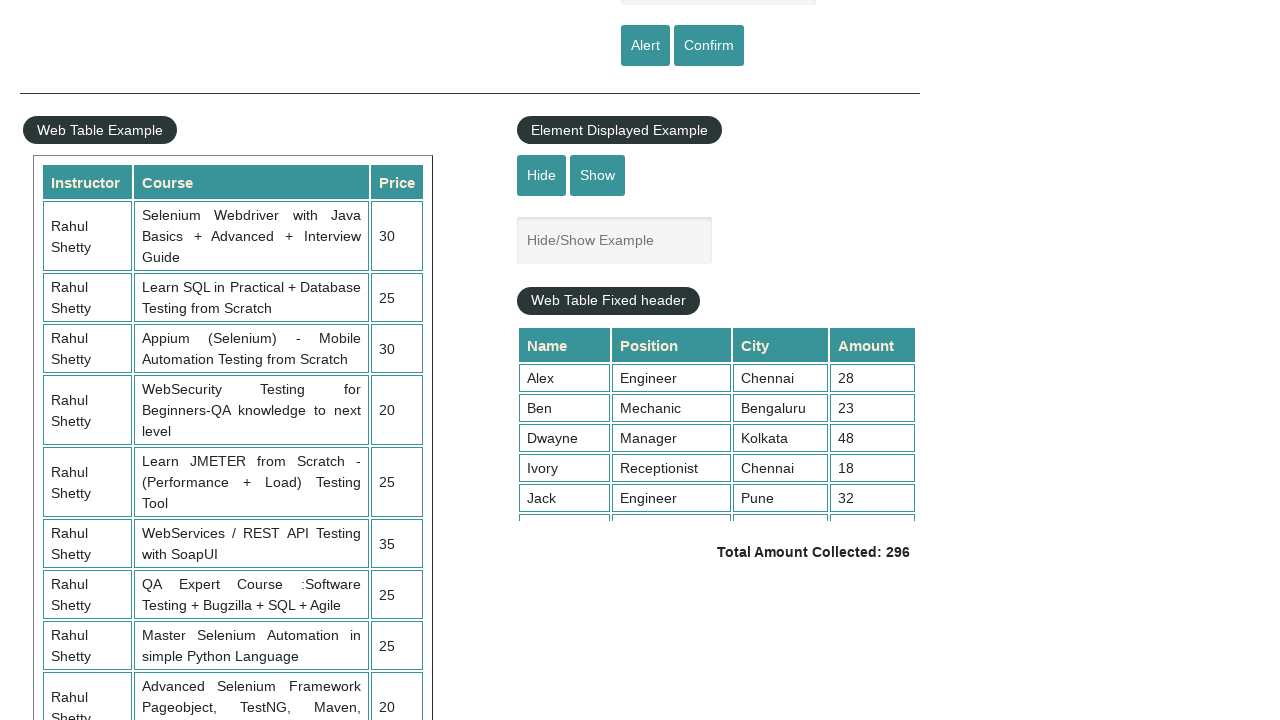

Extracted instructor data from row 9: Rahul Shetty
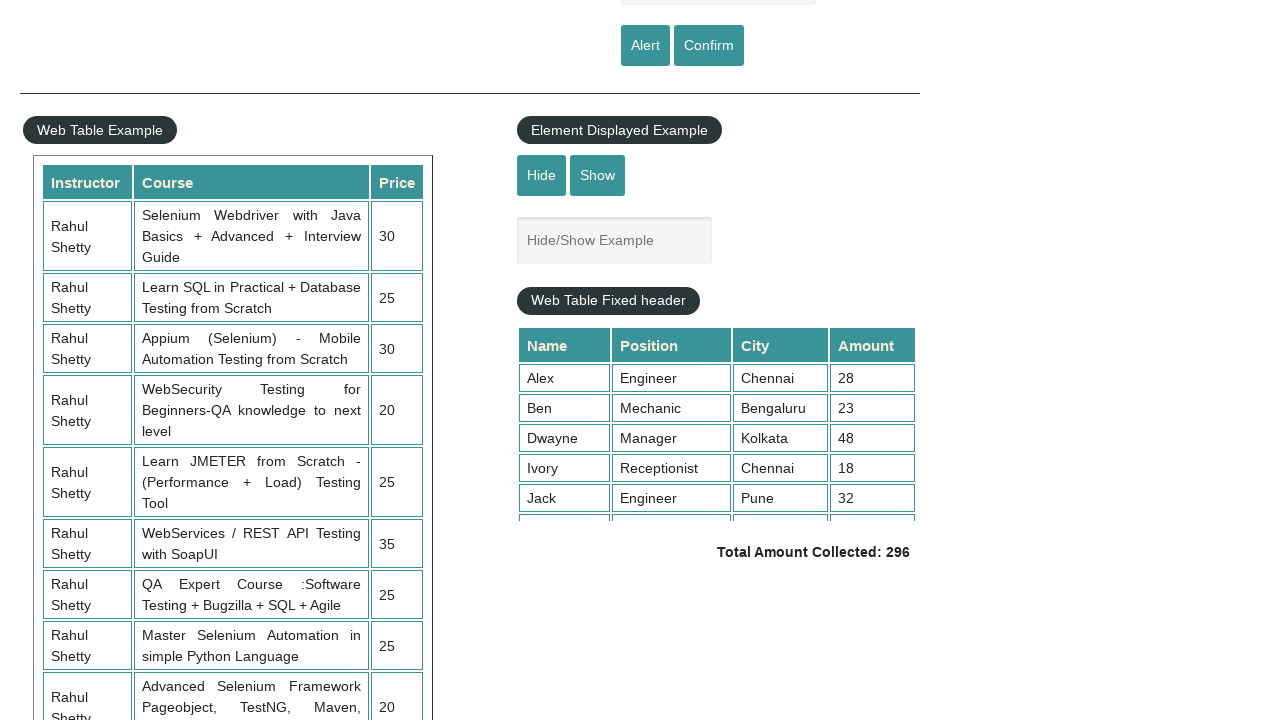

Extracted course data from row 9: Advanced Selenium Framework Pageobject, TestNG, Maven, Jenkins,C
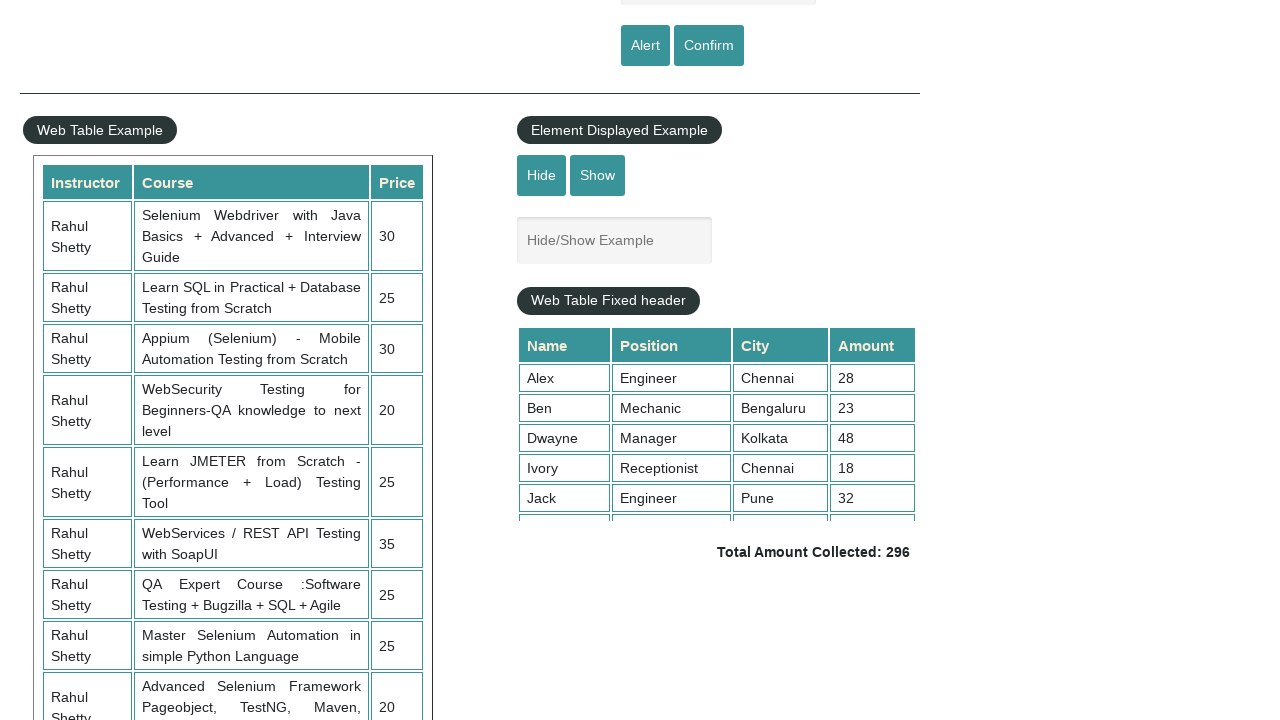

Extracted price data from row 9: 20
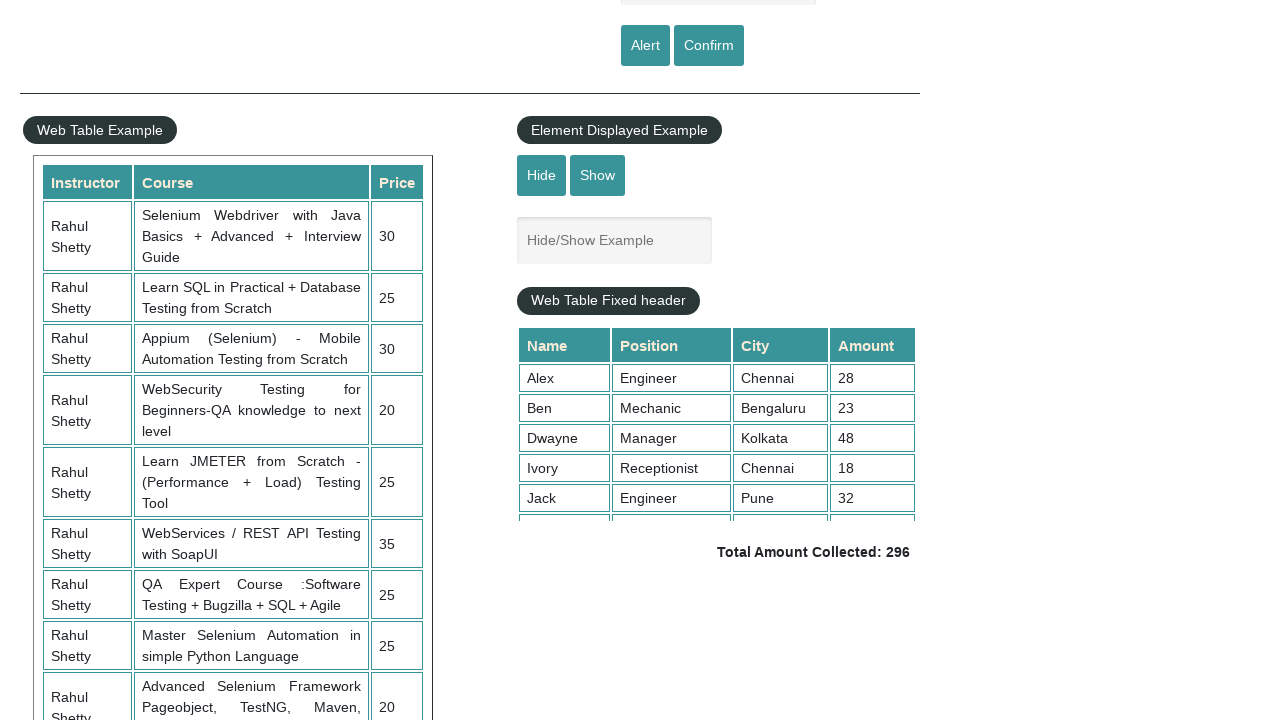

Verified instructor data is not null for row 9
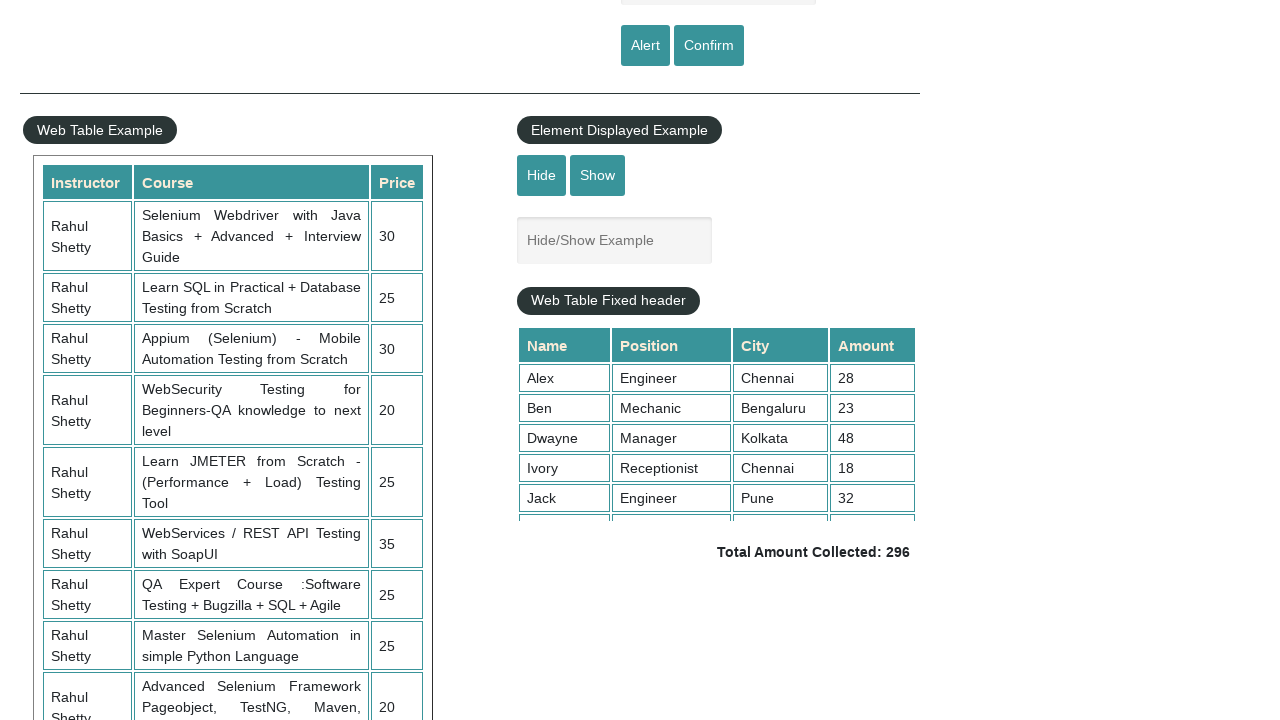

Verified course data is not null for row 9
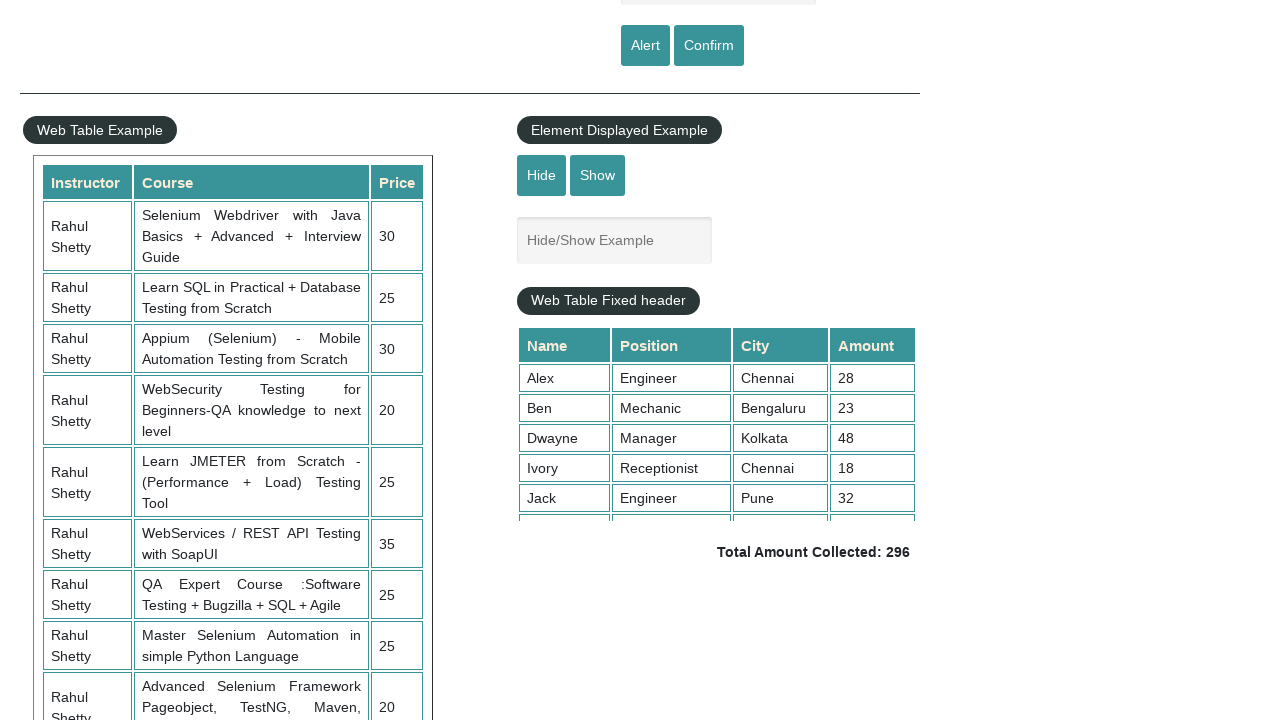

Verified price data is not null for row 9
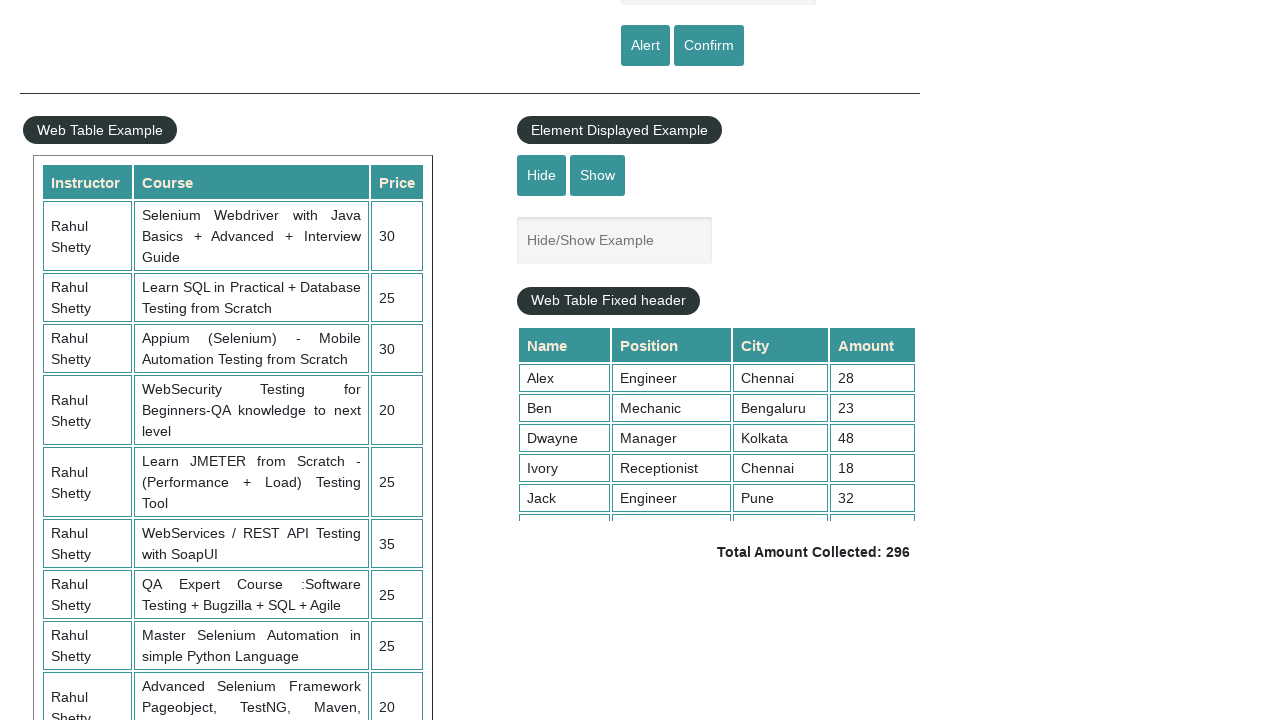

Retrieved columns from table row 10
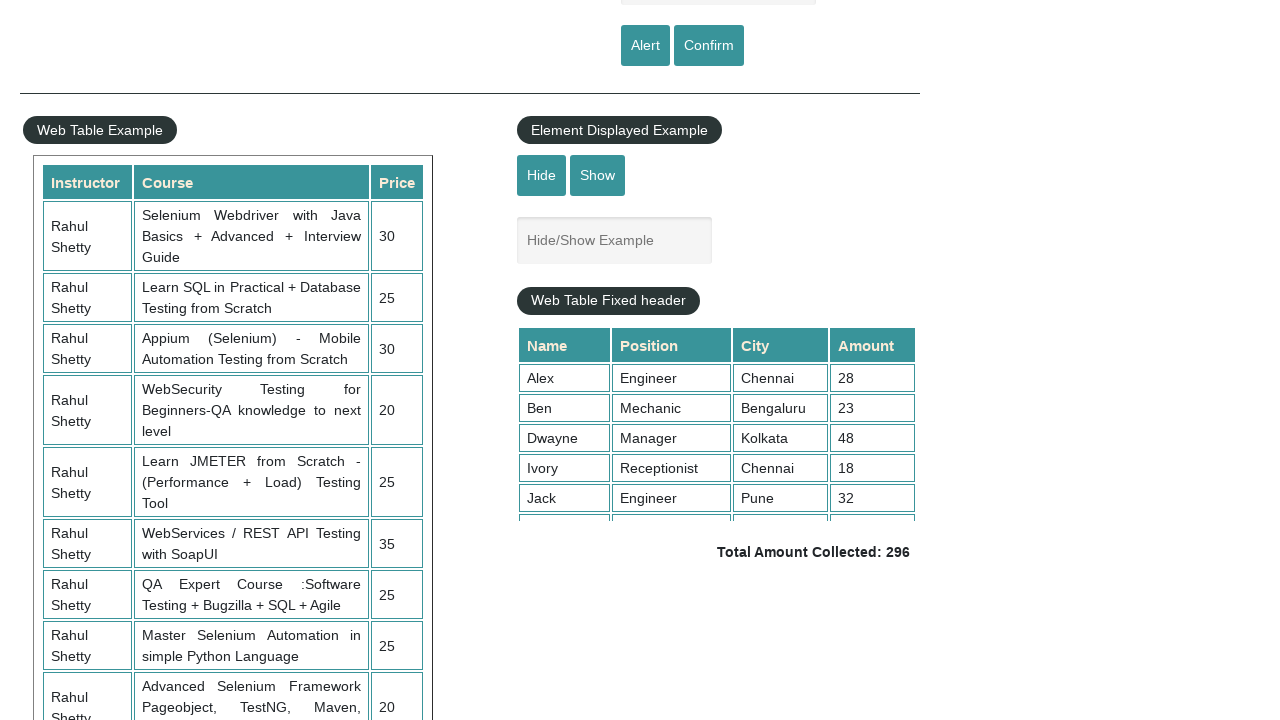

Extracted instructor data from row 10: Rahul Shetty
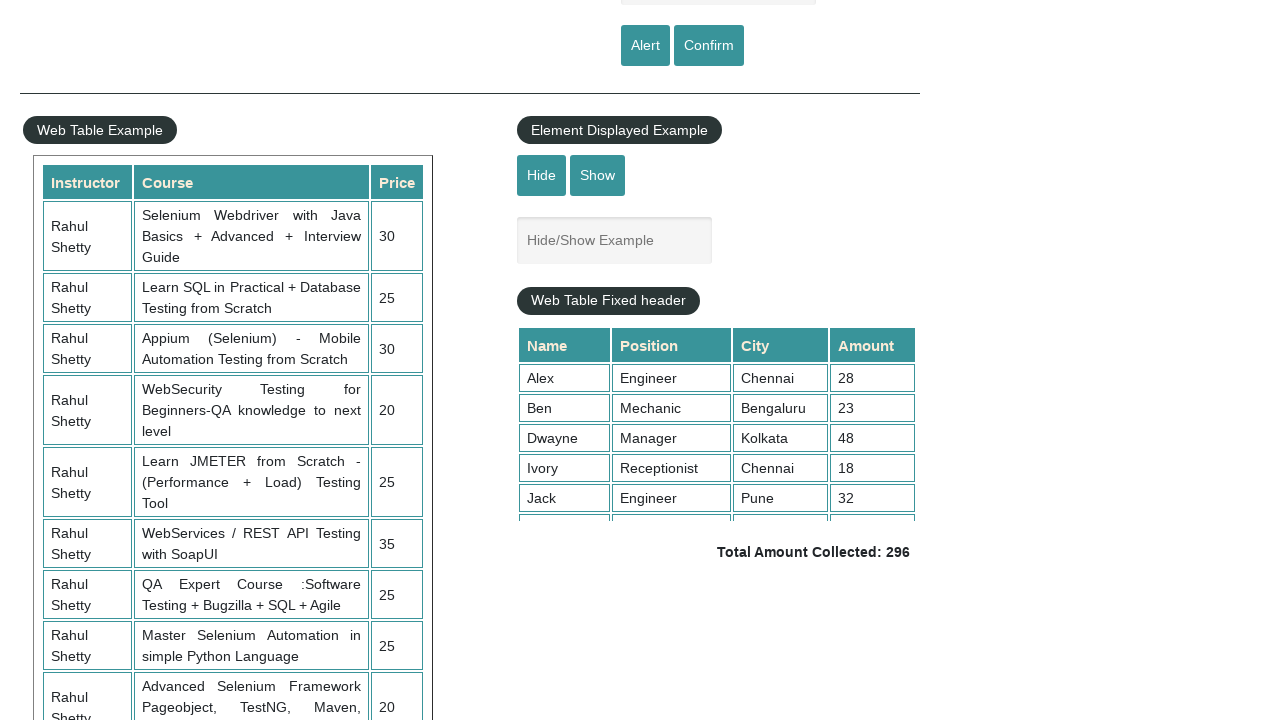

Extracted course data from row 10: Write effective QA Resume that will turn to interview call
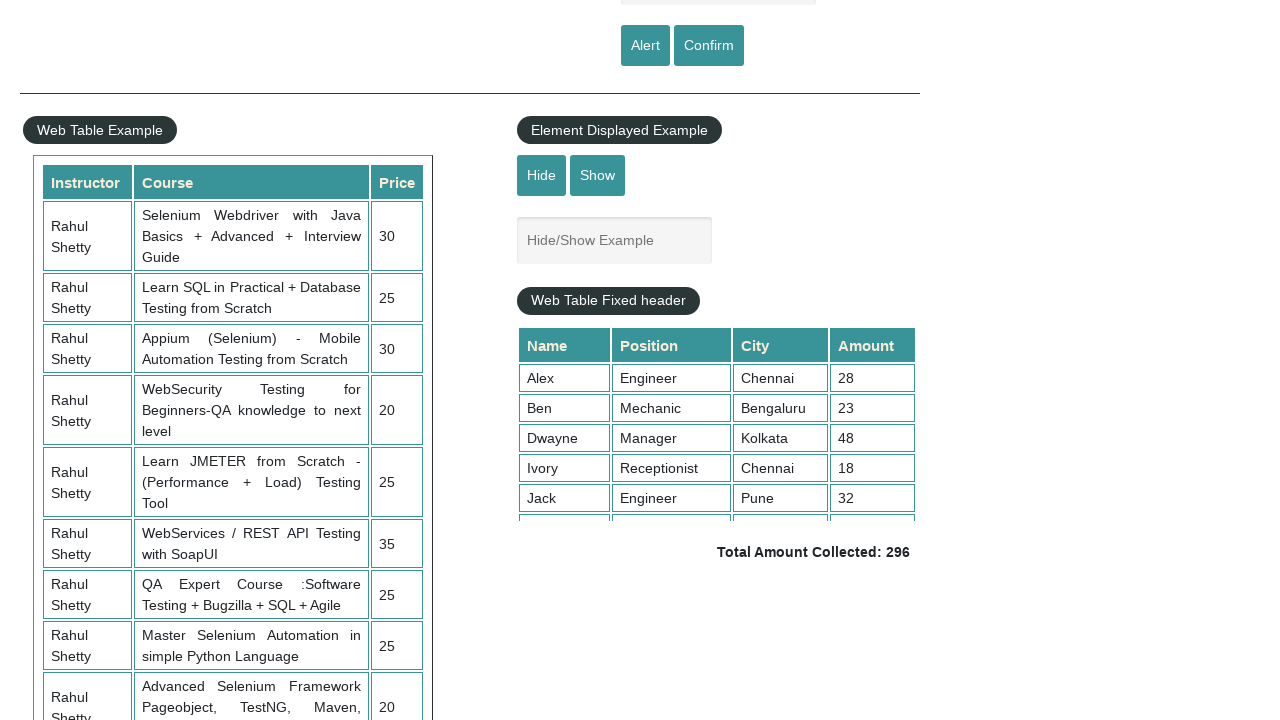

Extracted price data from row 10: 0
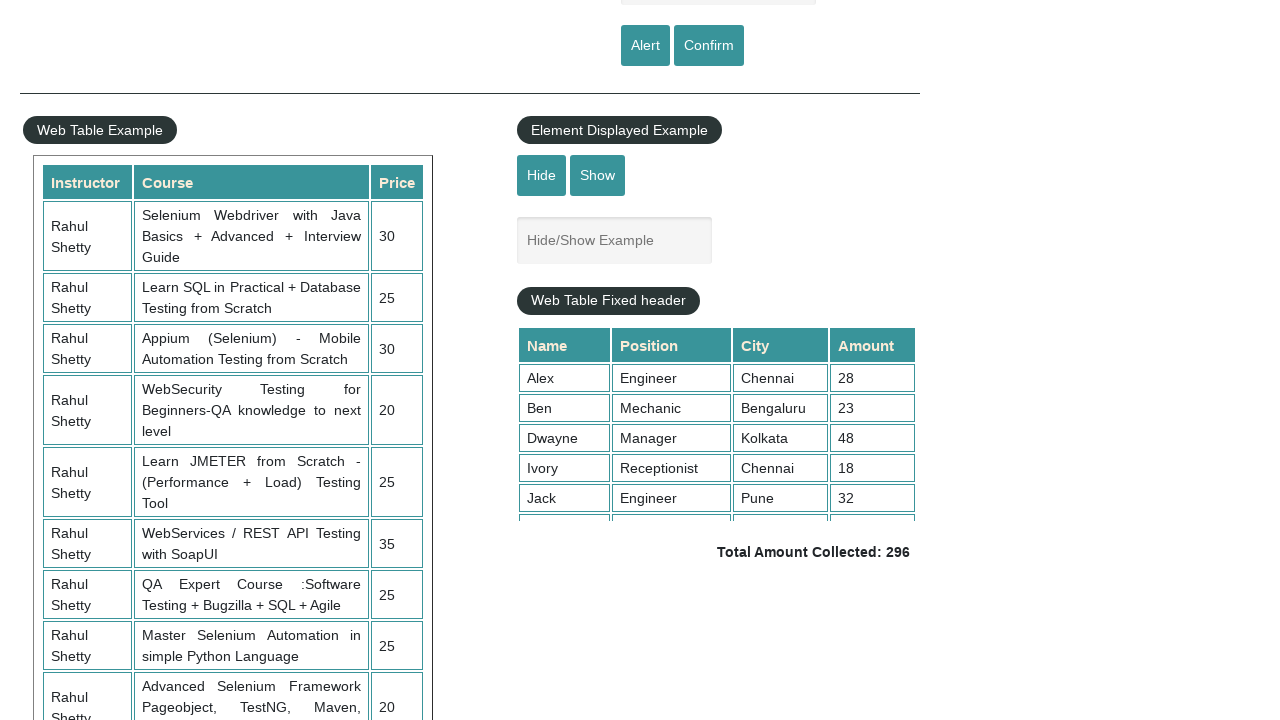

Verified instructor data is not null for row 10
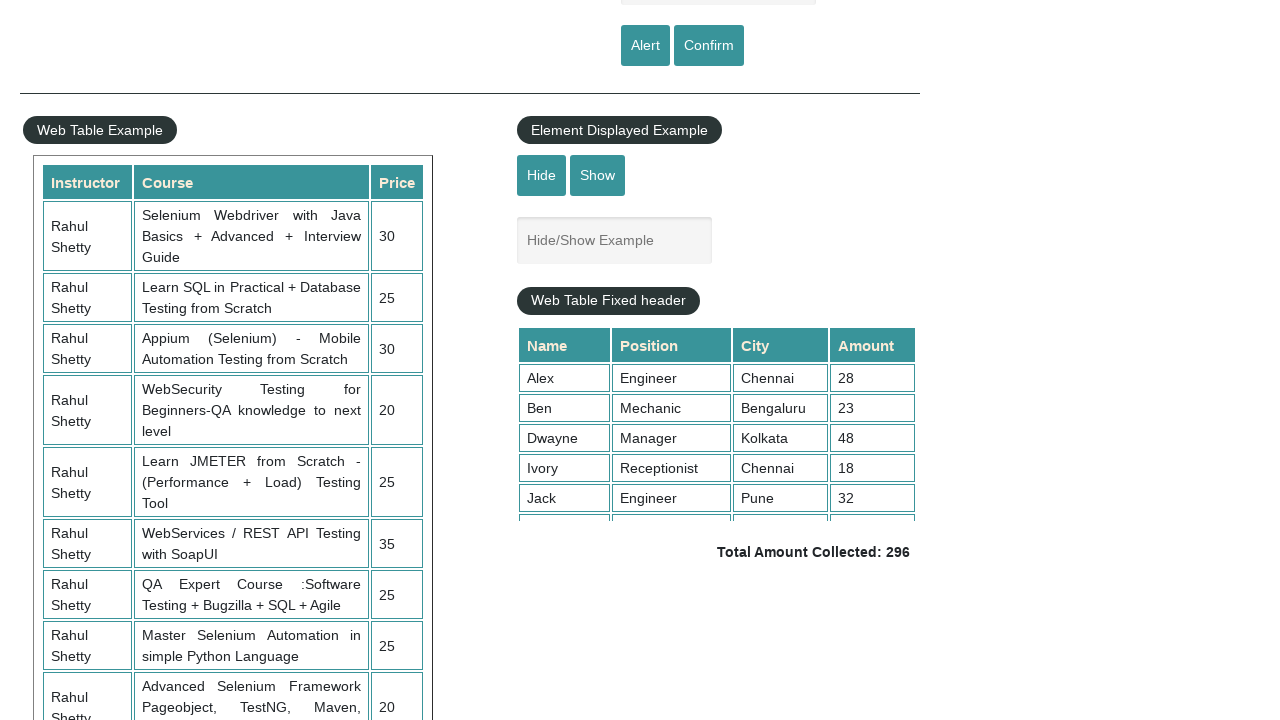

Verified course data is not null for row 10
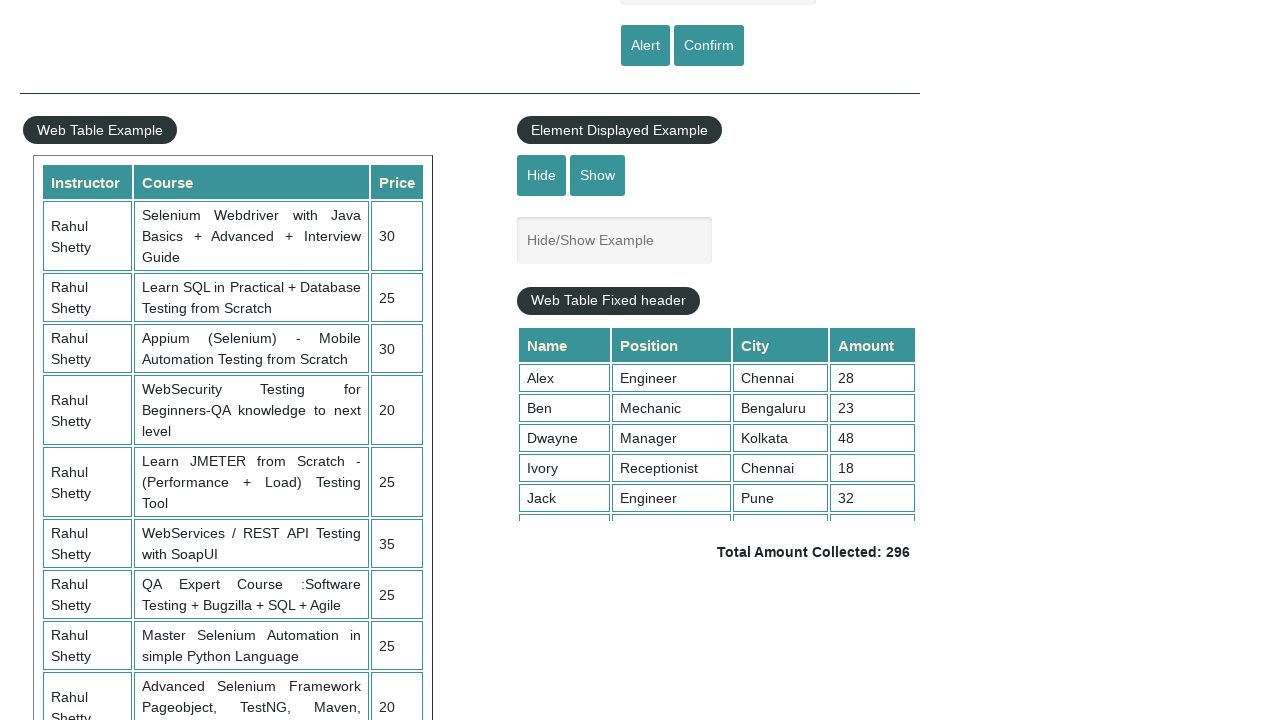

Verified price data is not null for row 10
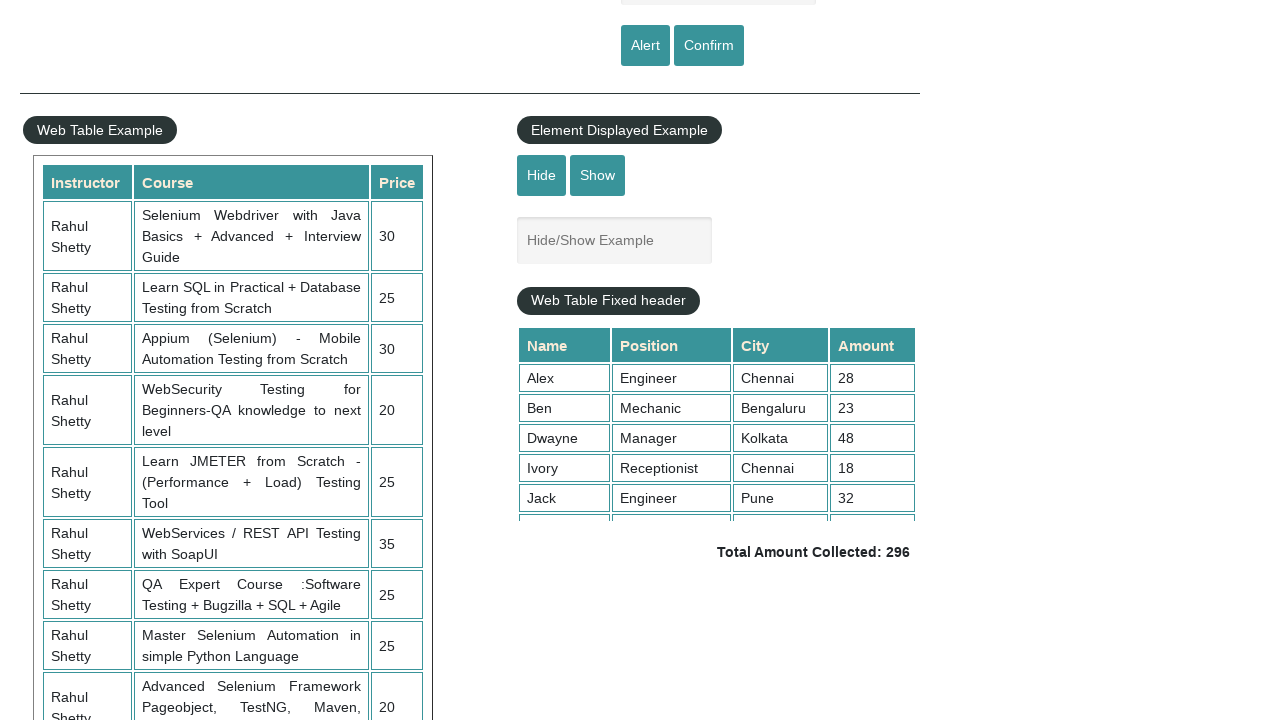

Retrieved columns from table row 11
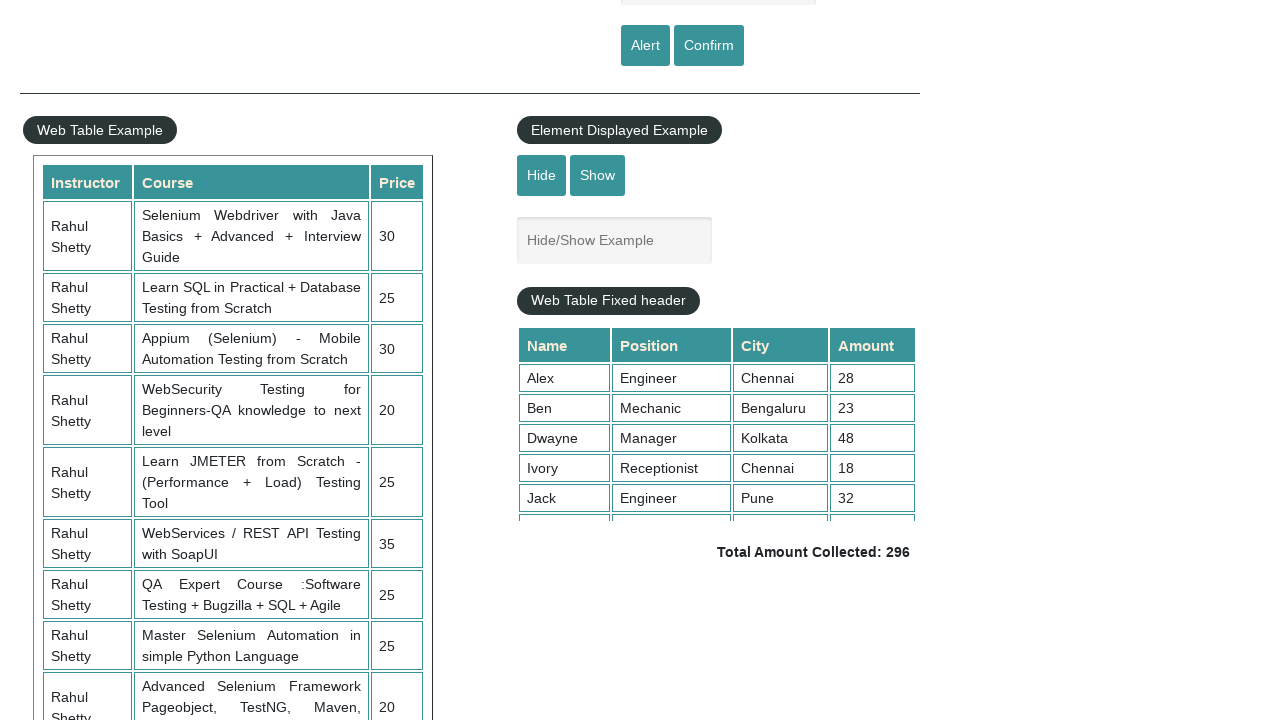

Retrieved columns from table row 12
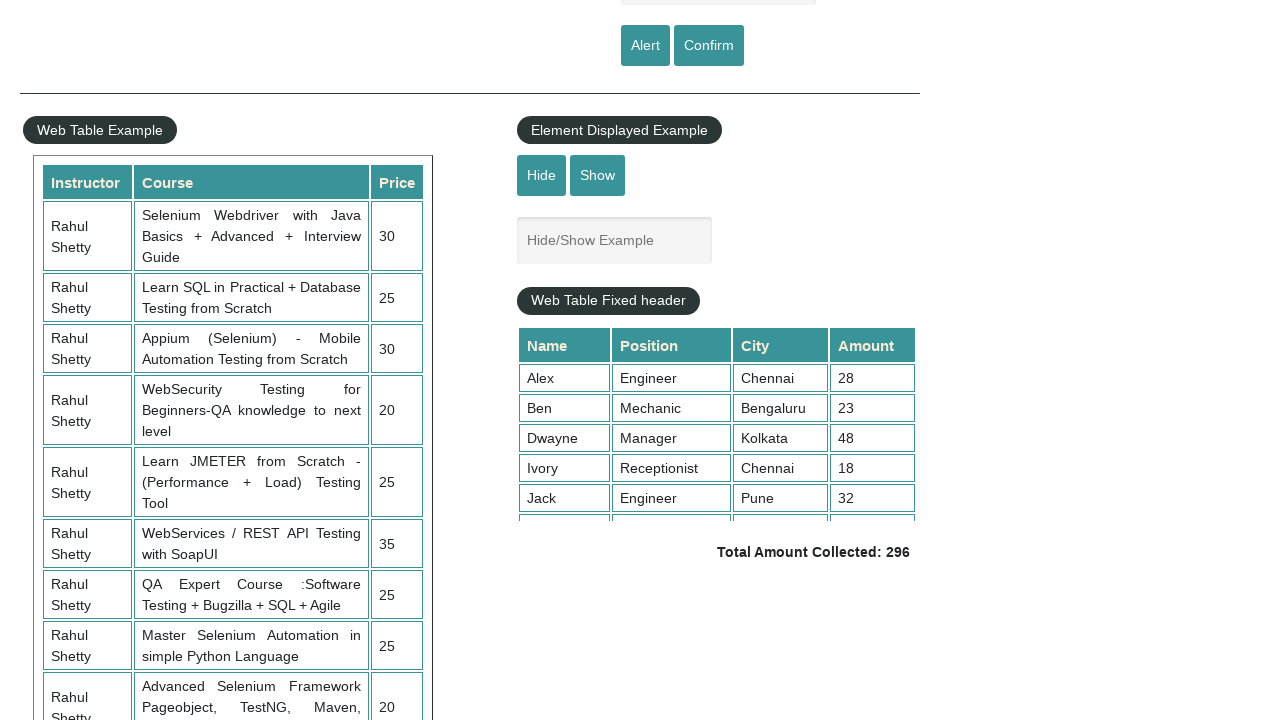

Extracted instructor data from row 12: Alex
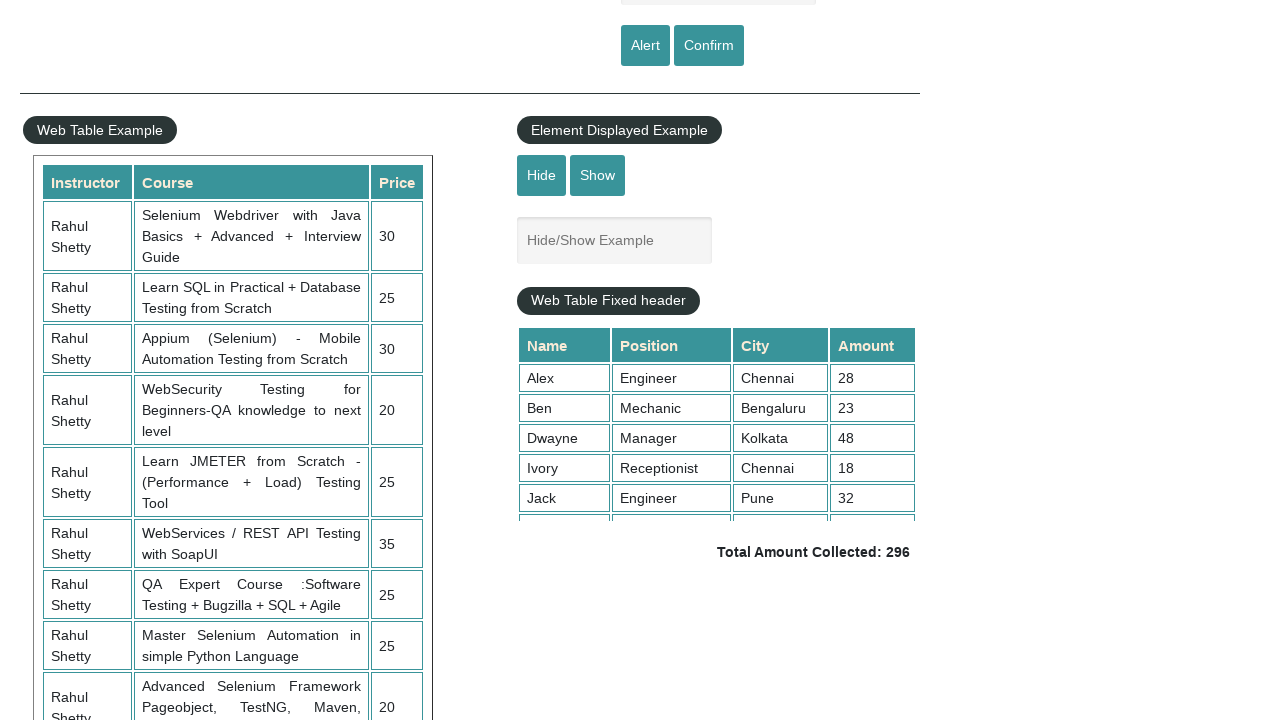

Extracted course data from row 12: Engineer
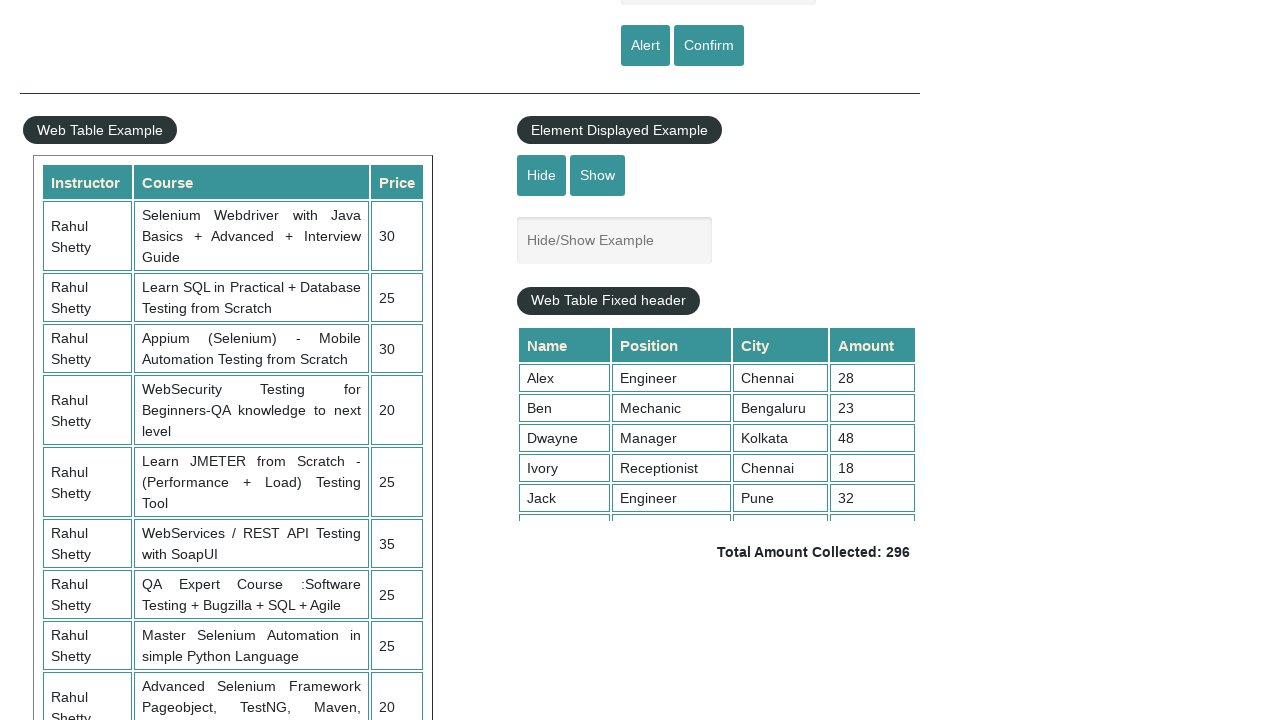

Extracted price data from row 12: Chennai
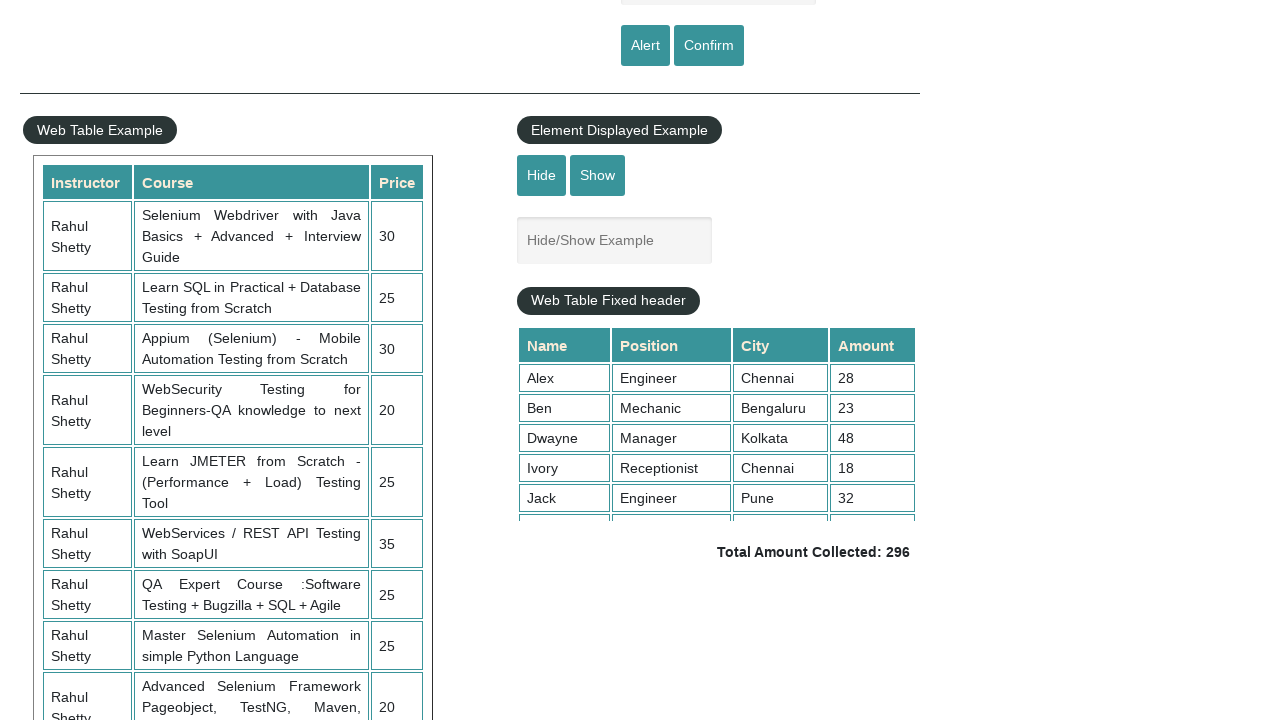

Verified instructor data is not null for row 12
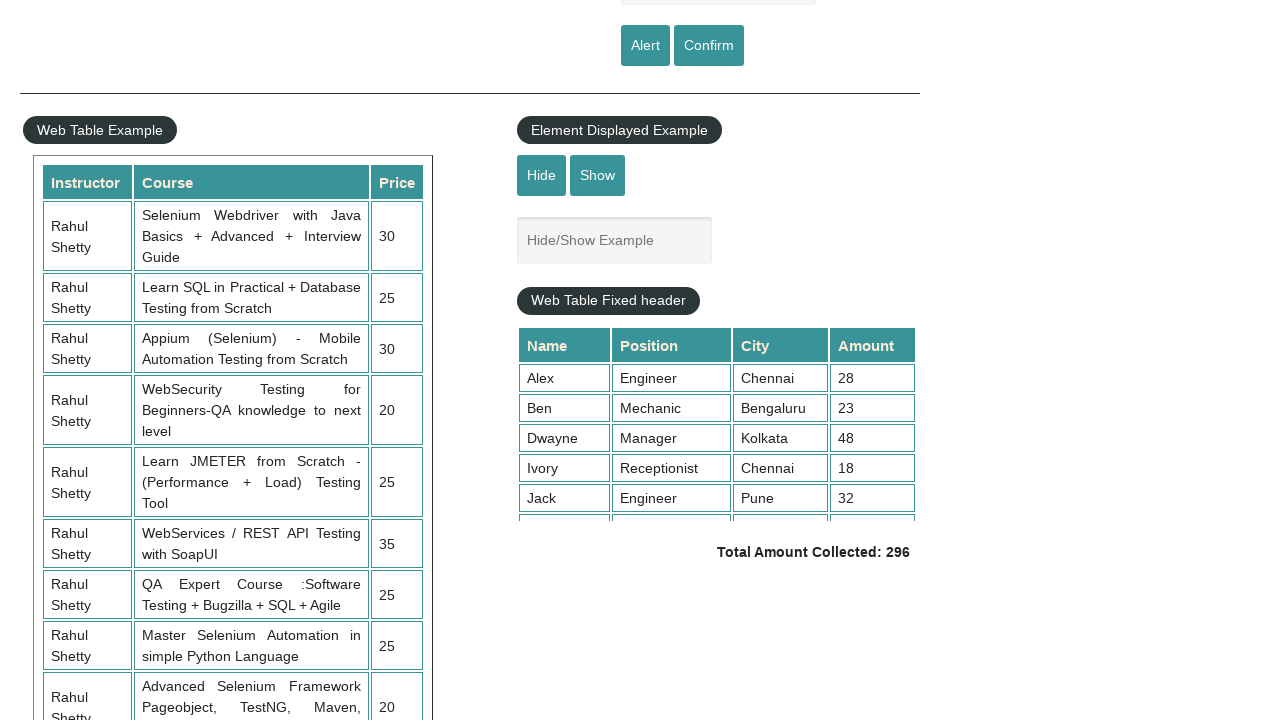

Verified course data is not null for row 12
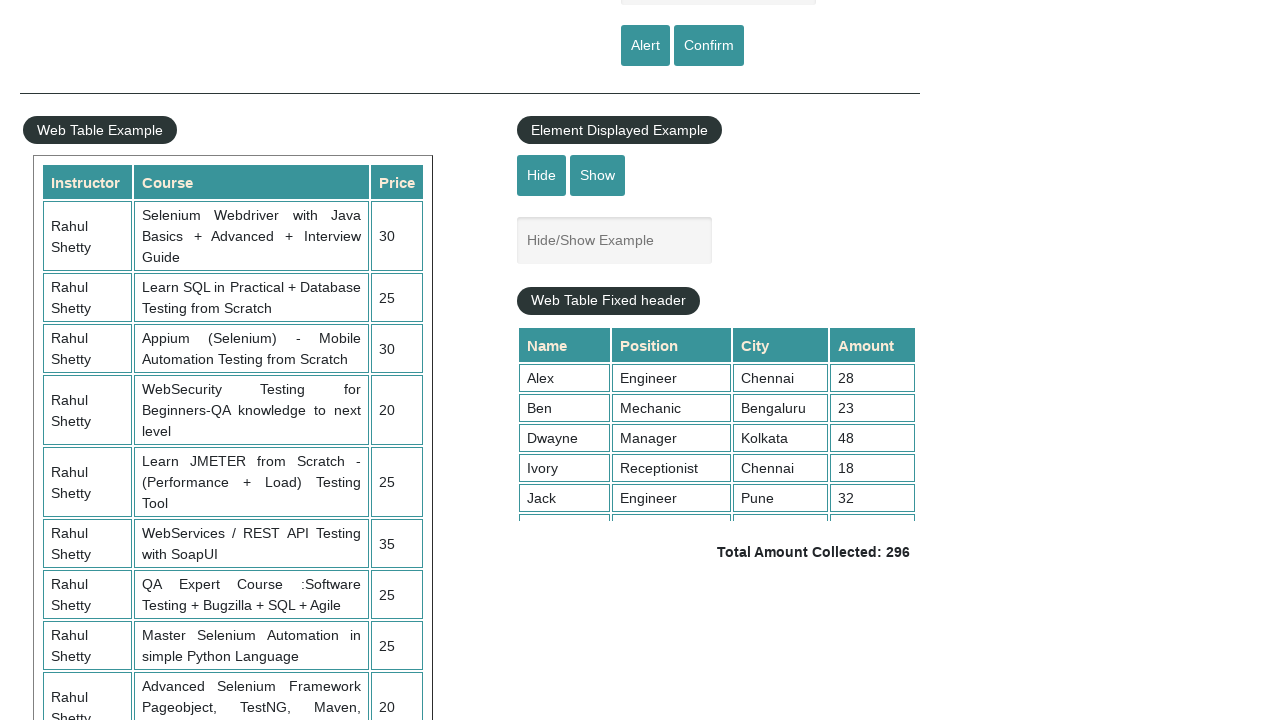

Verified price data is not null for row 12
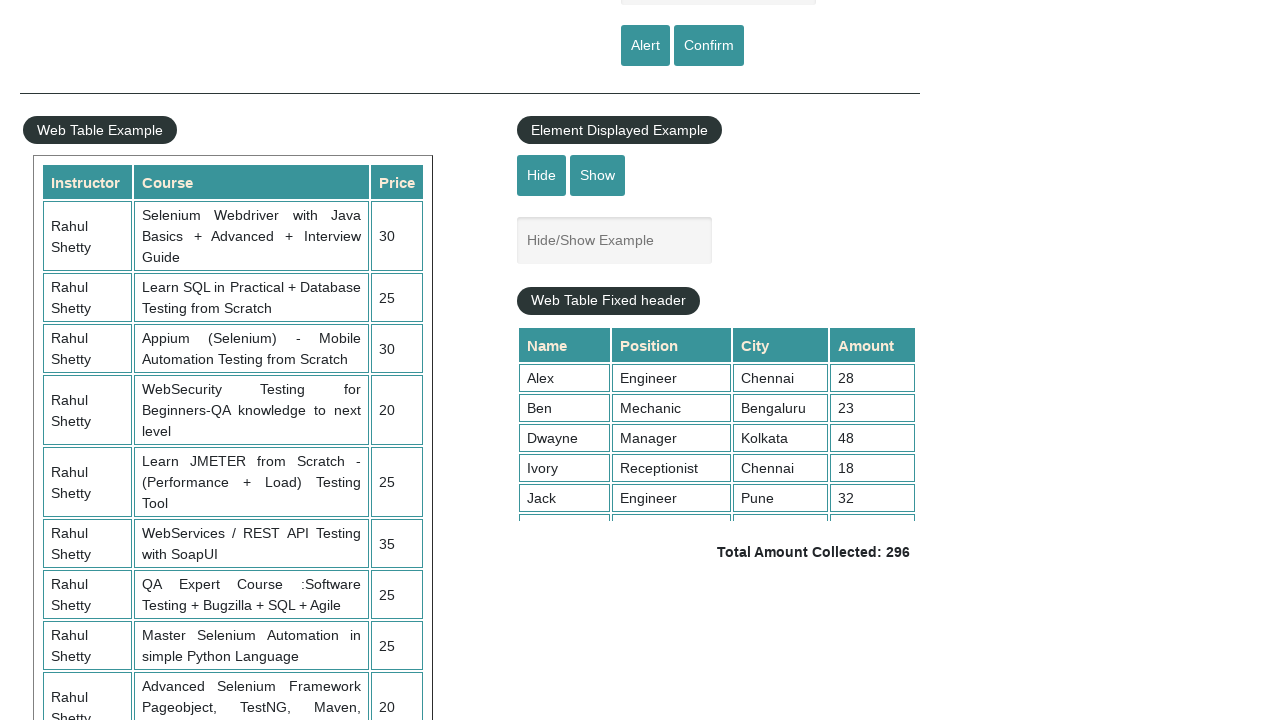

Retrieved columns from table row 13
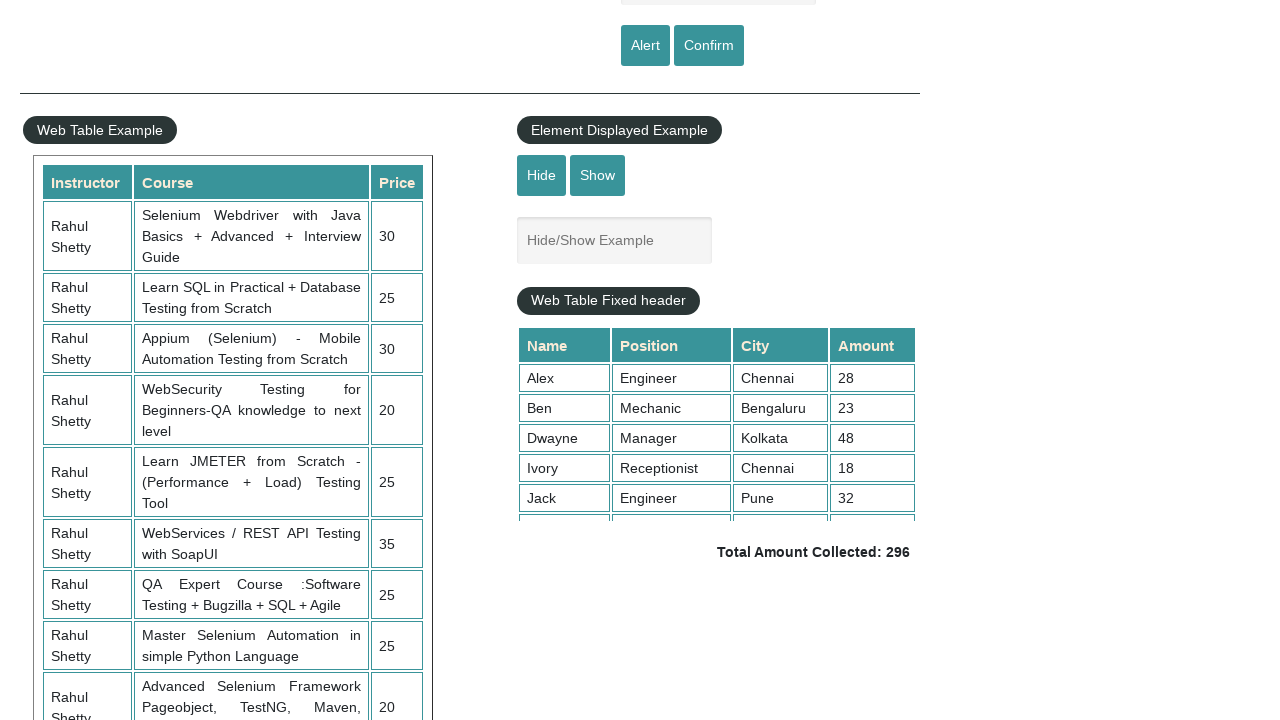

Extracted instructor data from row 13: Ben
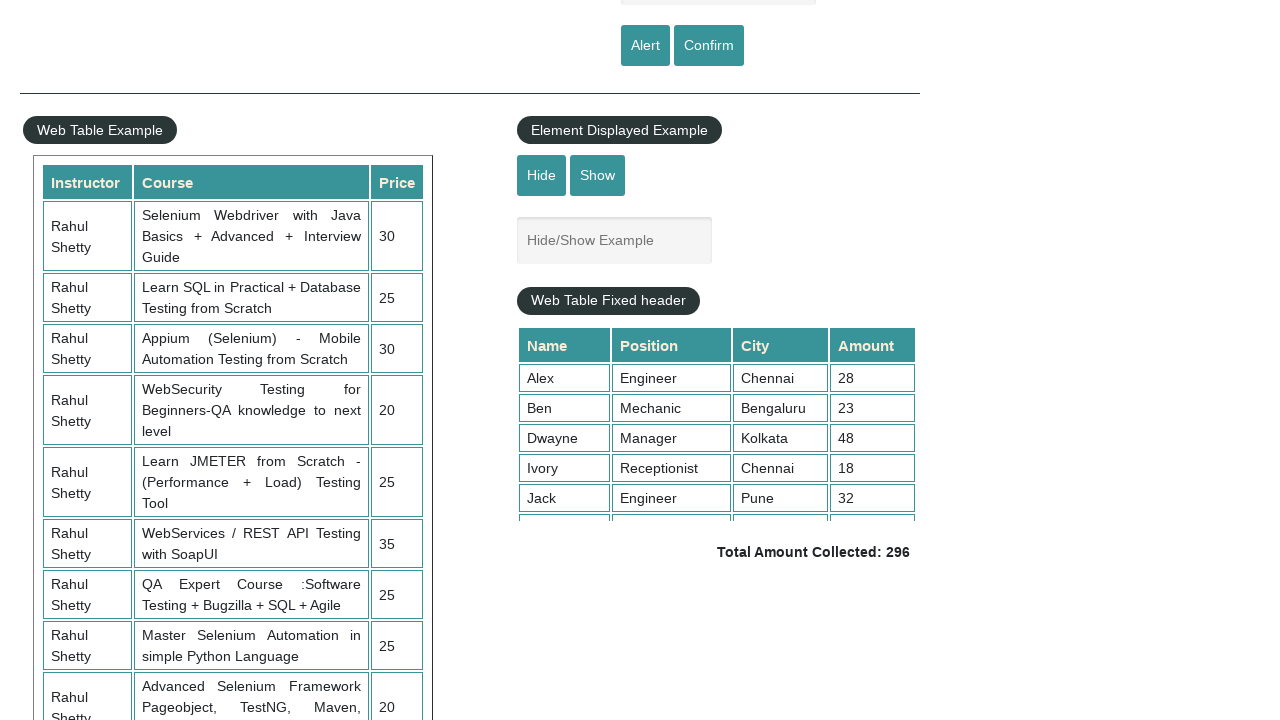

Extracted course data from row 13: Mechanic
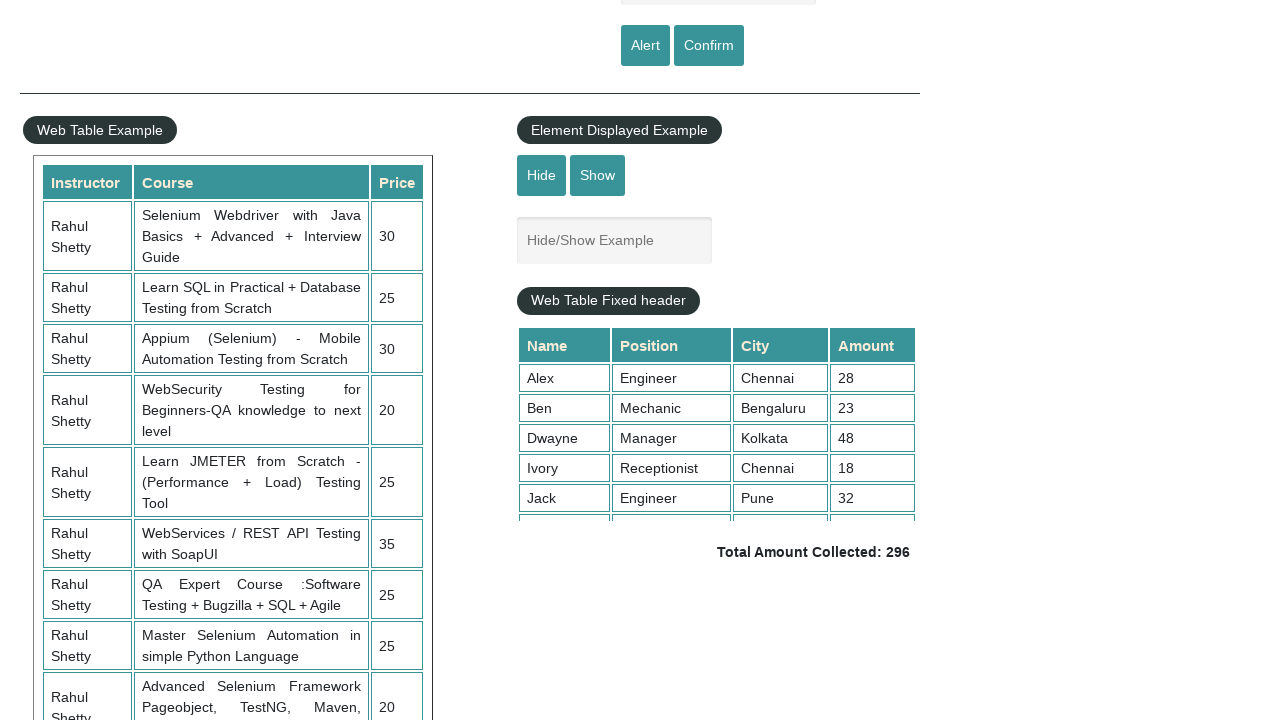

Extracted price data from row 13: Bengaluru
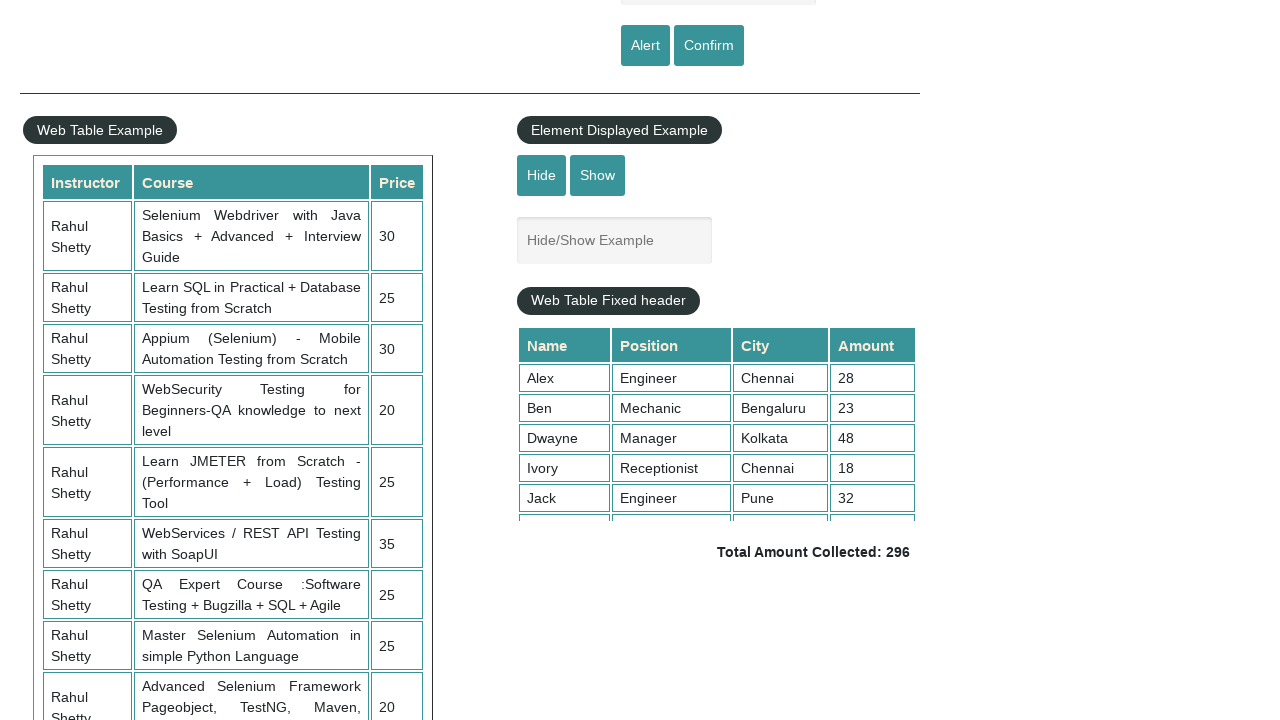

Verified instructor data is not null for row 13
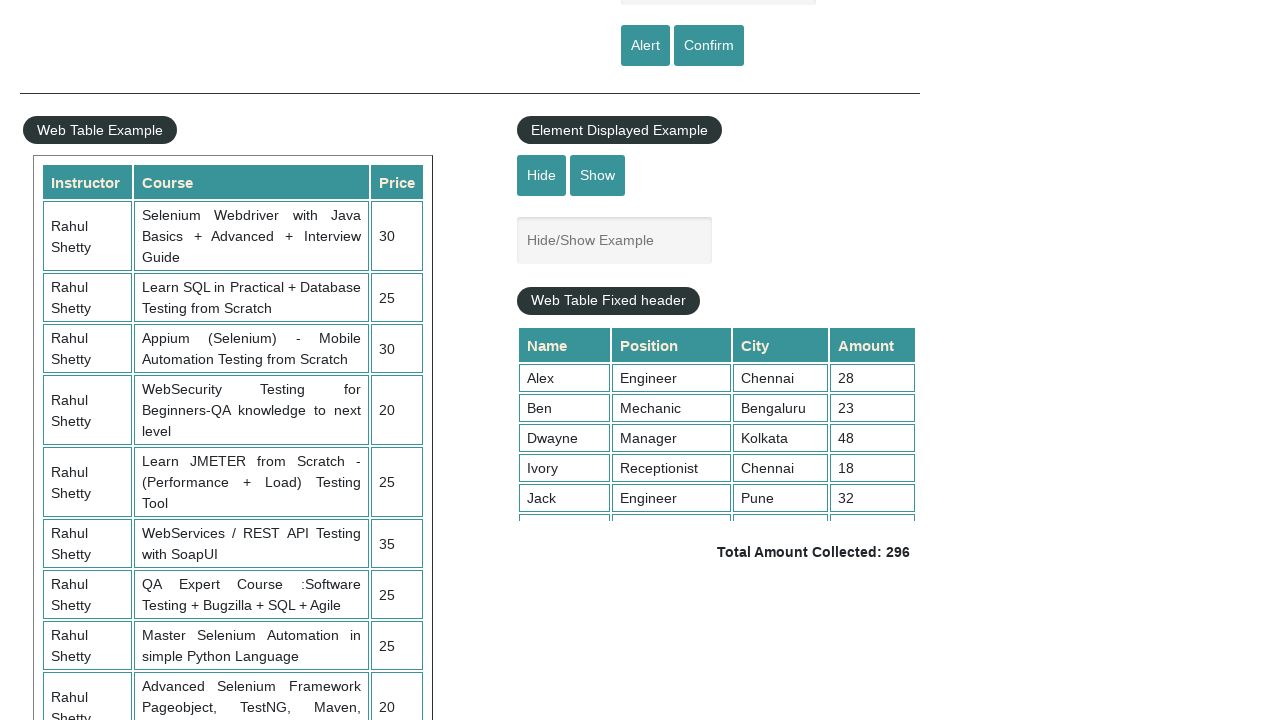

Verified course data is not null for row 13
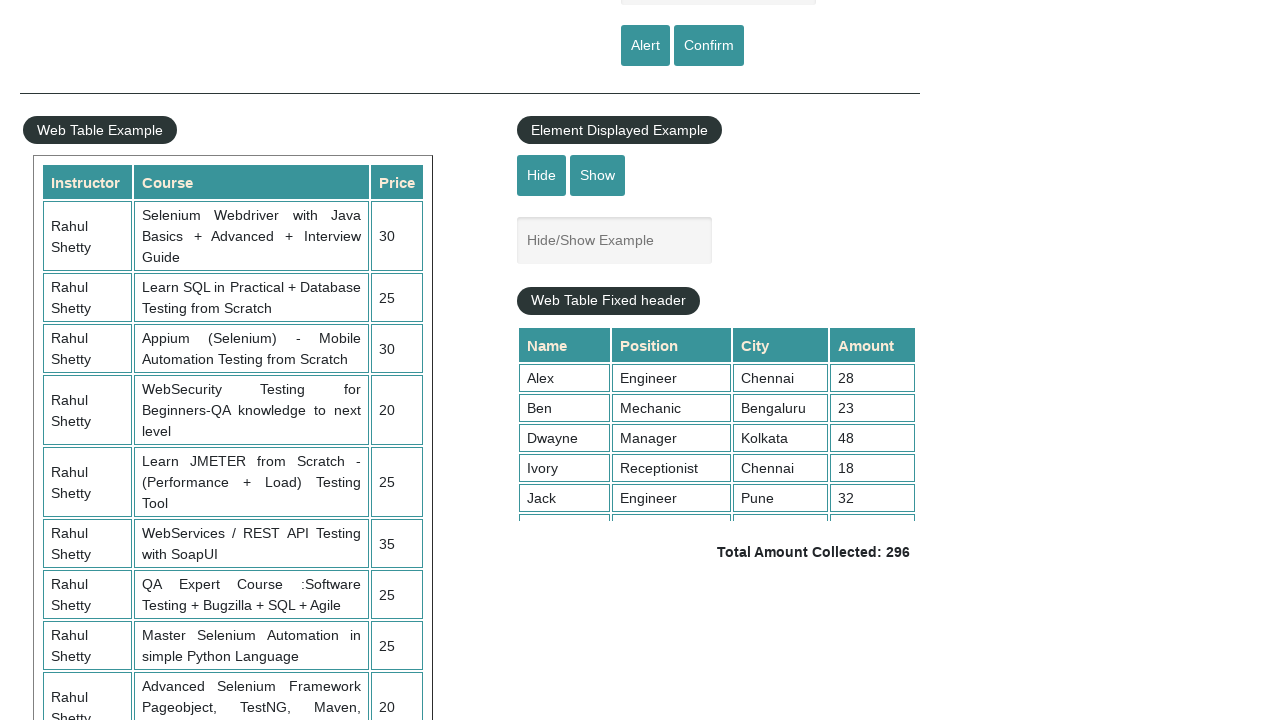

Verified price data is not null for row 13
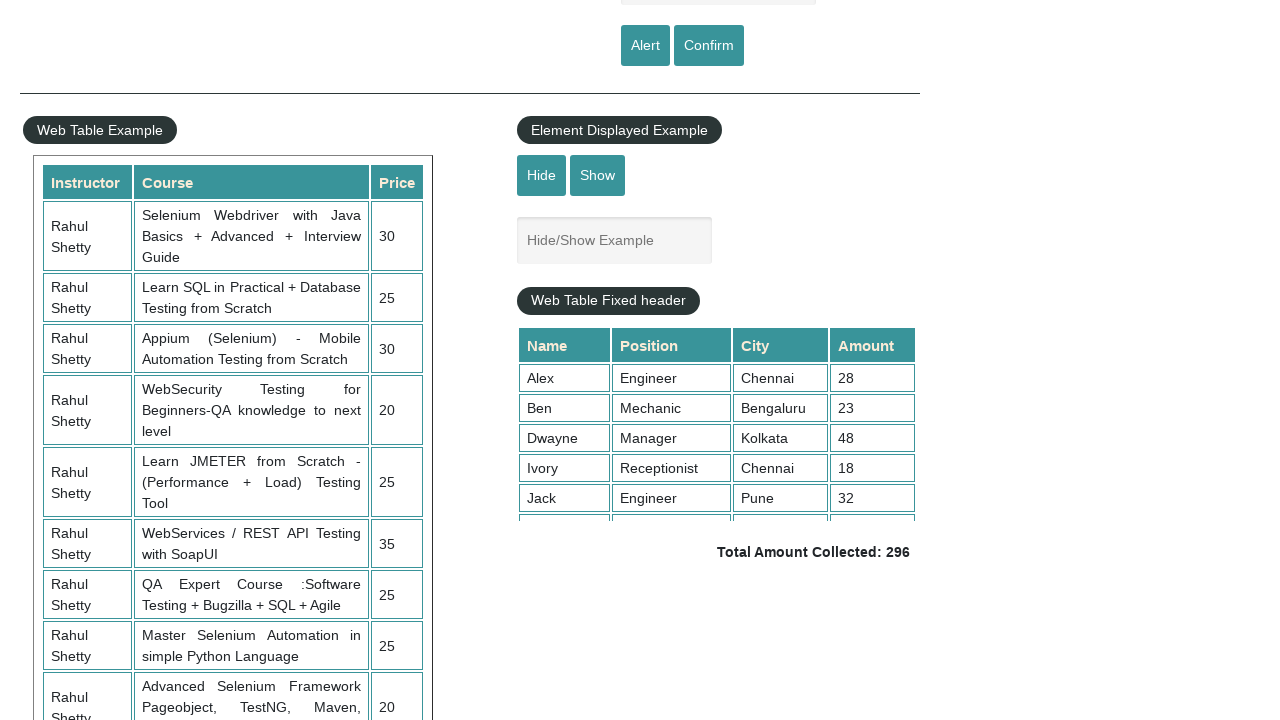

Retrieved columns from table row 14
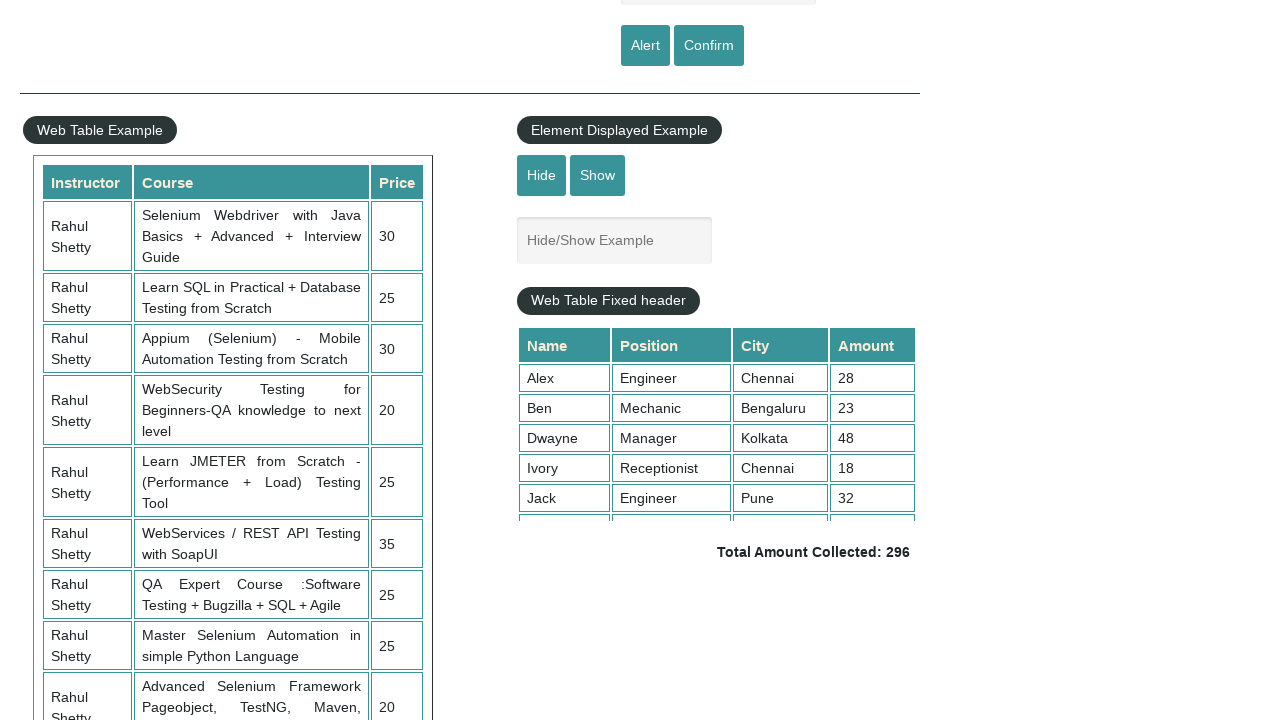

Extracted instructor data from row 14: Dwayne
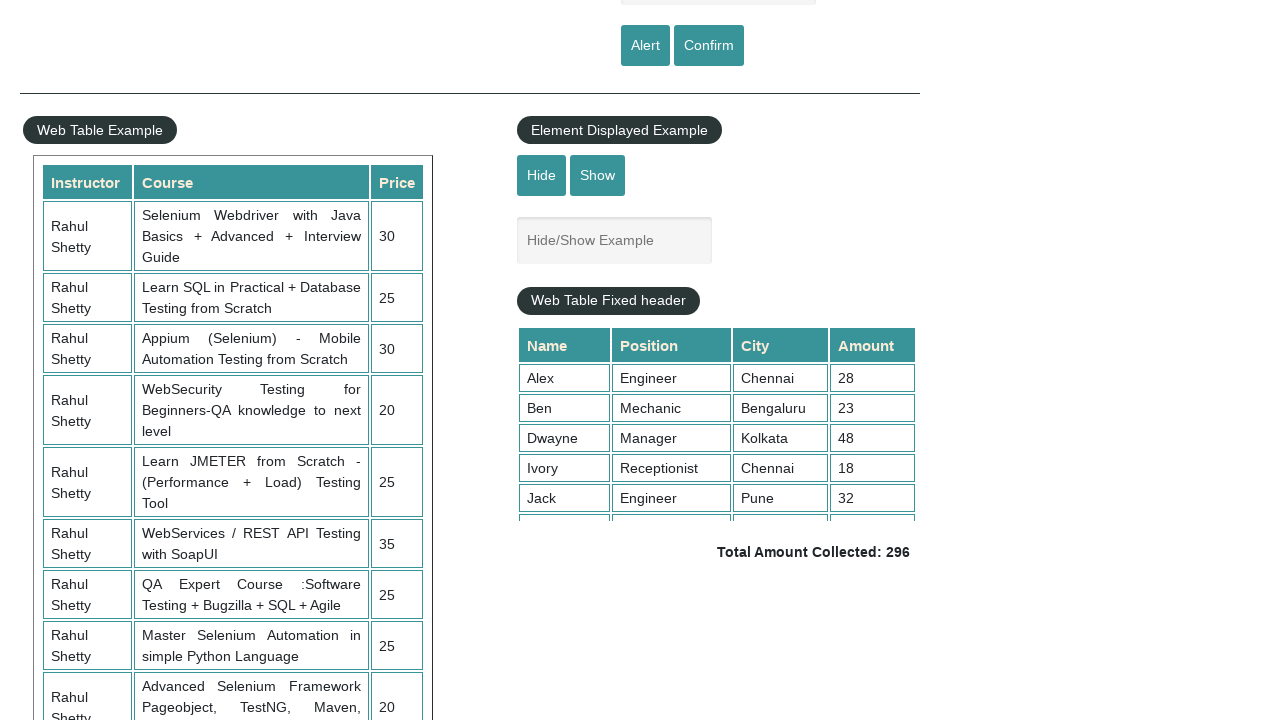

Extracted course data from row 14: Manager
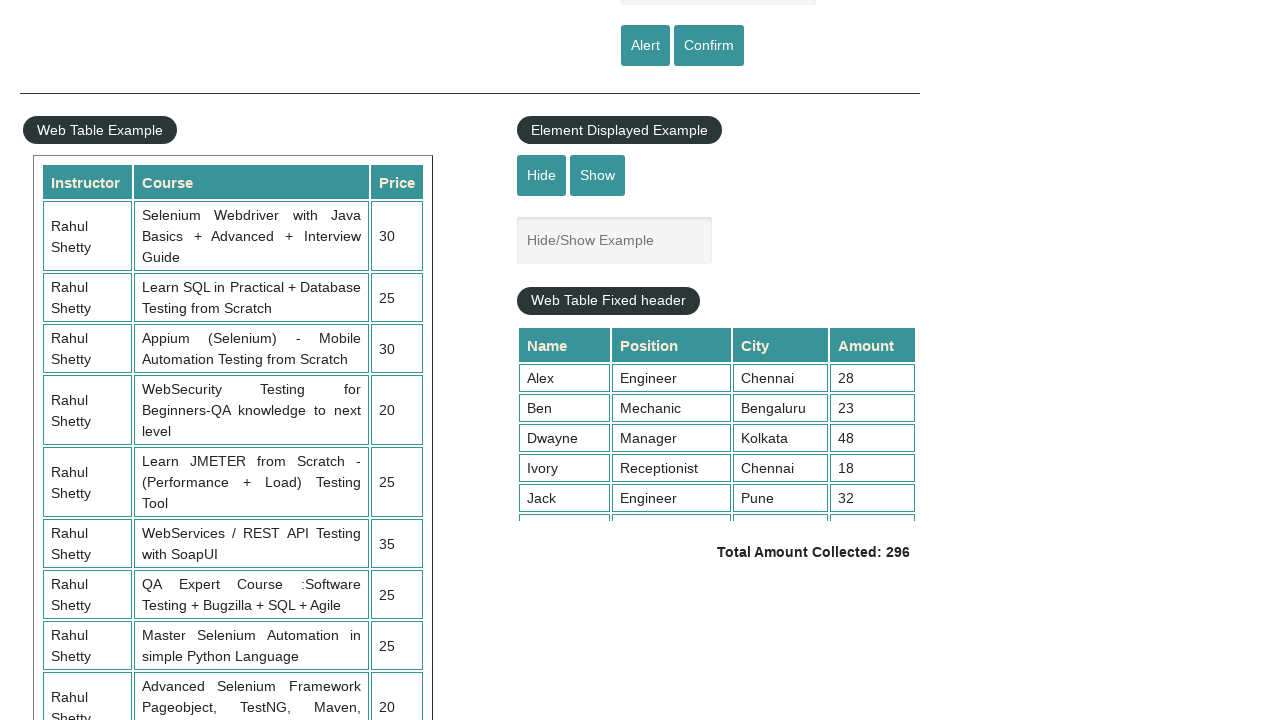

Extracted price data from row 14: Kolkata
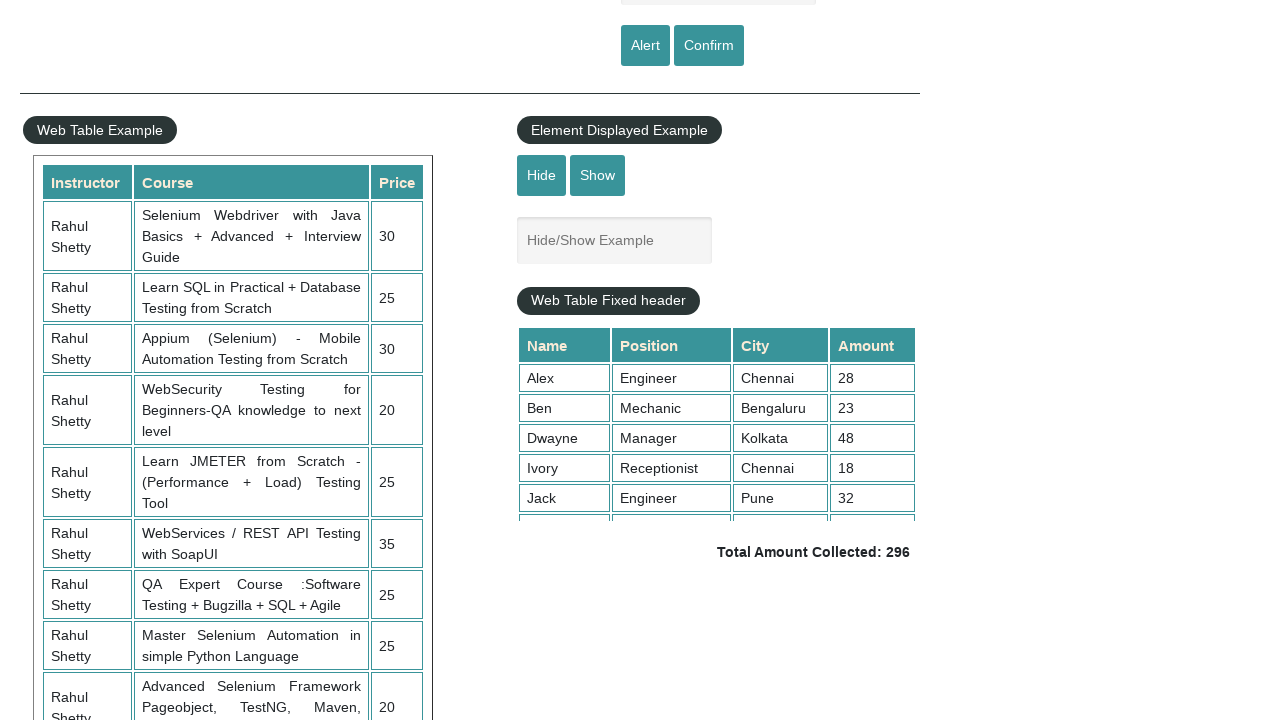

Verified instructor data is not null for row 14
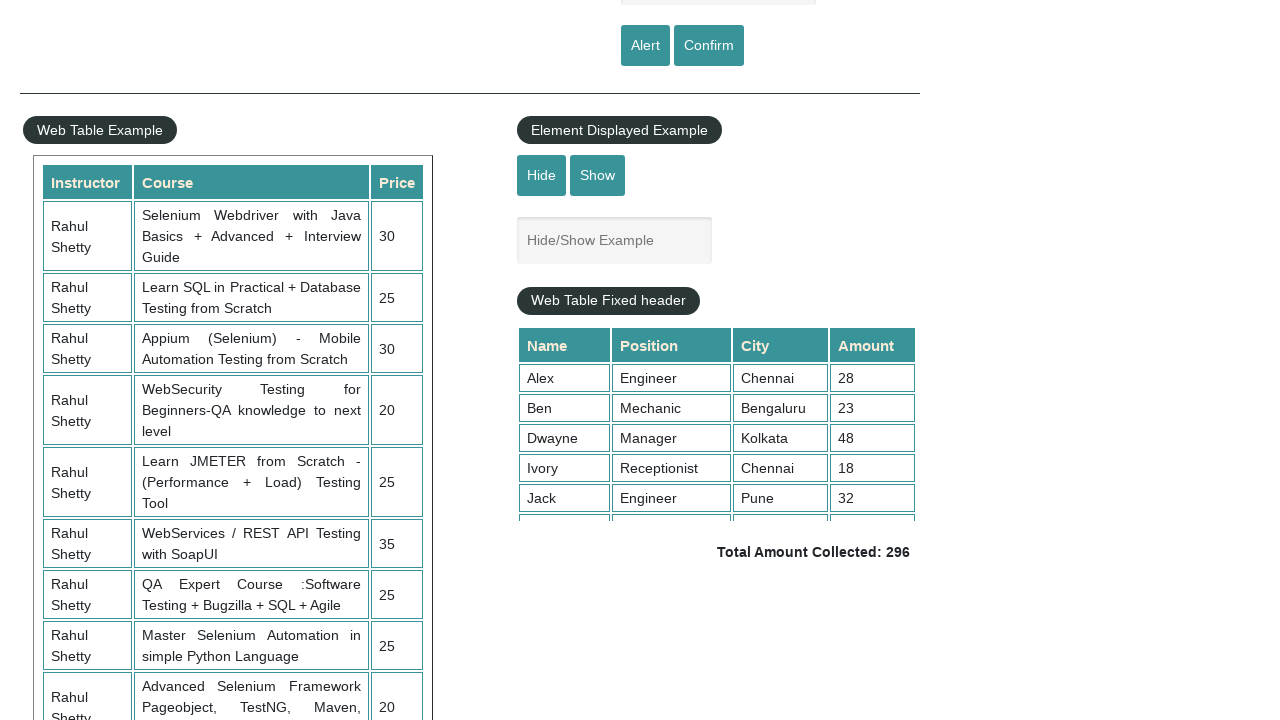

Verified course data is not null for row 14
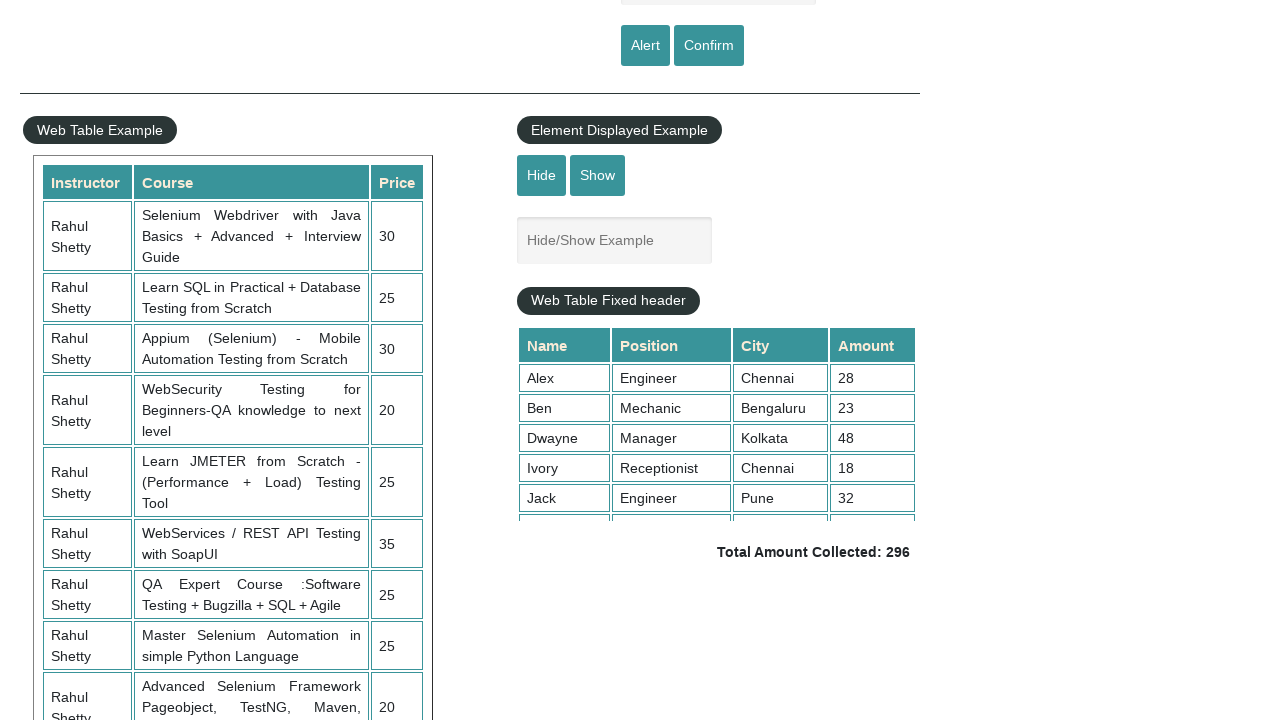

Verified price data is not null for row 14
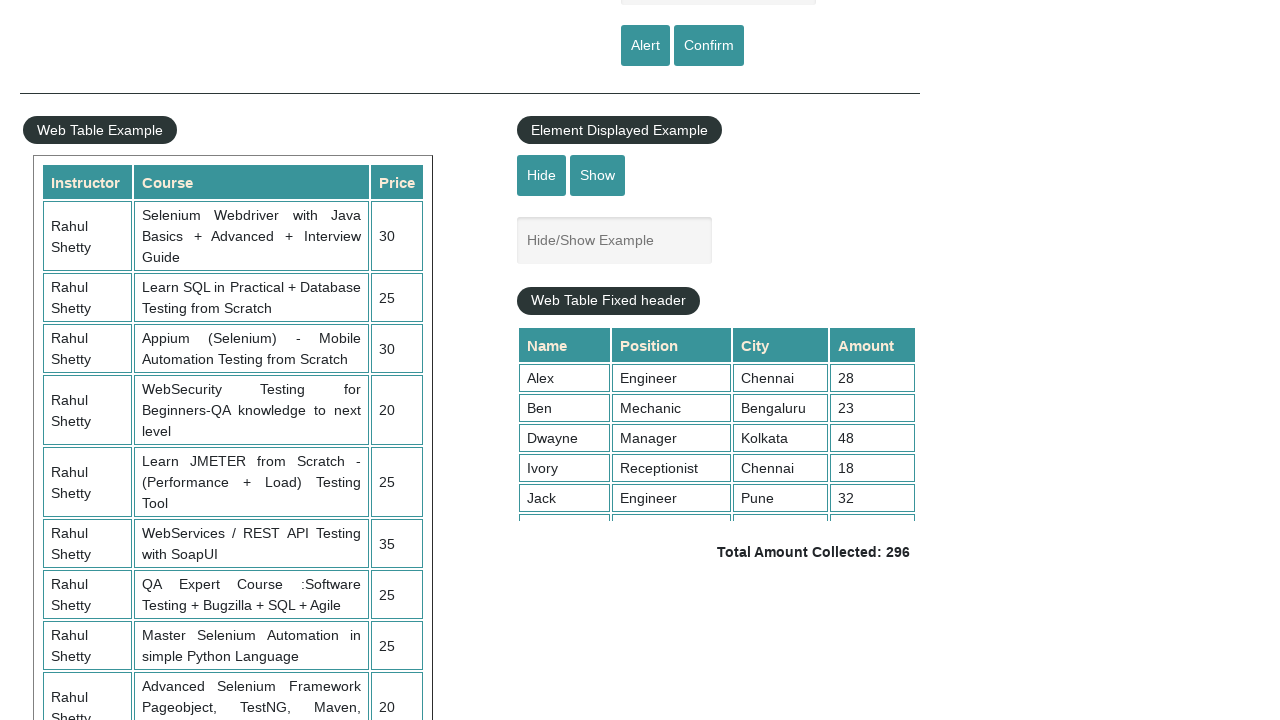

Retrieved columns from table row 15
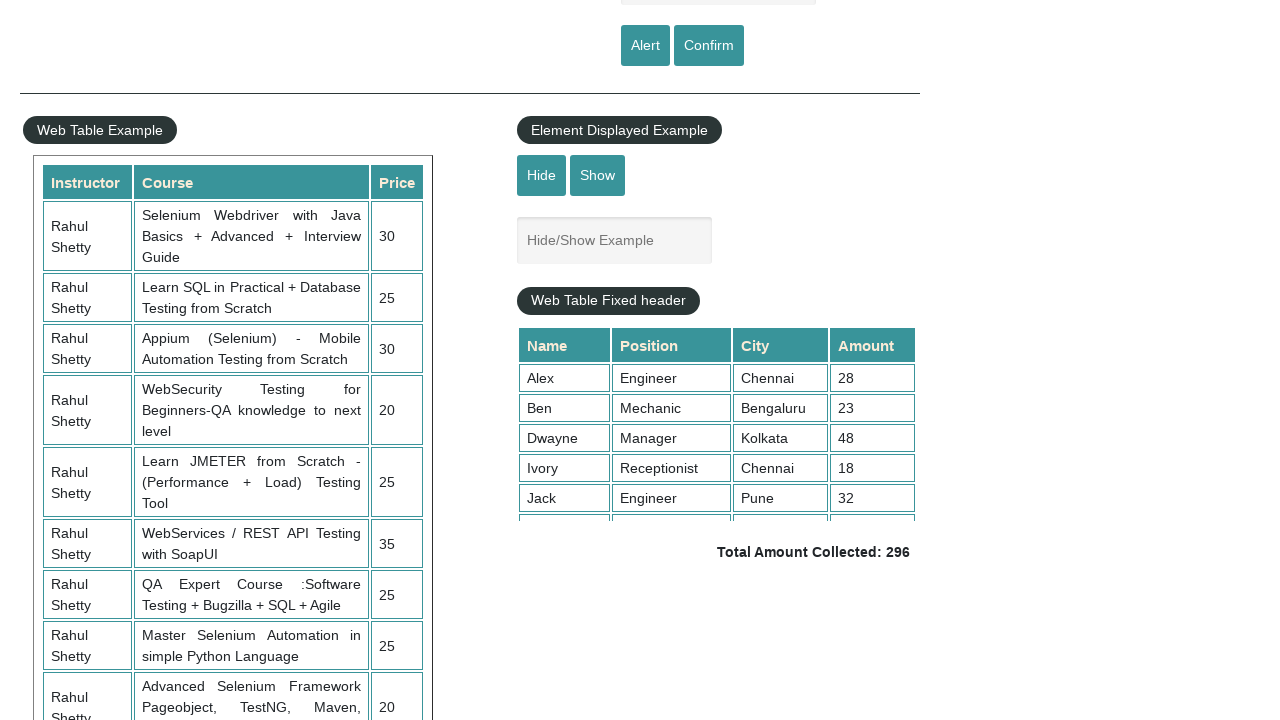

Extracted instructor data from row 15: Ivory
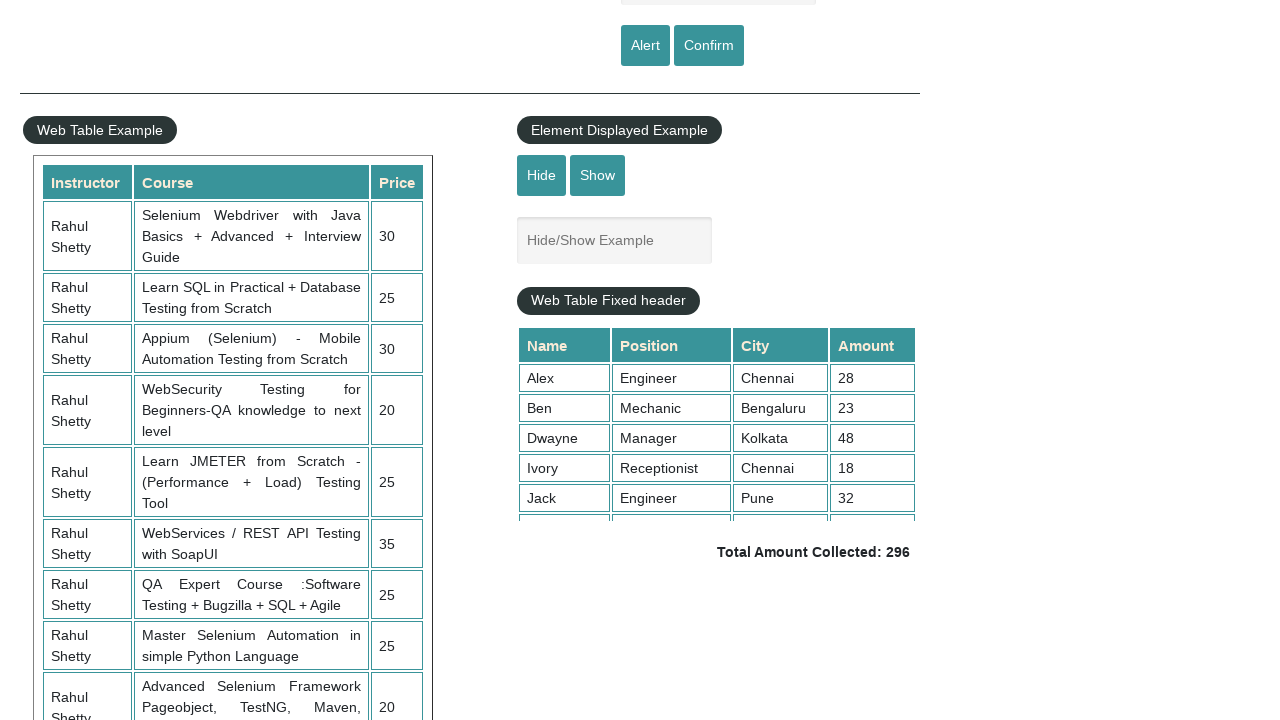

Extracted course data from row 15: Receptionist
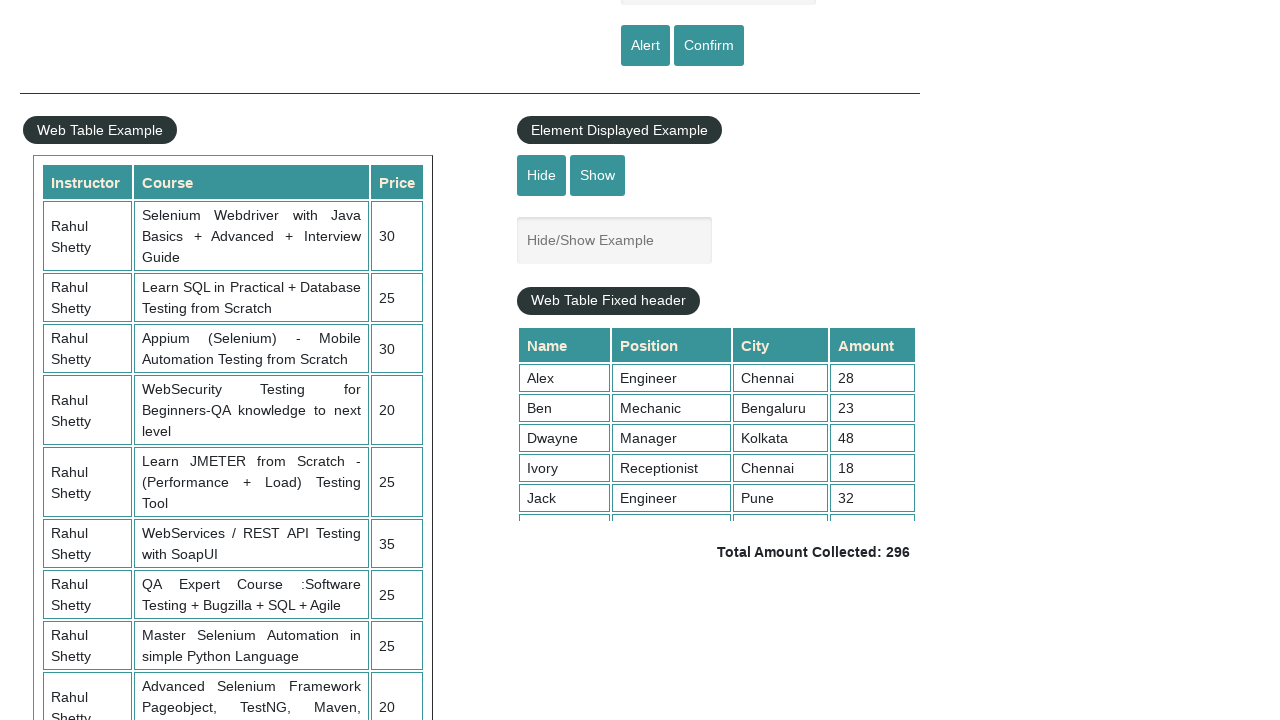

Extracted price data from row 15: Chennai
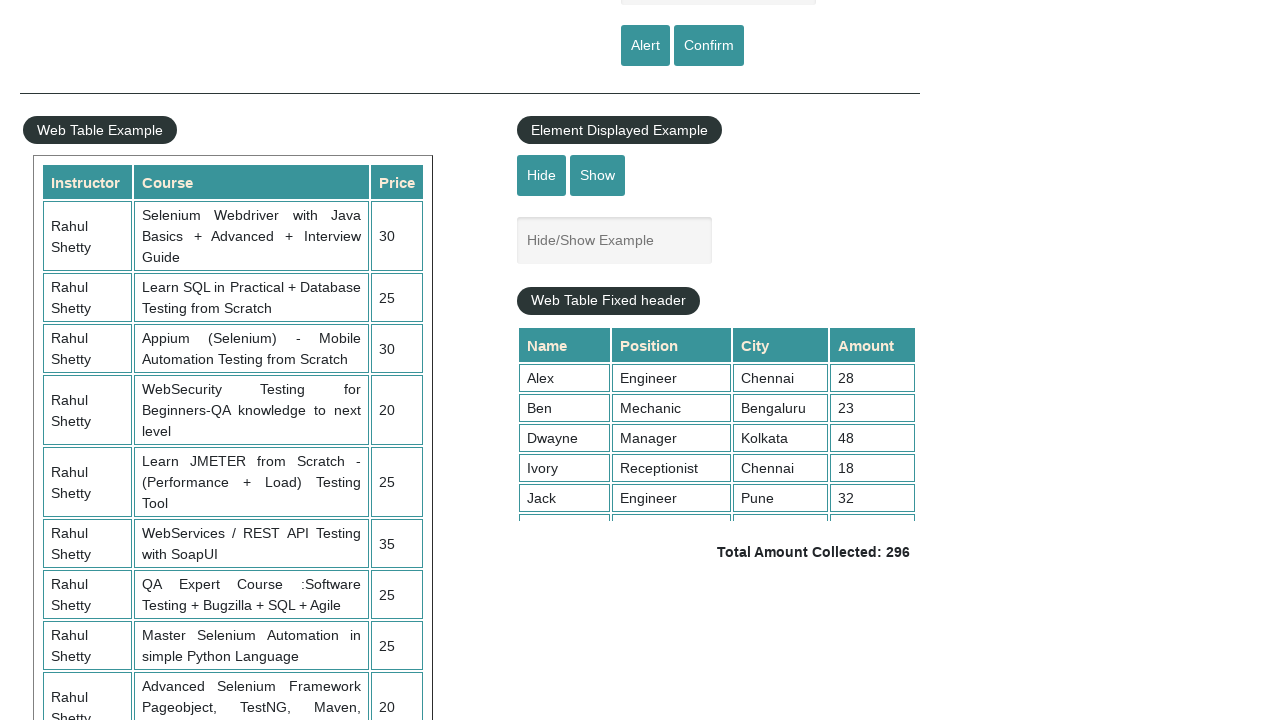

Verified instructor data is not null for row 15
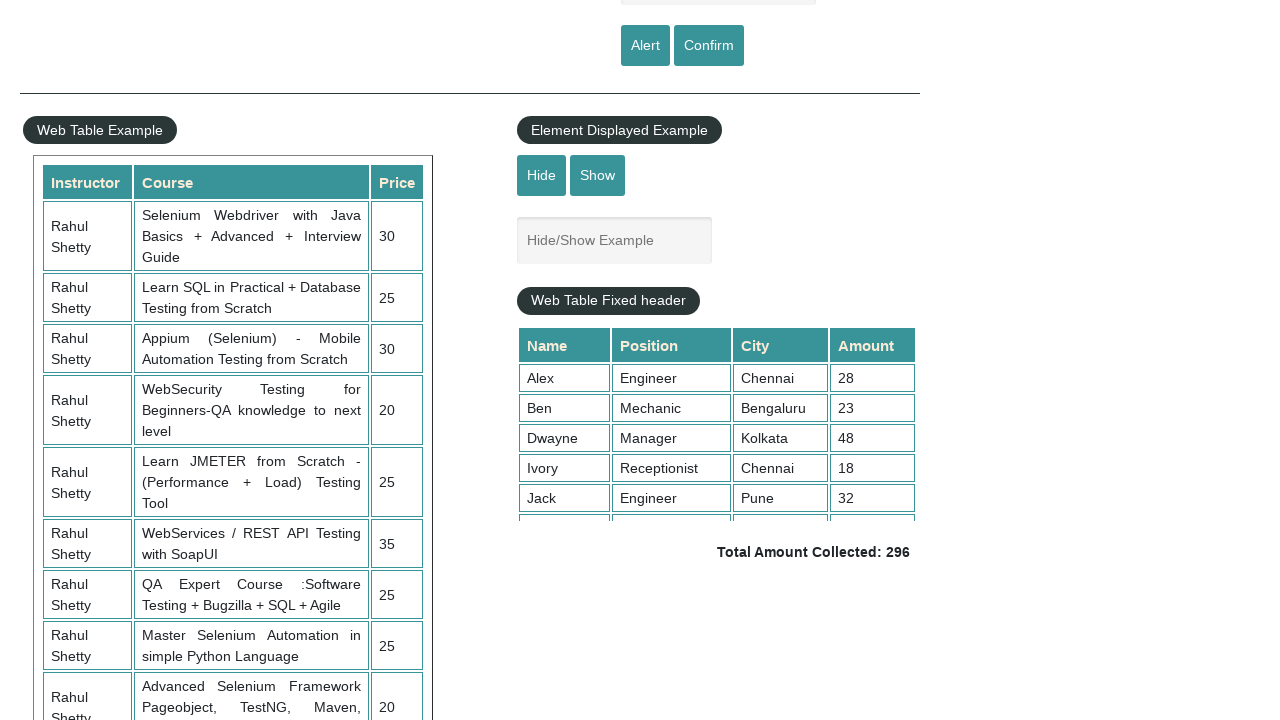

Verified course data is not null for row 15
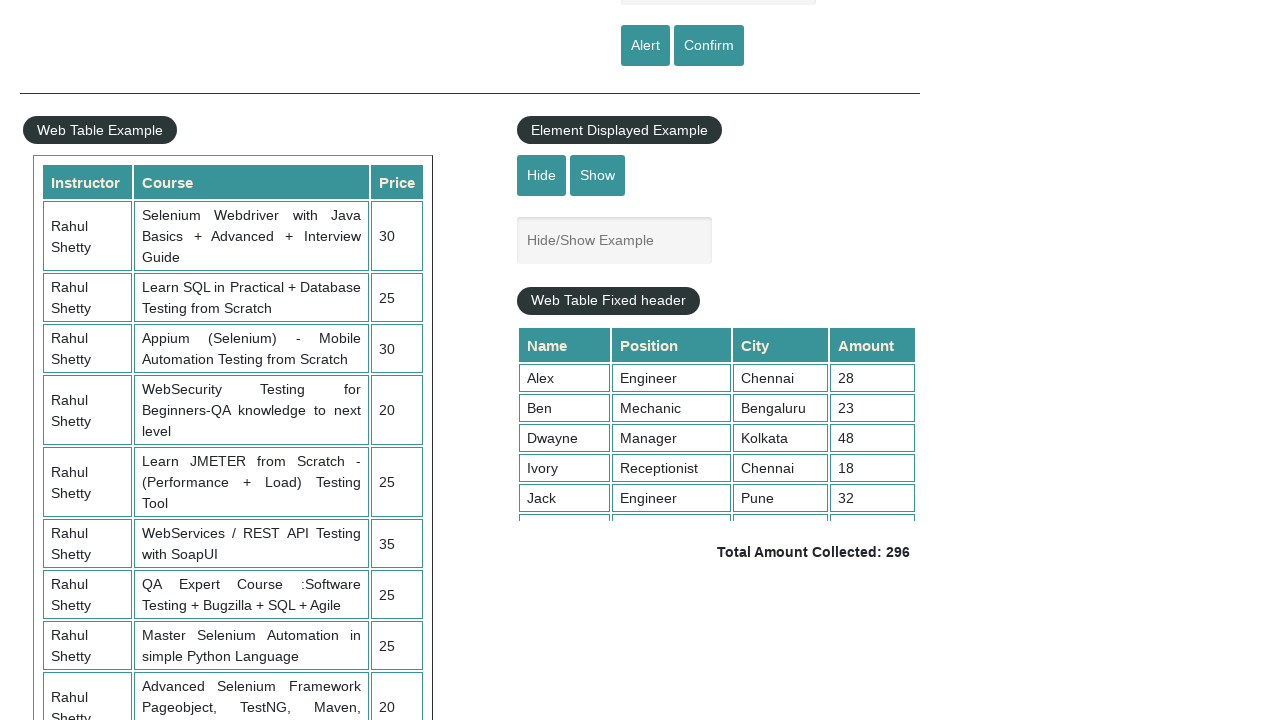

Verified price data is not null for row 15
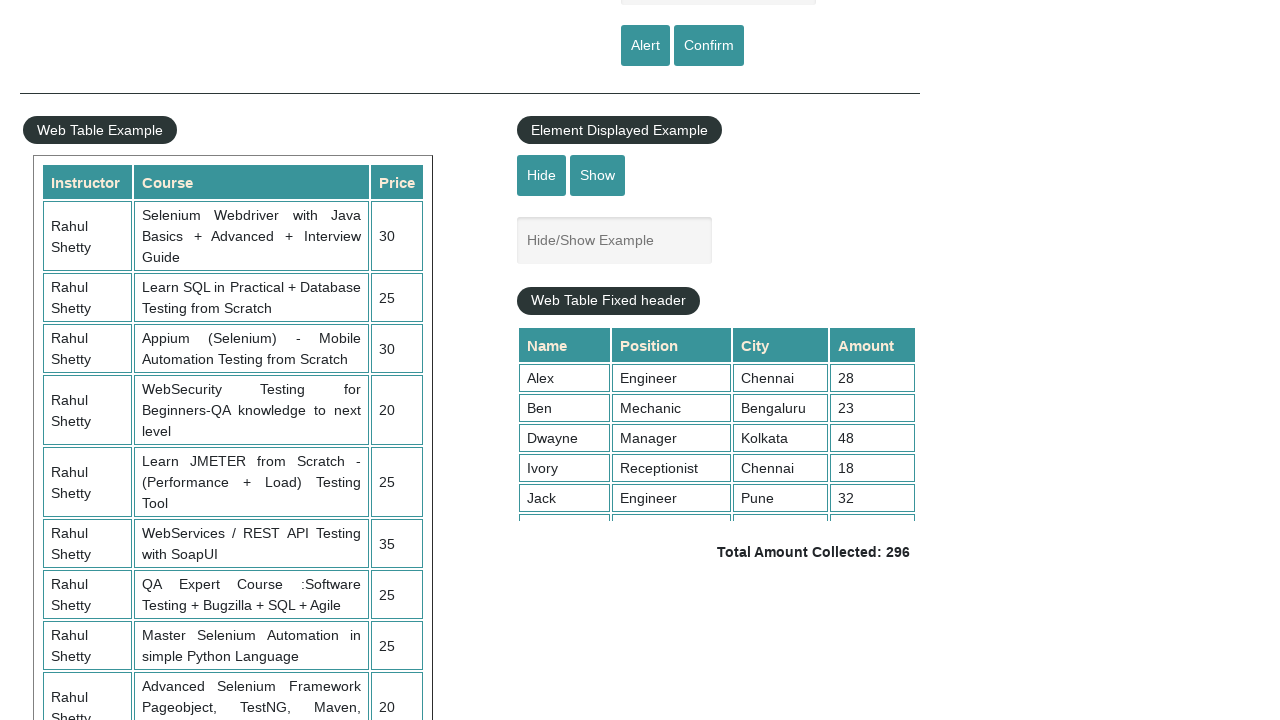

Retrieved columns from table row 16
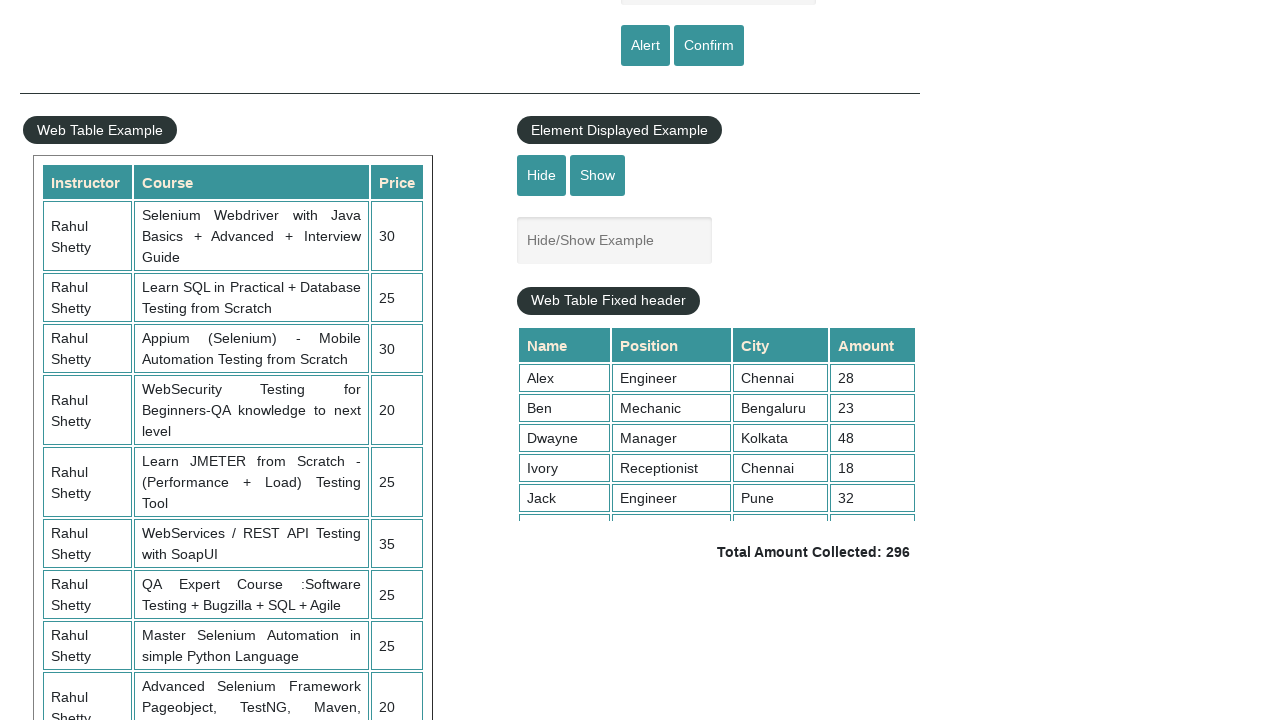

Extracted instructor data from row 16: Jack
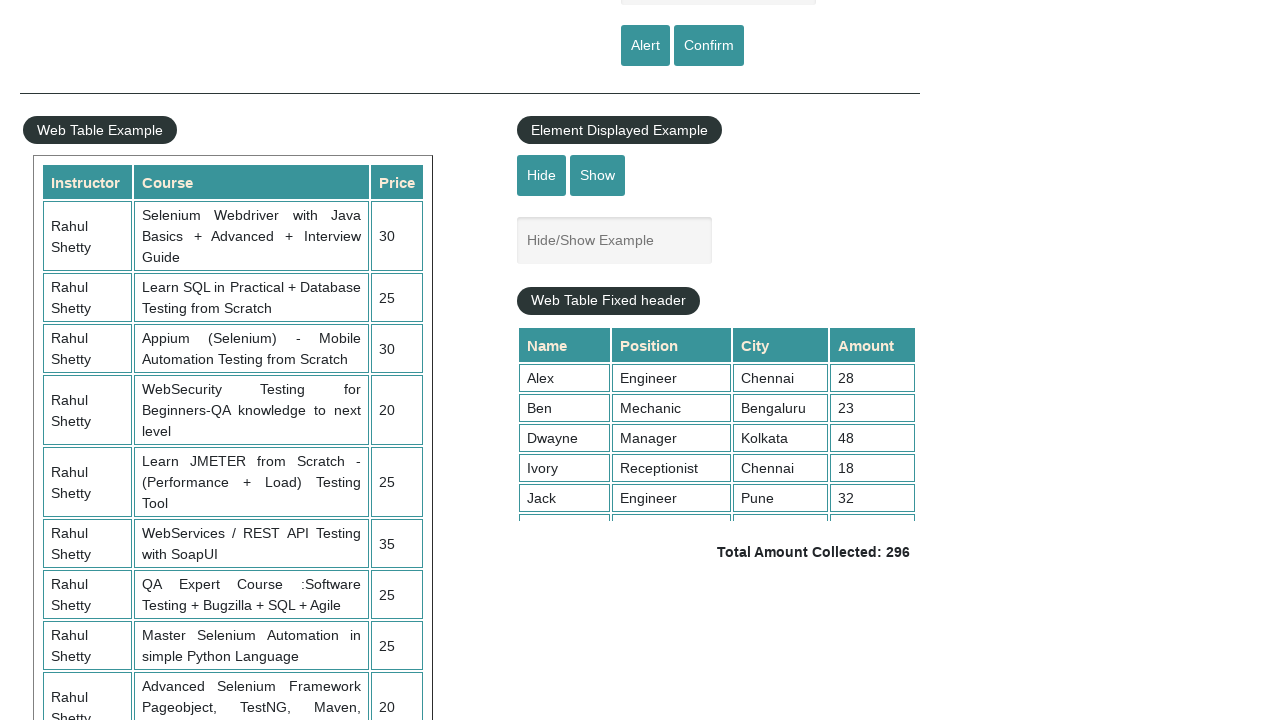

Extracted course data from row 16: Engineer
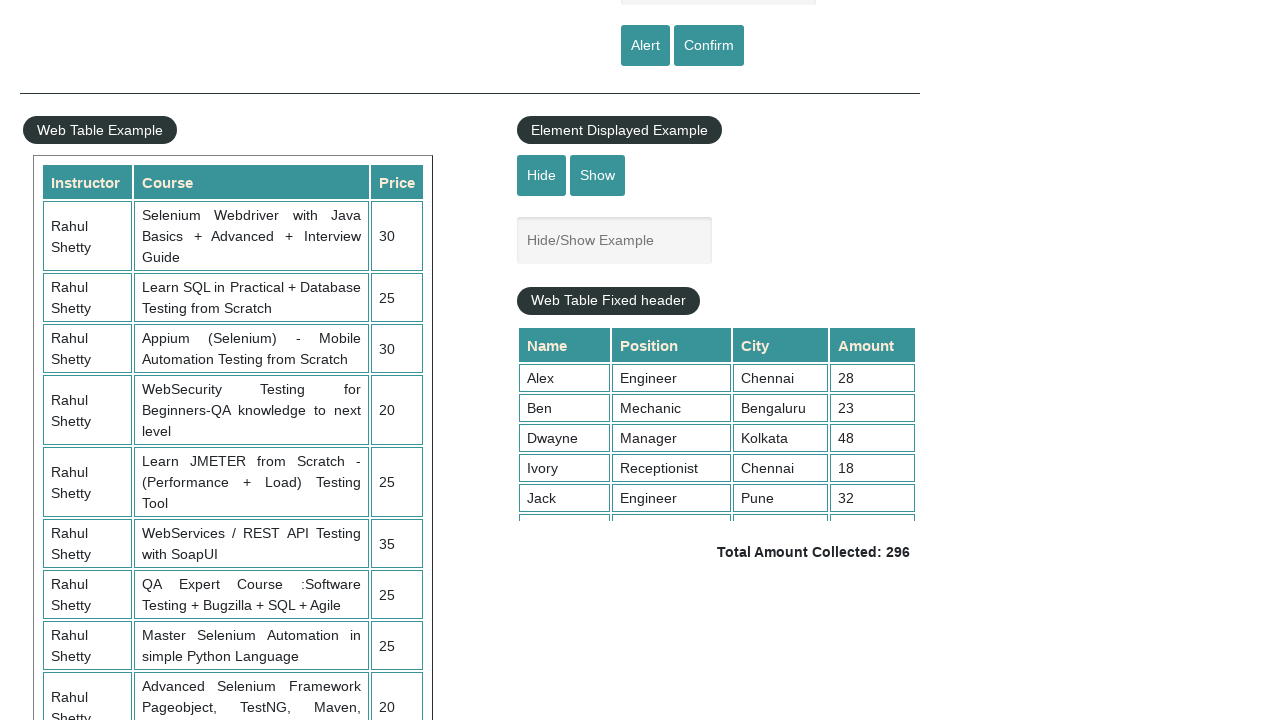

Extracted price data from row 16: Pune
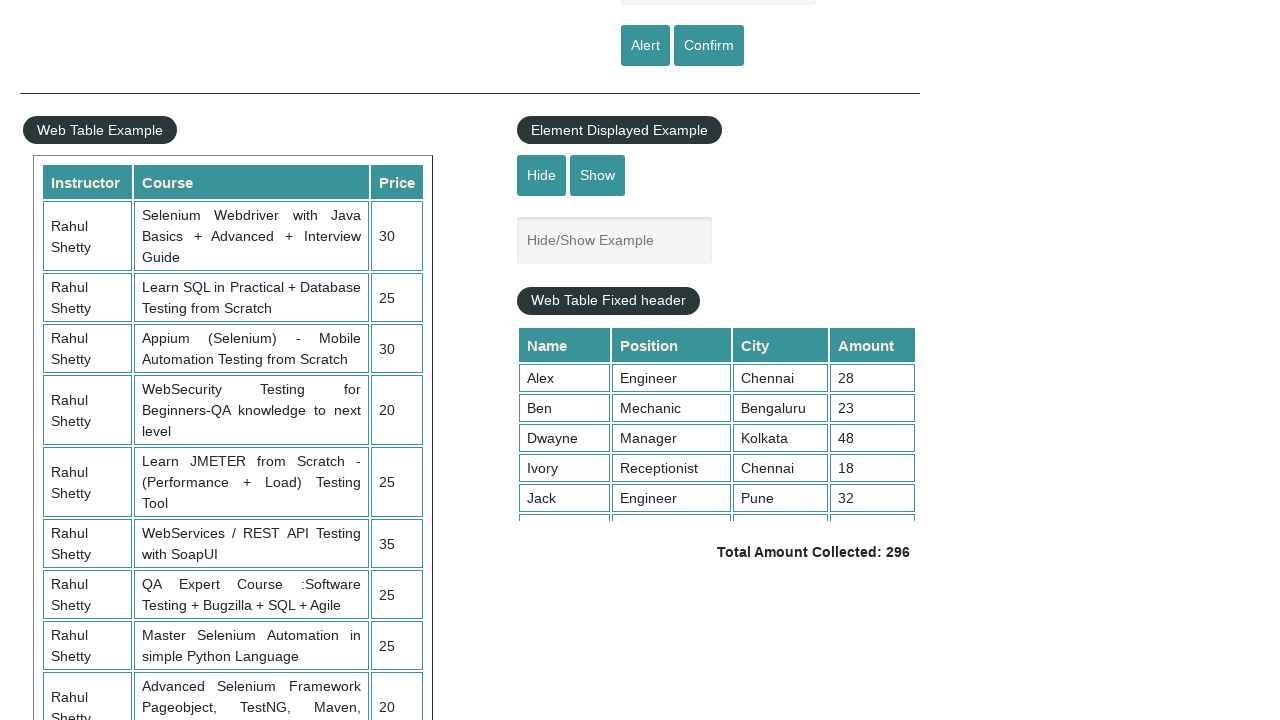

Verified instructor data is not null for row 16
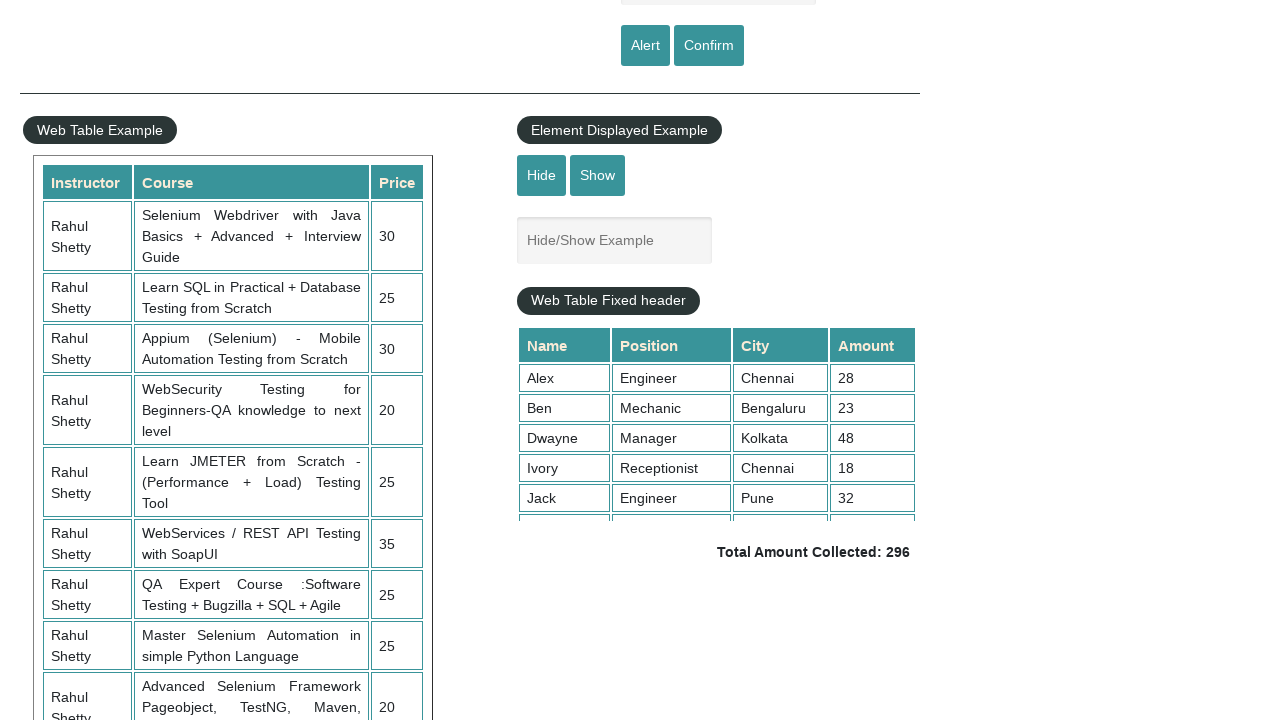

Verified course data is not null for row 16
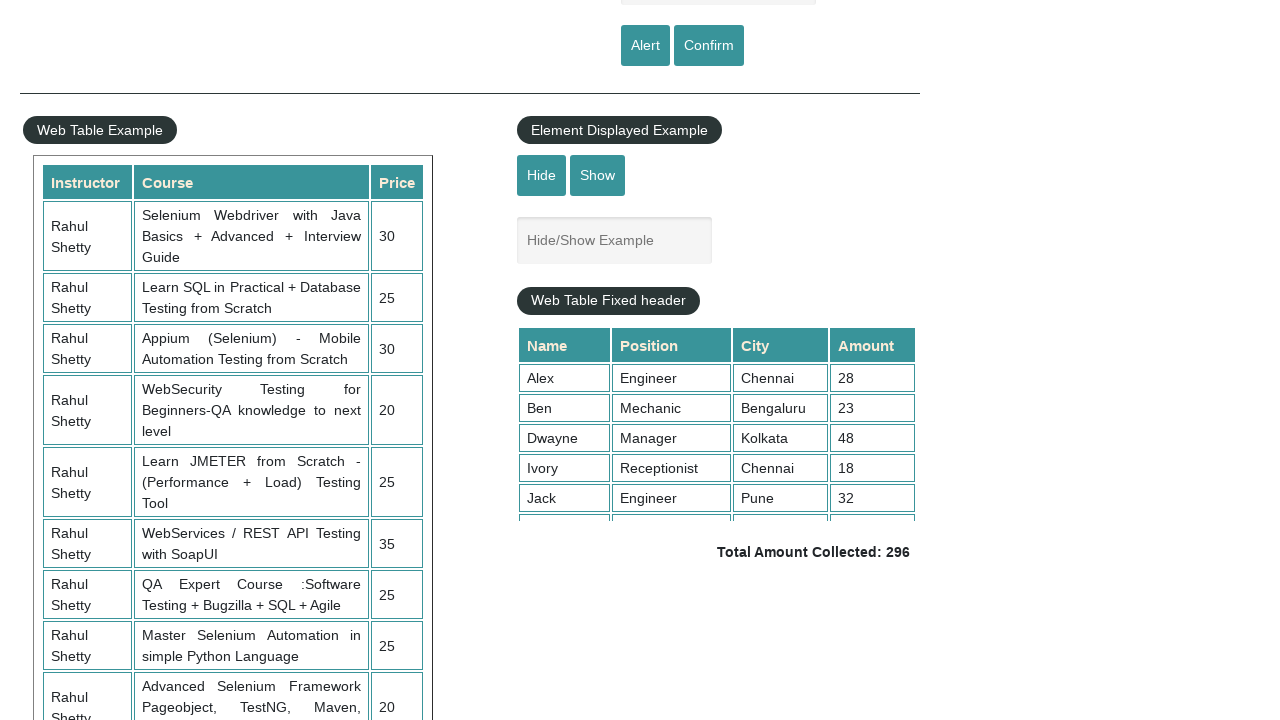

Verified price data is not null for row 16
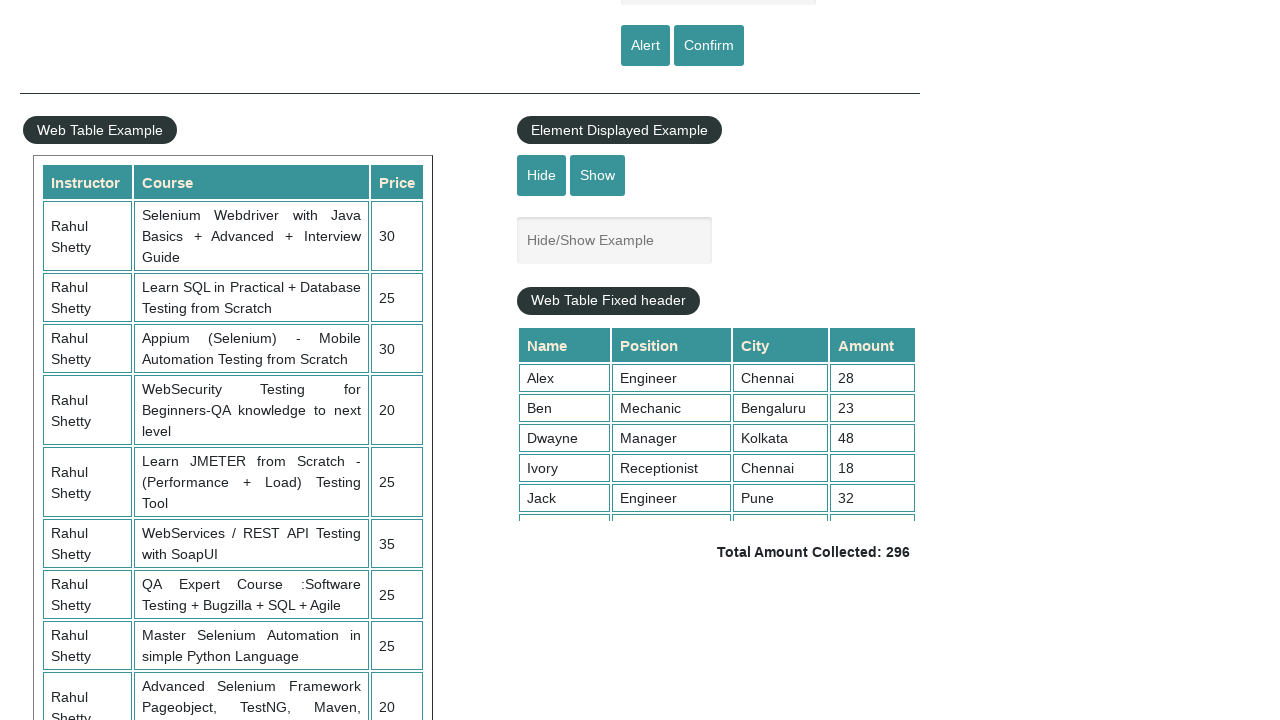

Retrieved columns from table row 17
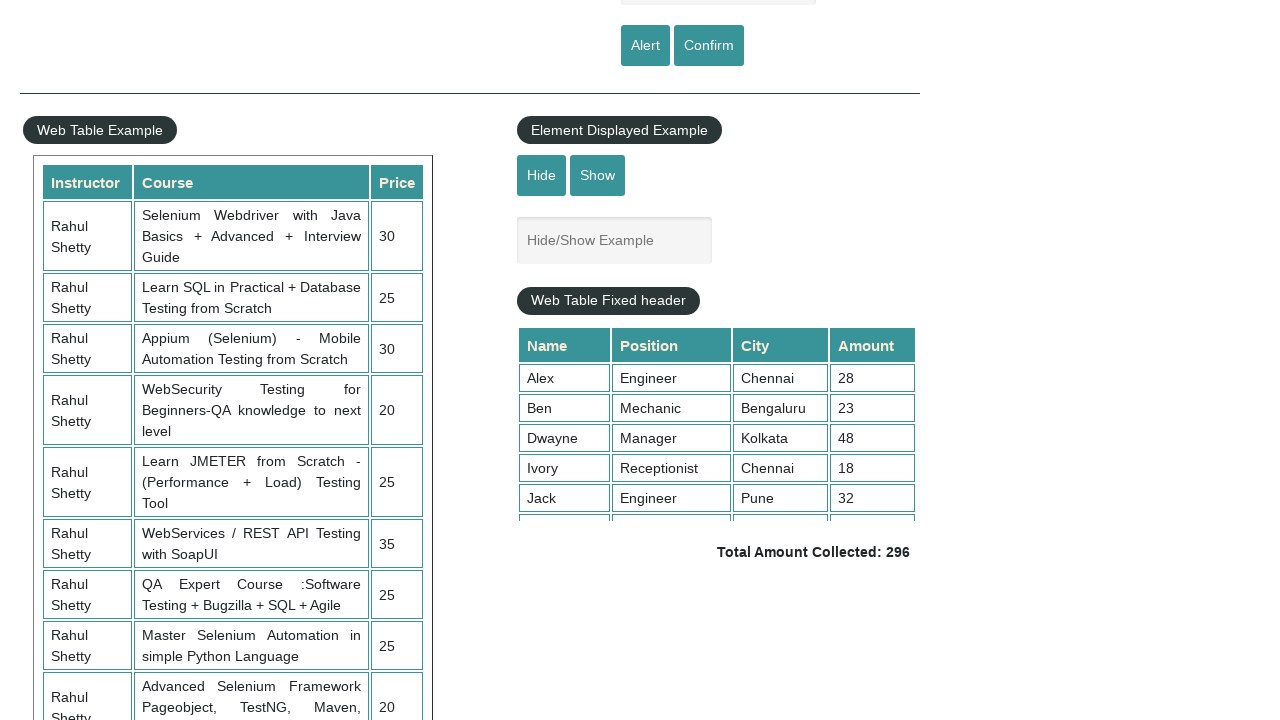

Extracted instructor data from row 17: Joe
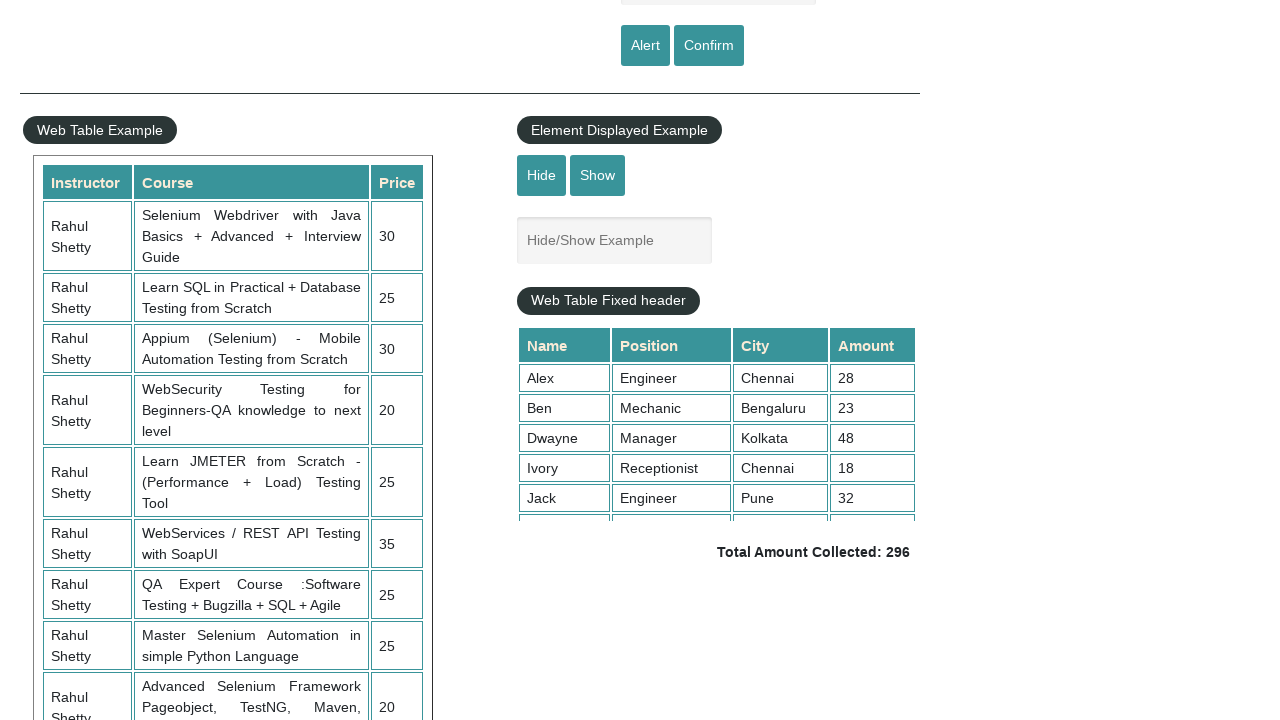

Extracted course data from row 17: Postman
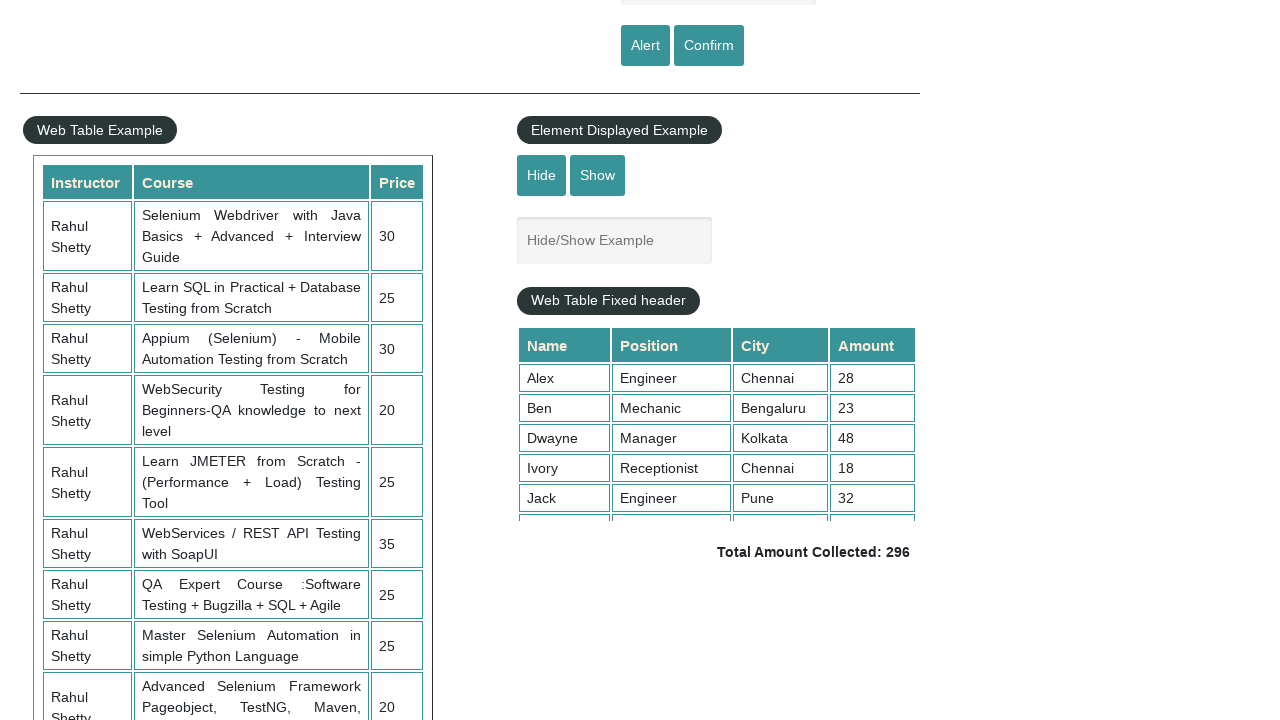

Extracted price data from row 17: Chennai
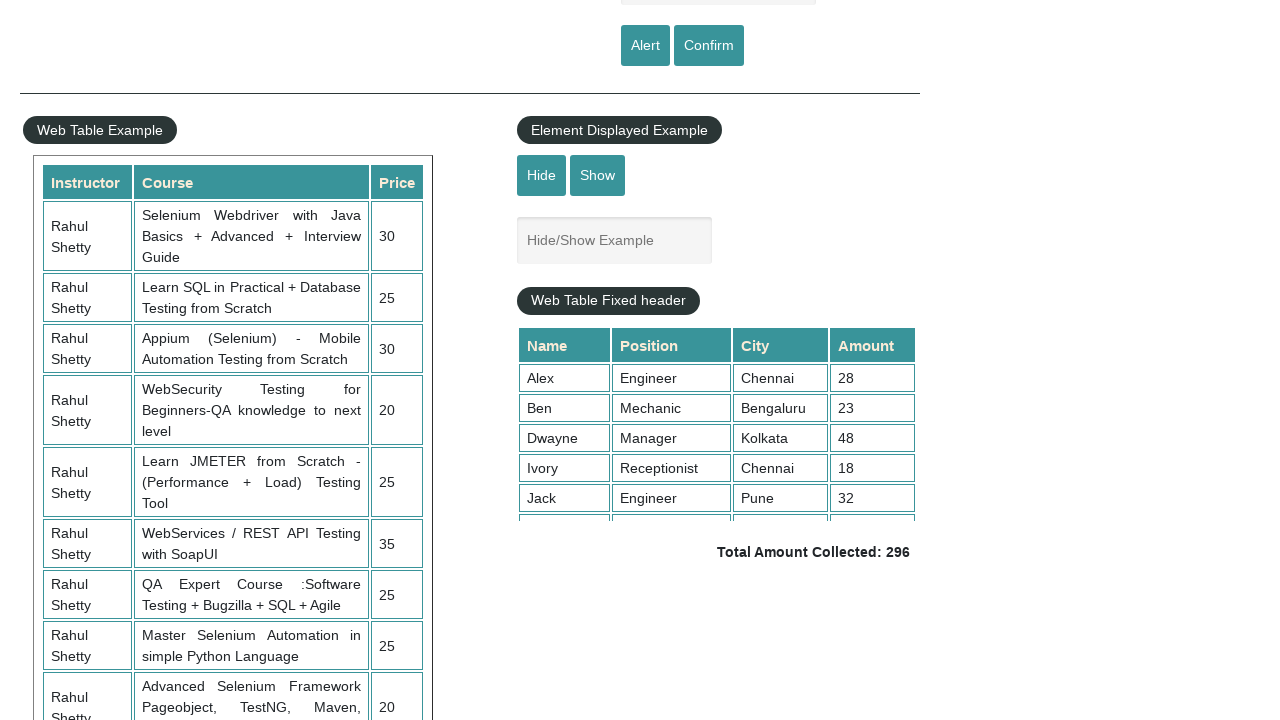

Verified instructor data is not null for row 17
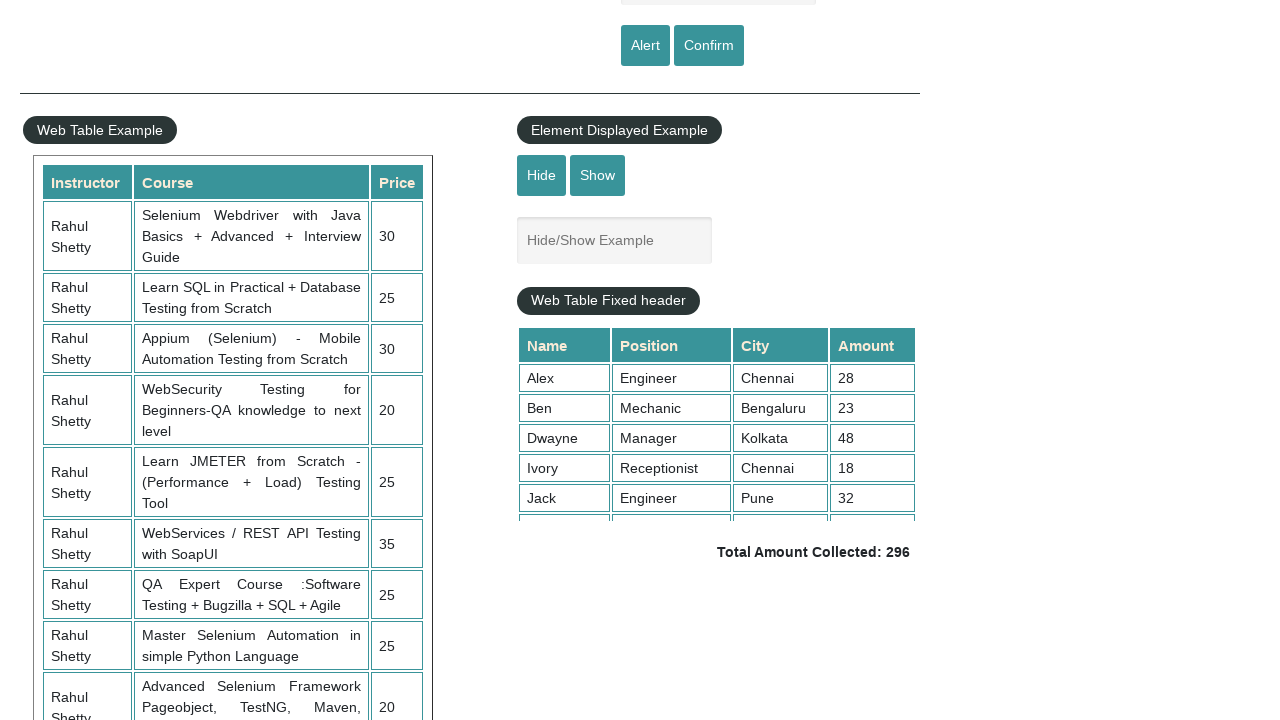

Verified course data is not null for row 17
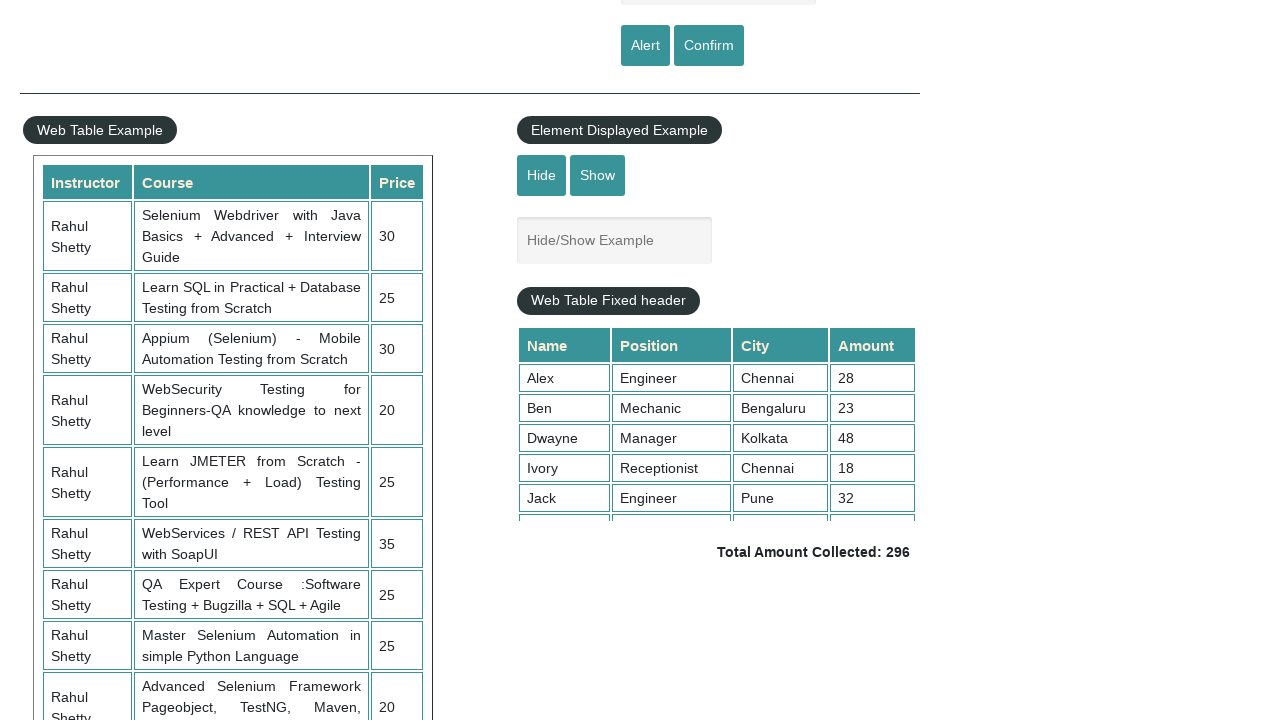

Verified price data is not null for row 17
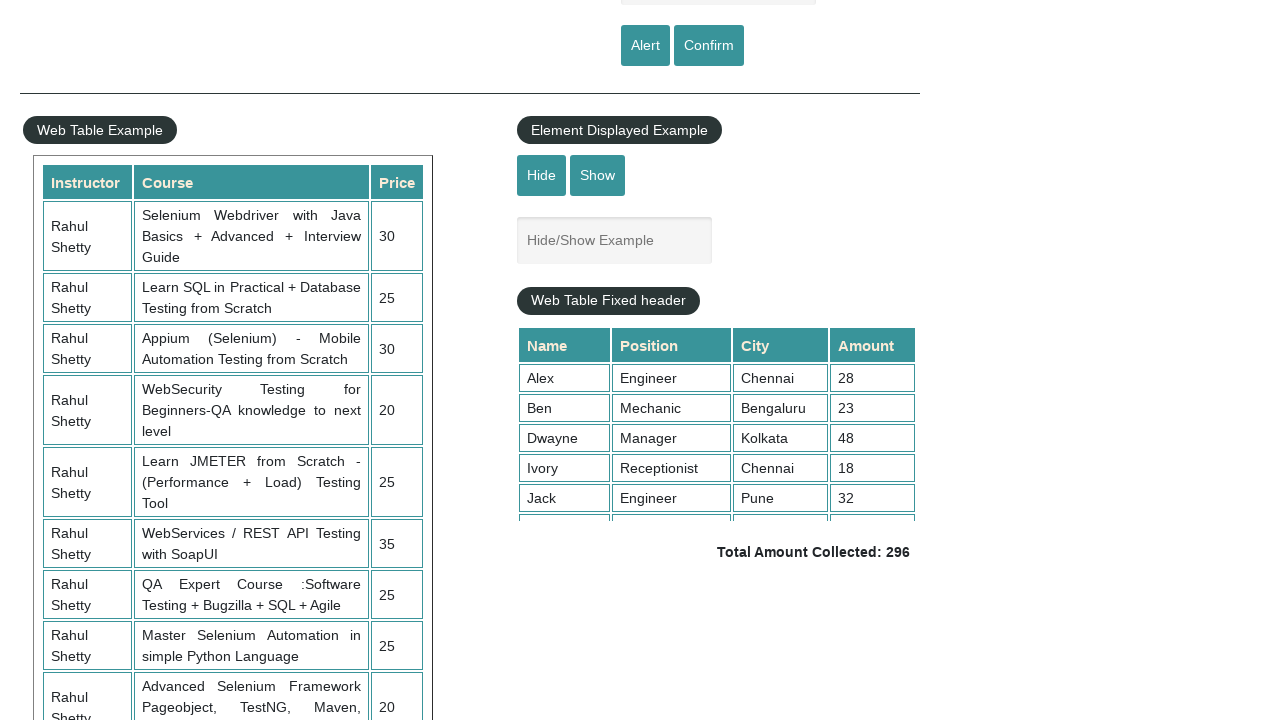

Retrieved columns from table row 18
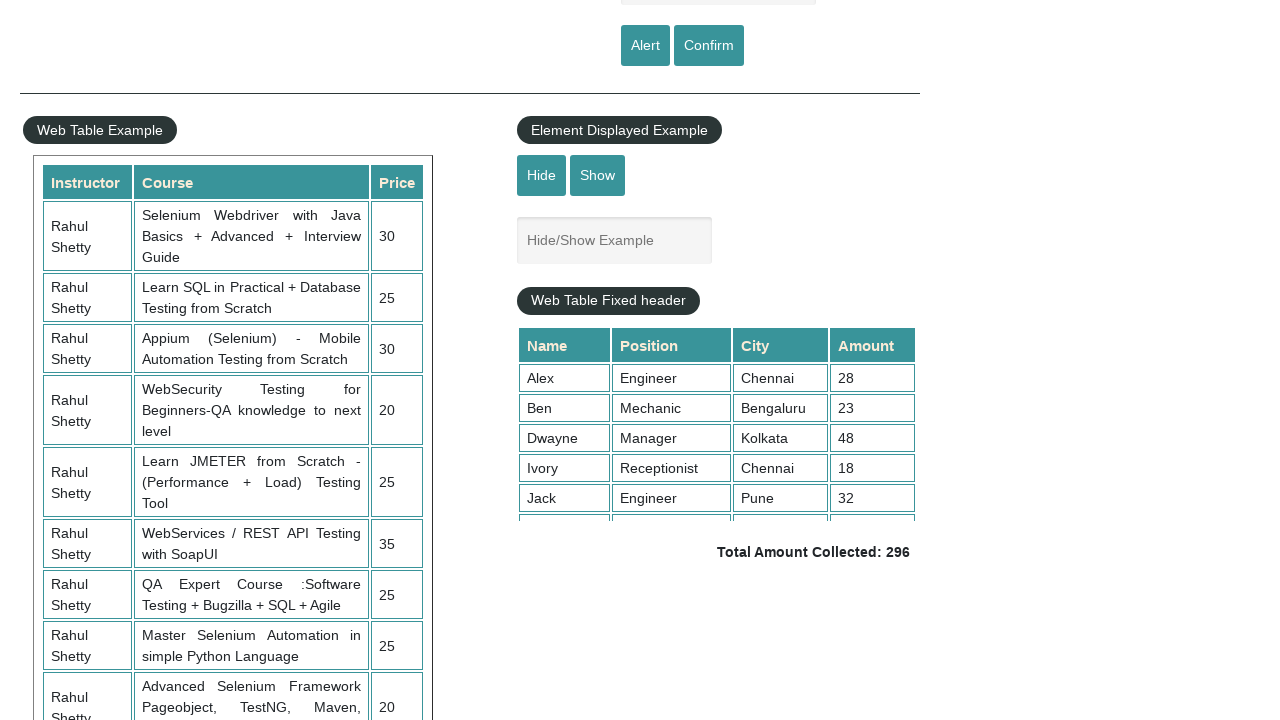

Extracted instructor data from row 18: Raymond
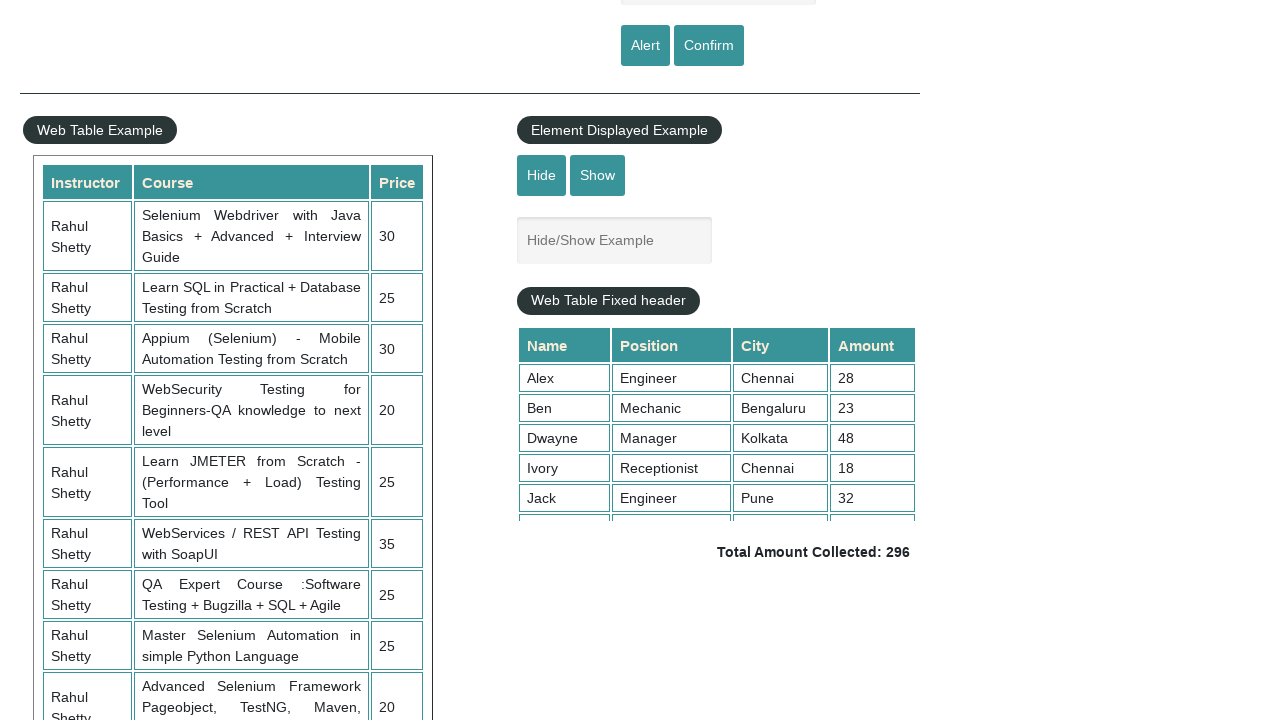

Extracted course data from row 18: Businessman
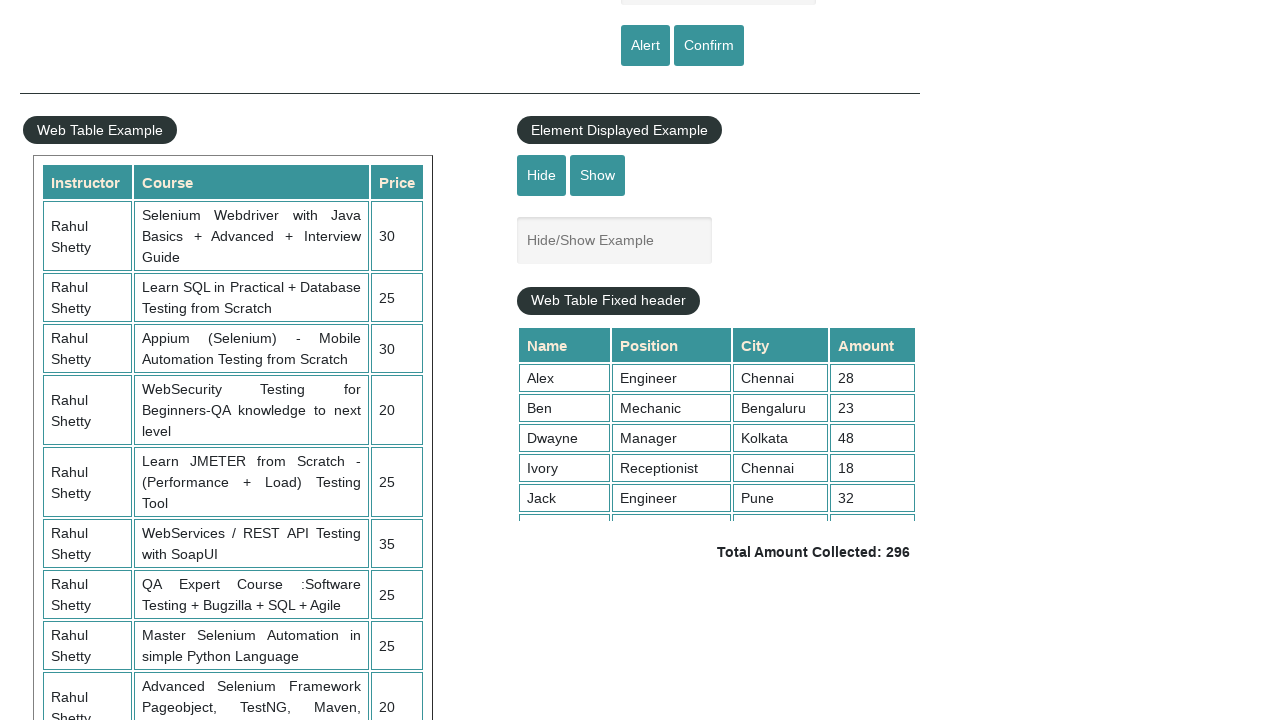

Extracted price data from row 18: Mumbai
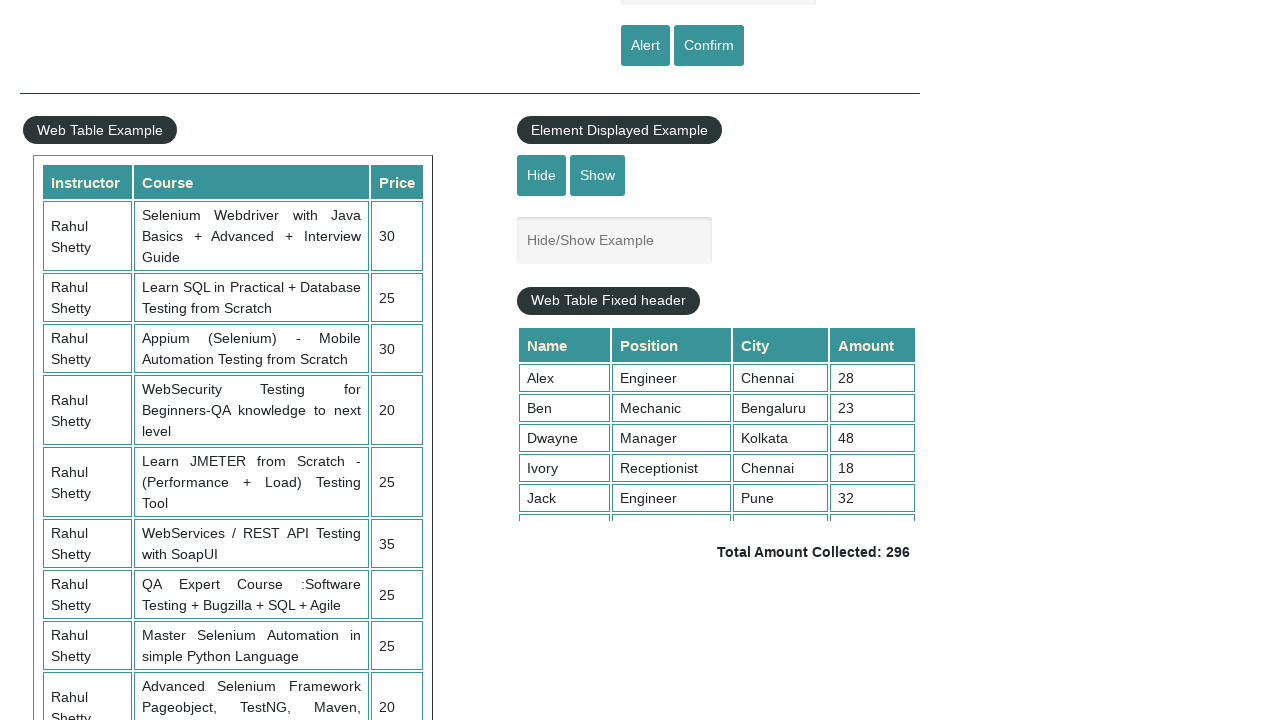

Verified instructor data is not null for row 18
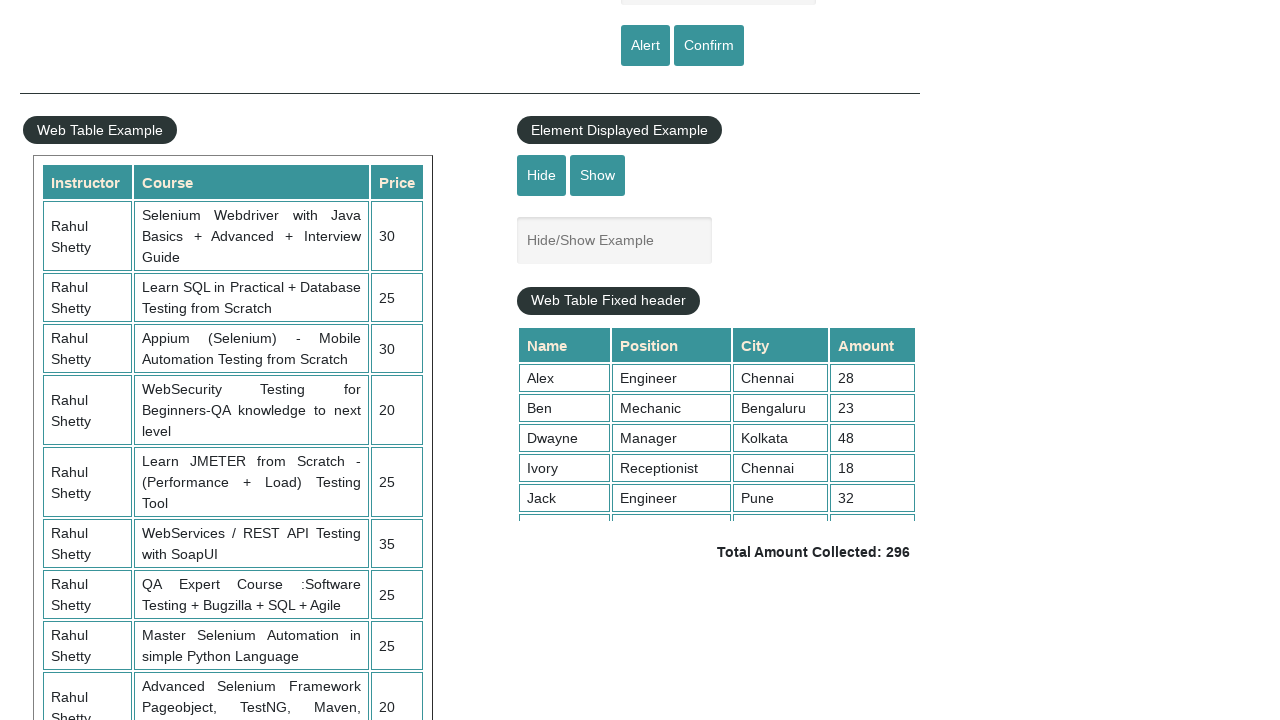

Verified course data is not null for row 18
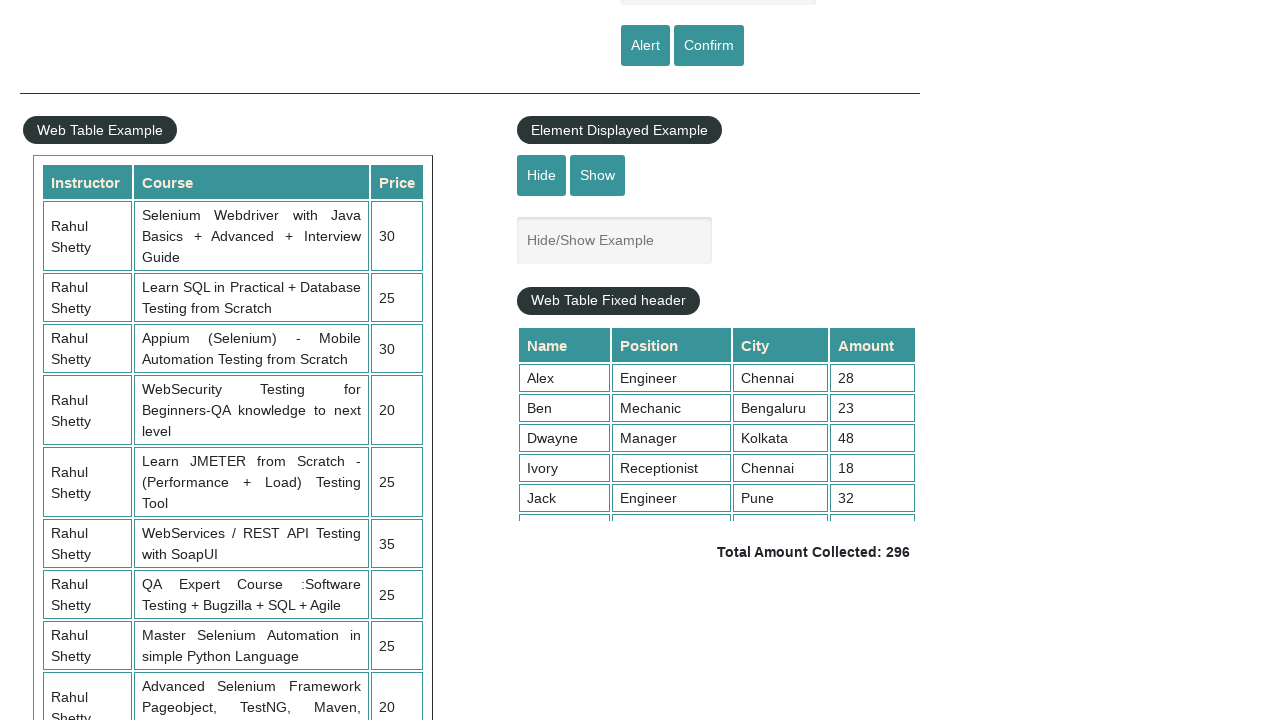

Verified price data is not null for row 18
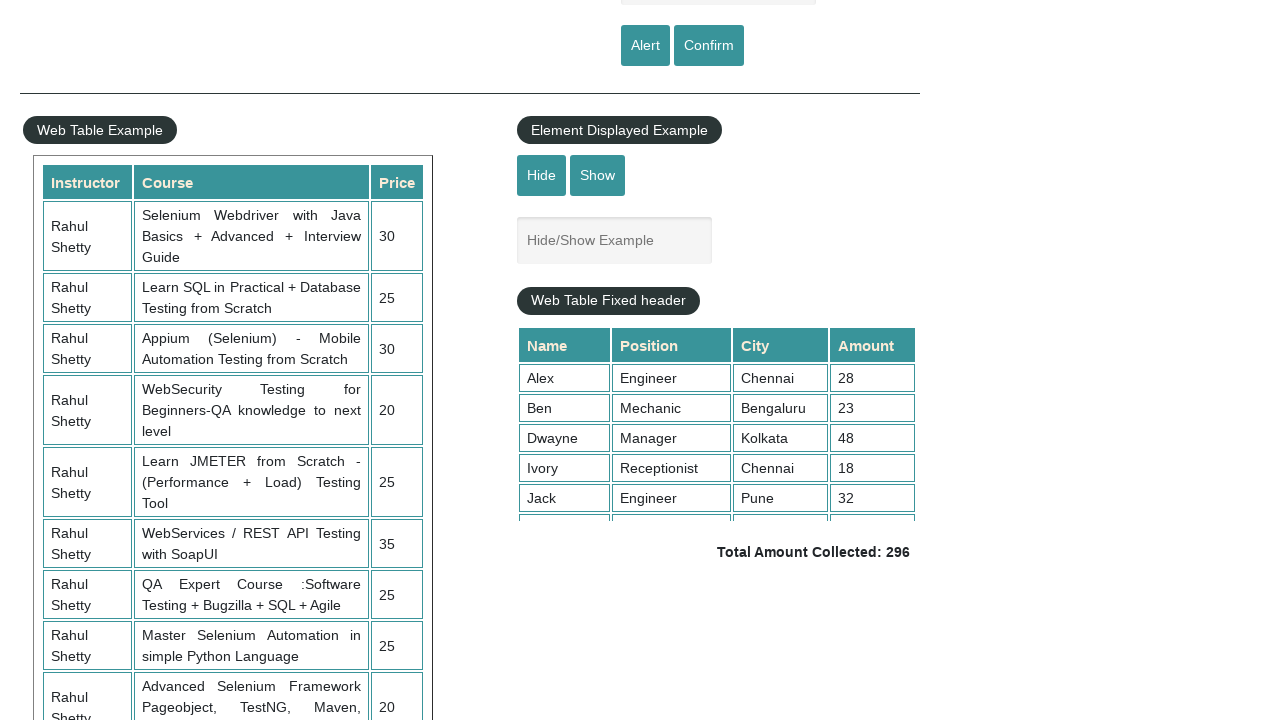

Retrieved columns from table row 19
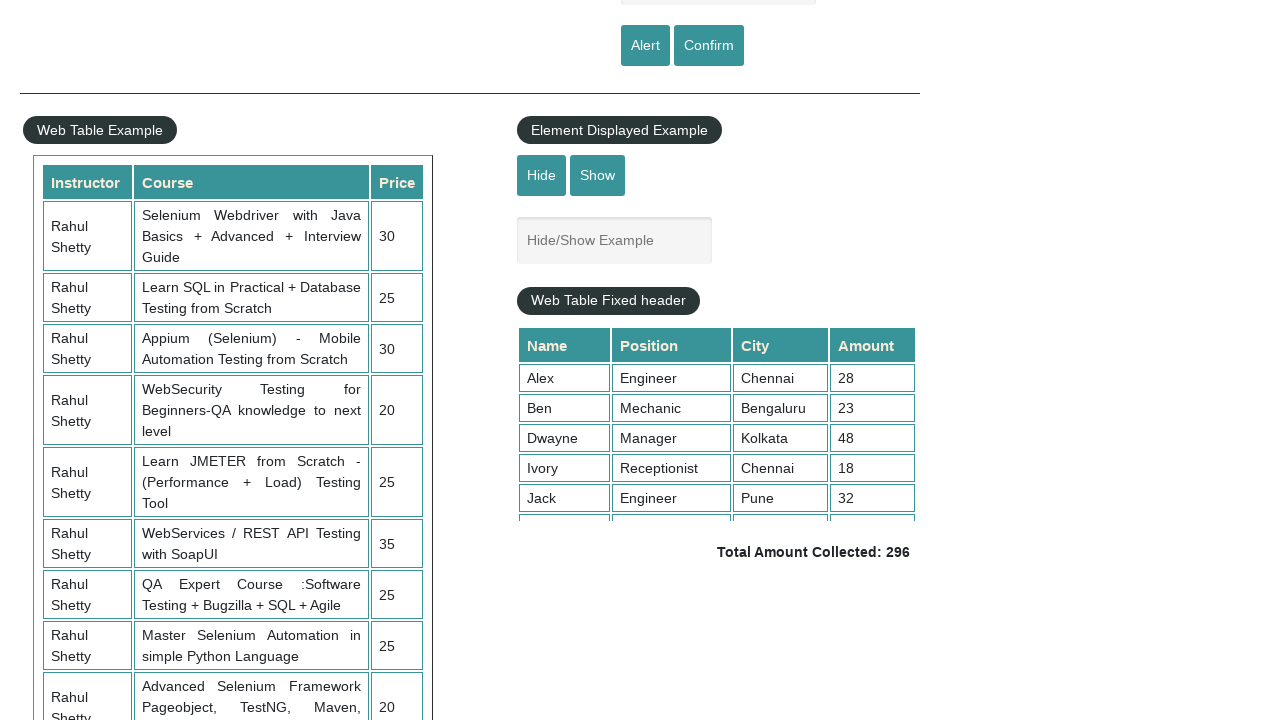

Extracted instructor data from row 19: Ronaldo
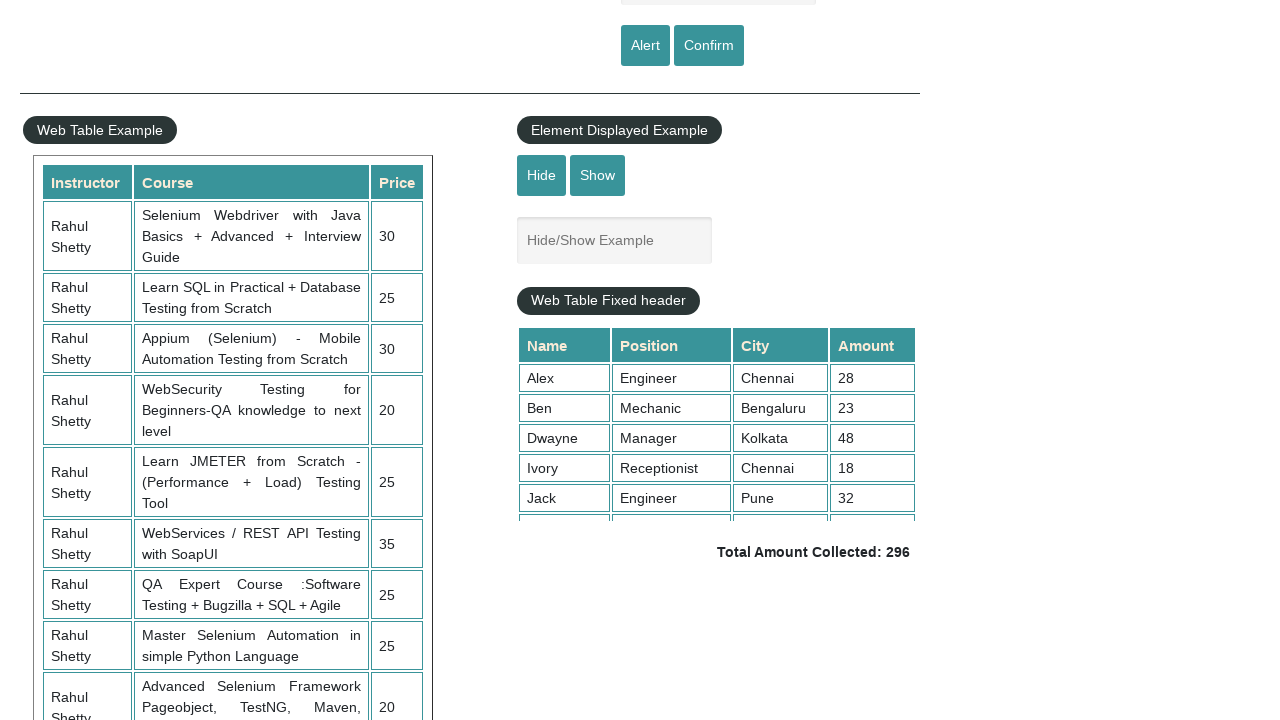

Extracted course data from row 19: Sportsman
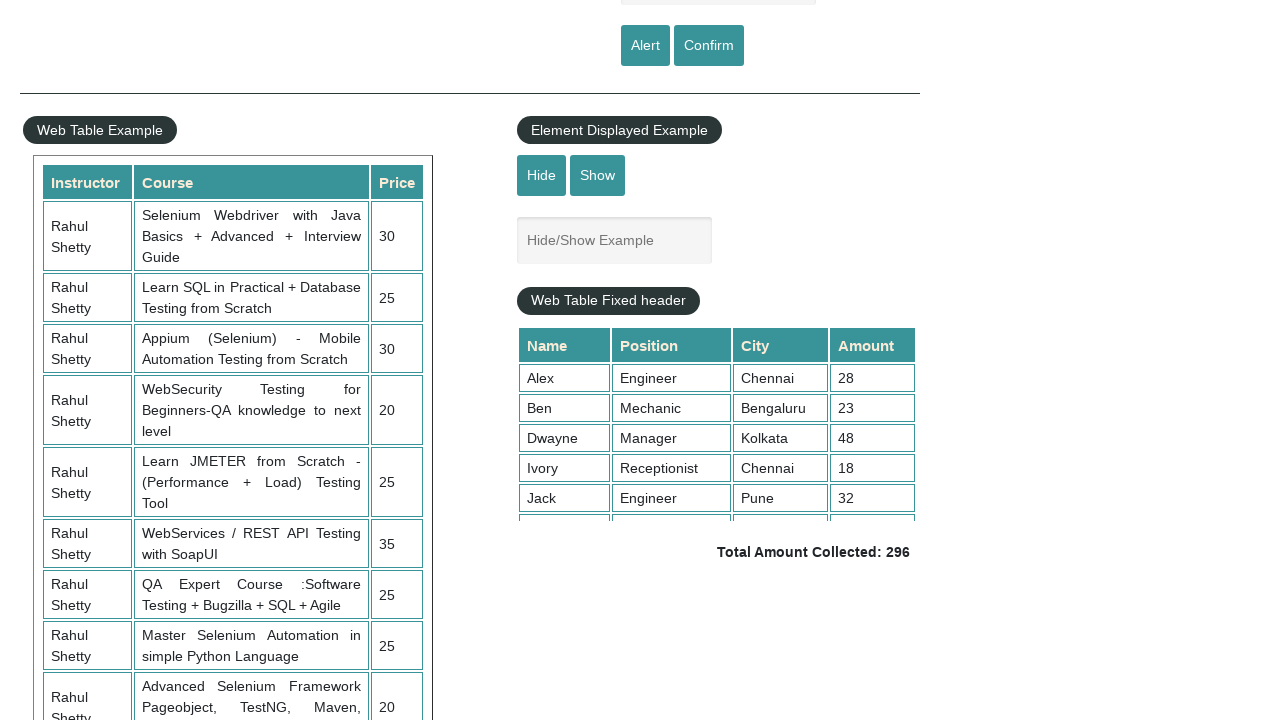

Extracted price data from row 19: Chennai
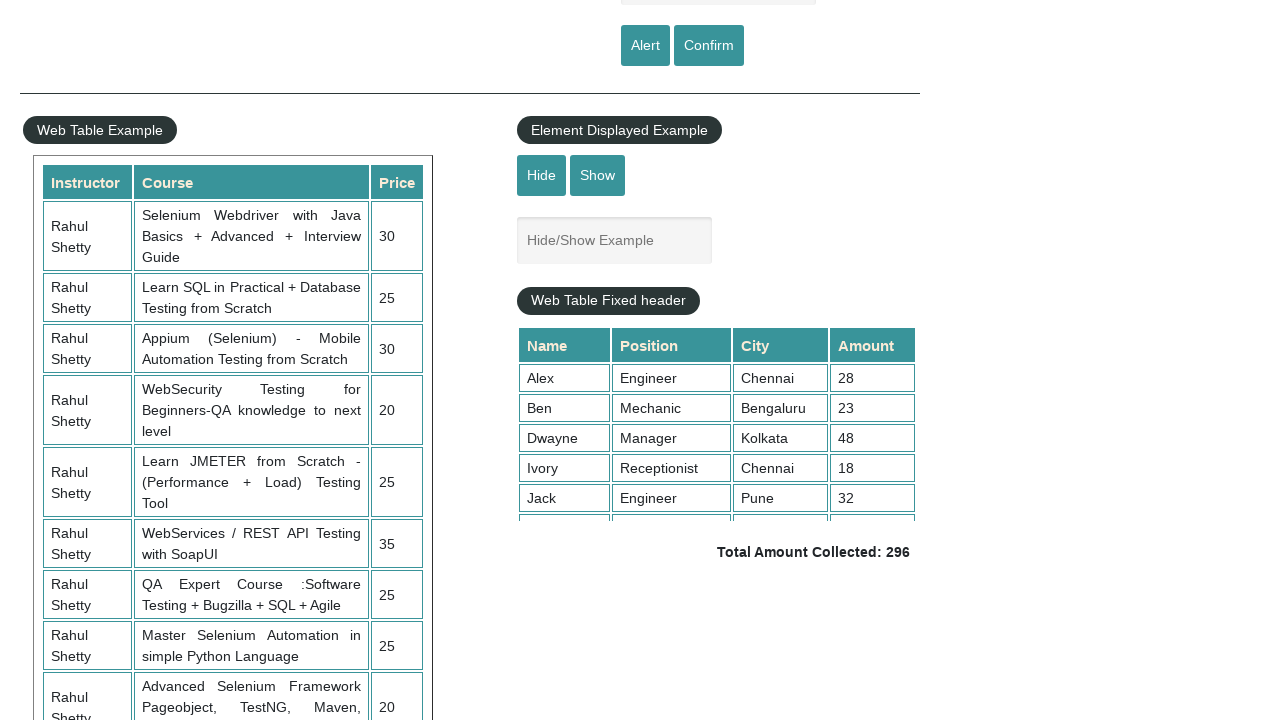

Verified instructor data is not null for row 19
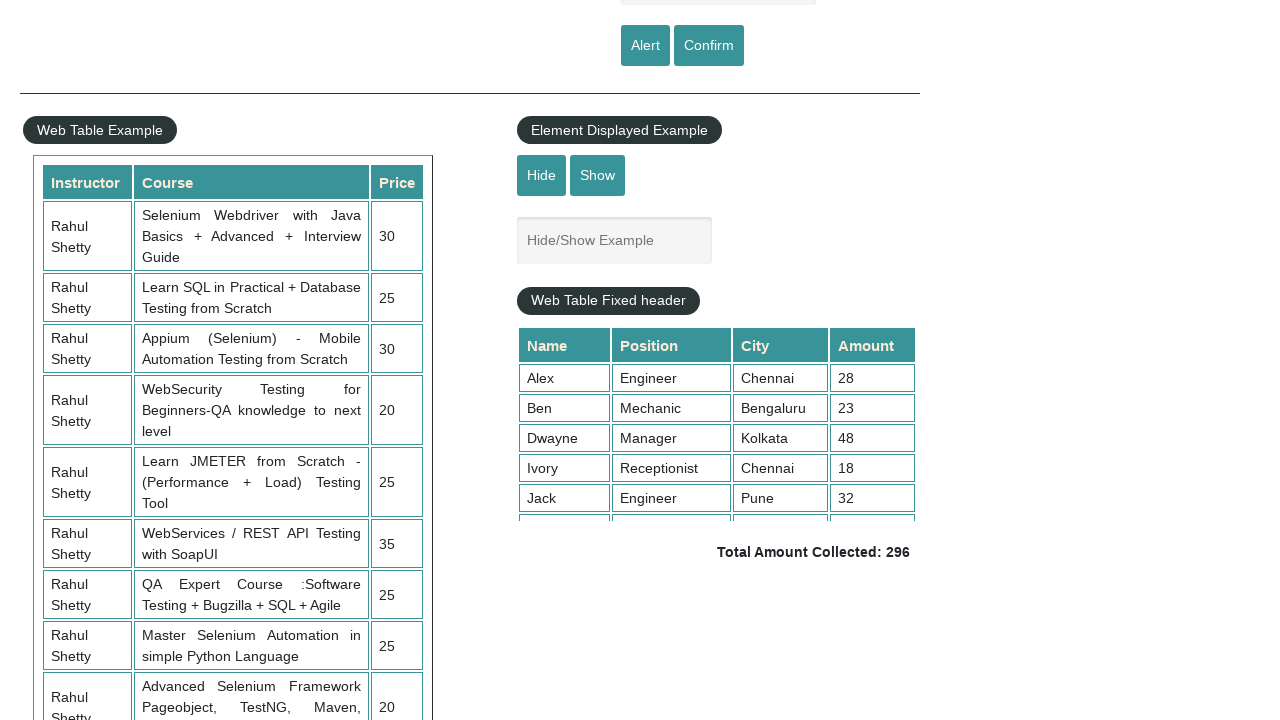

Verified course data is not null for row 19
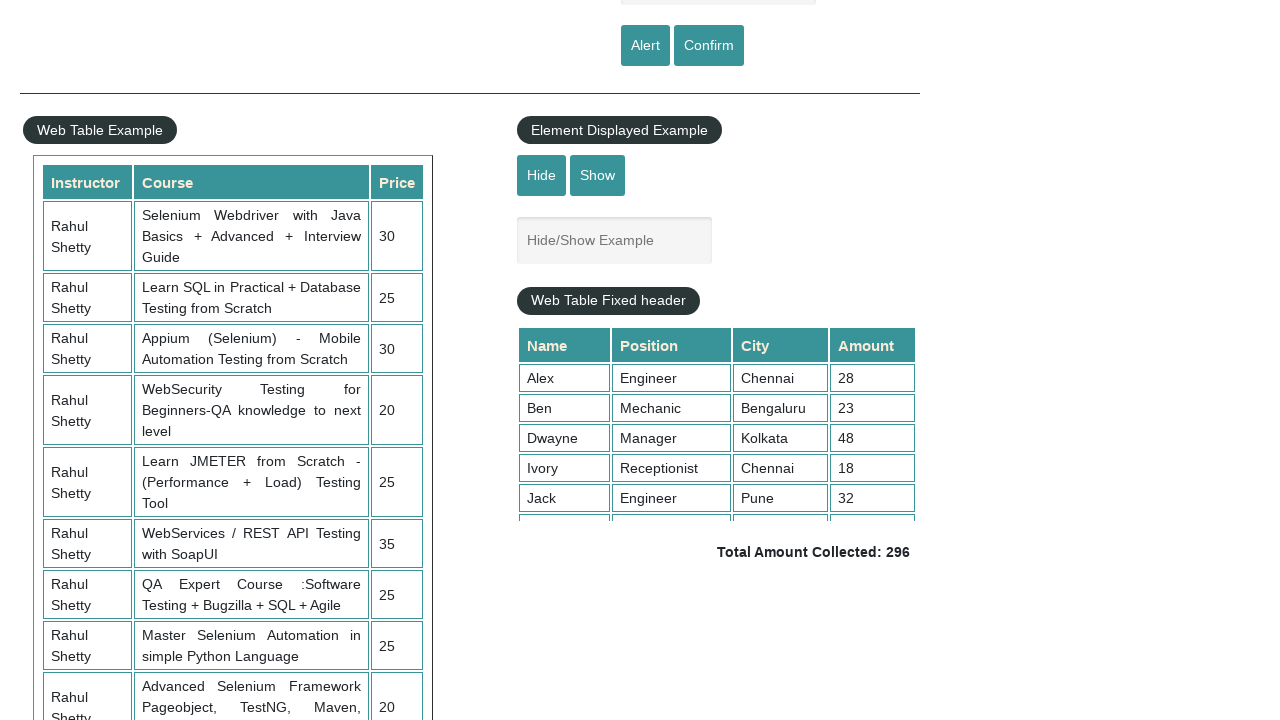

Verified price data is not null for row 19
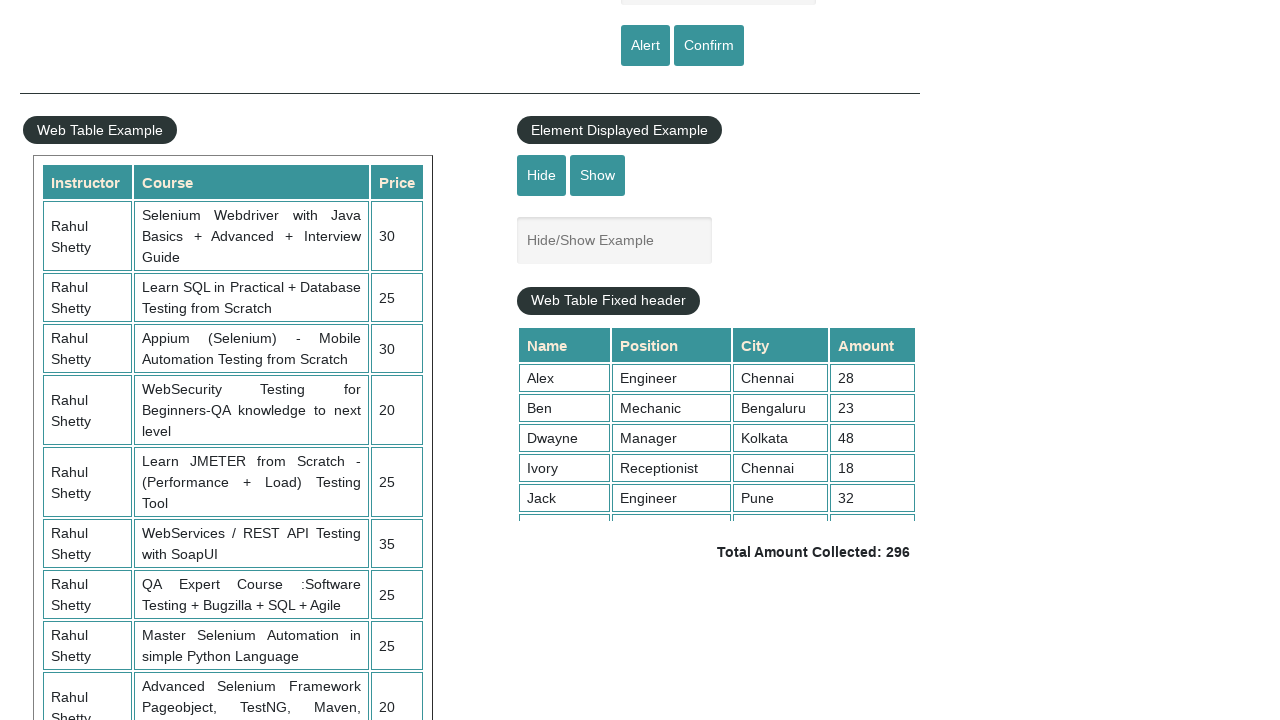

Retrieved columns from table row 20
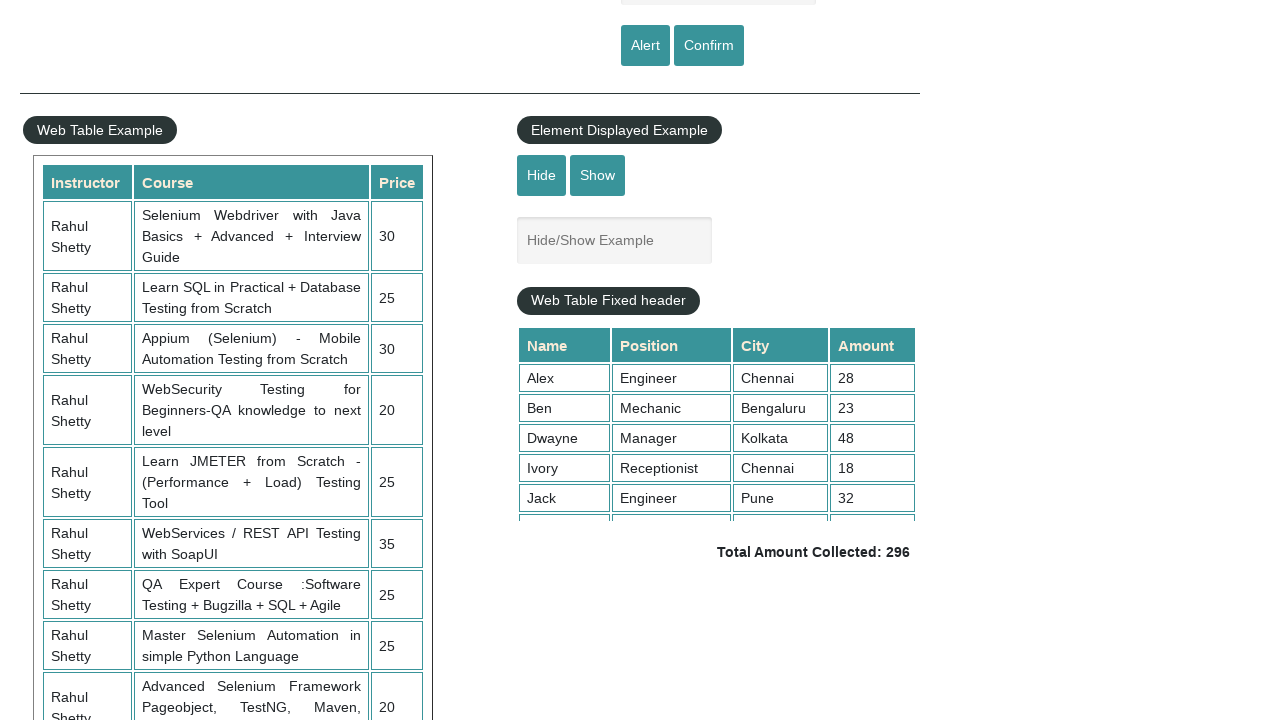

Extracted instructor data from row 20: Smith
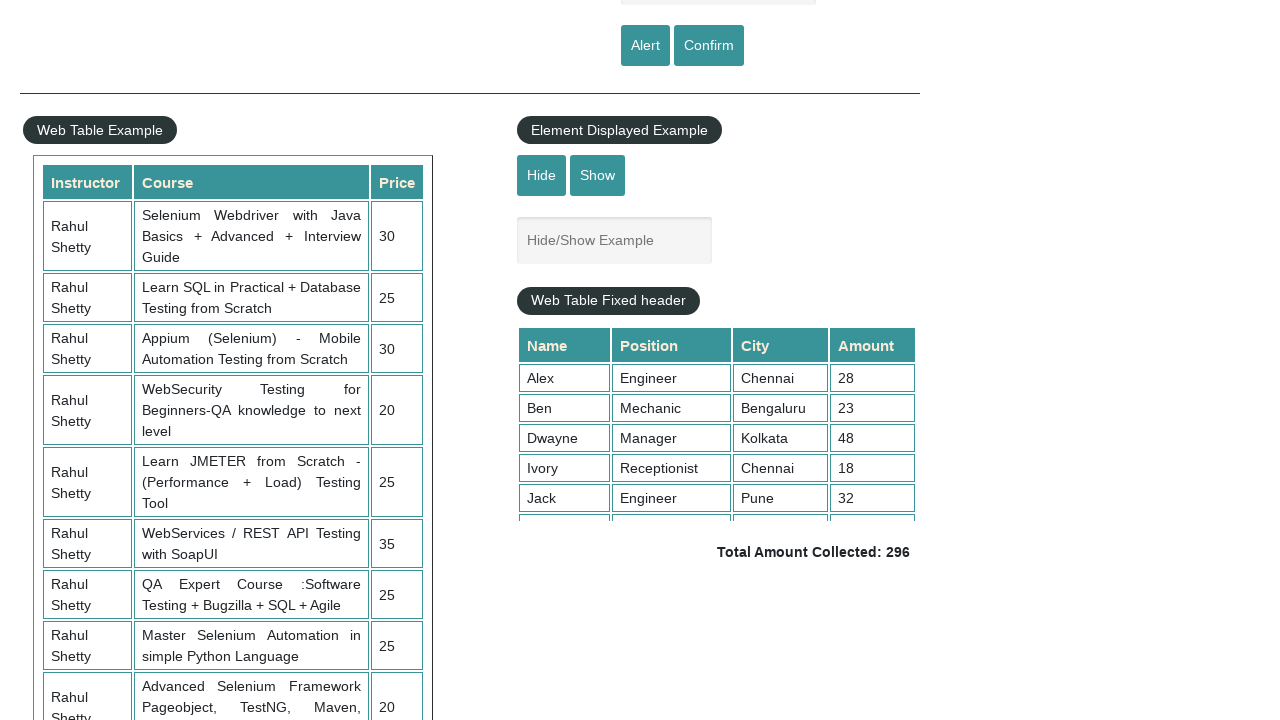

Extracted course data from row 20: Cricketer
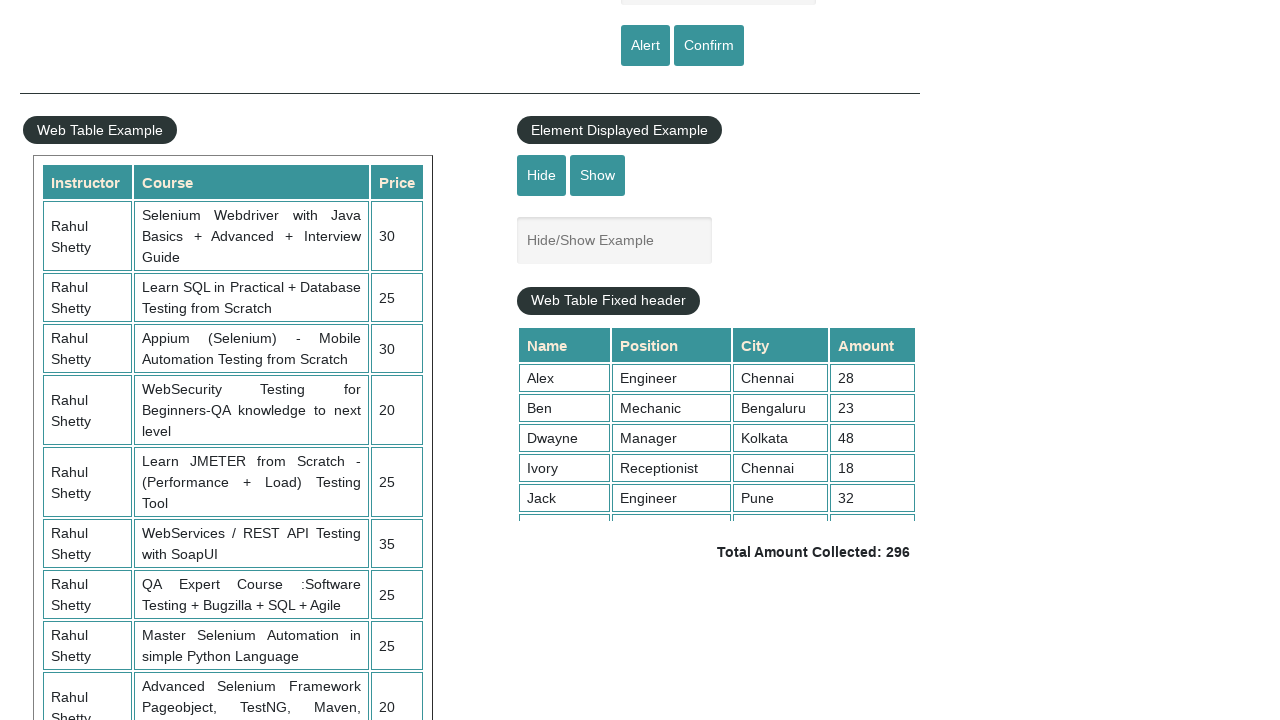

Extracted price data from row 20: Delhi
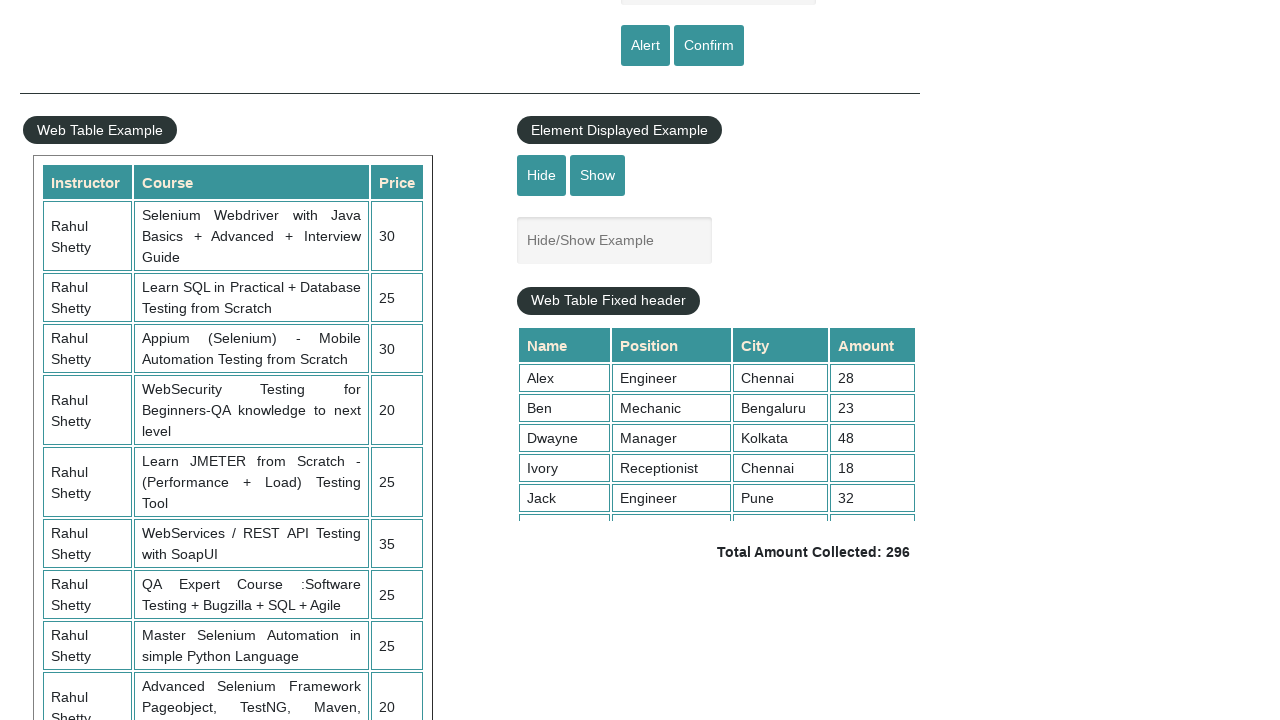

Verified instructor data is not null for row 20
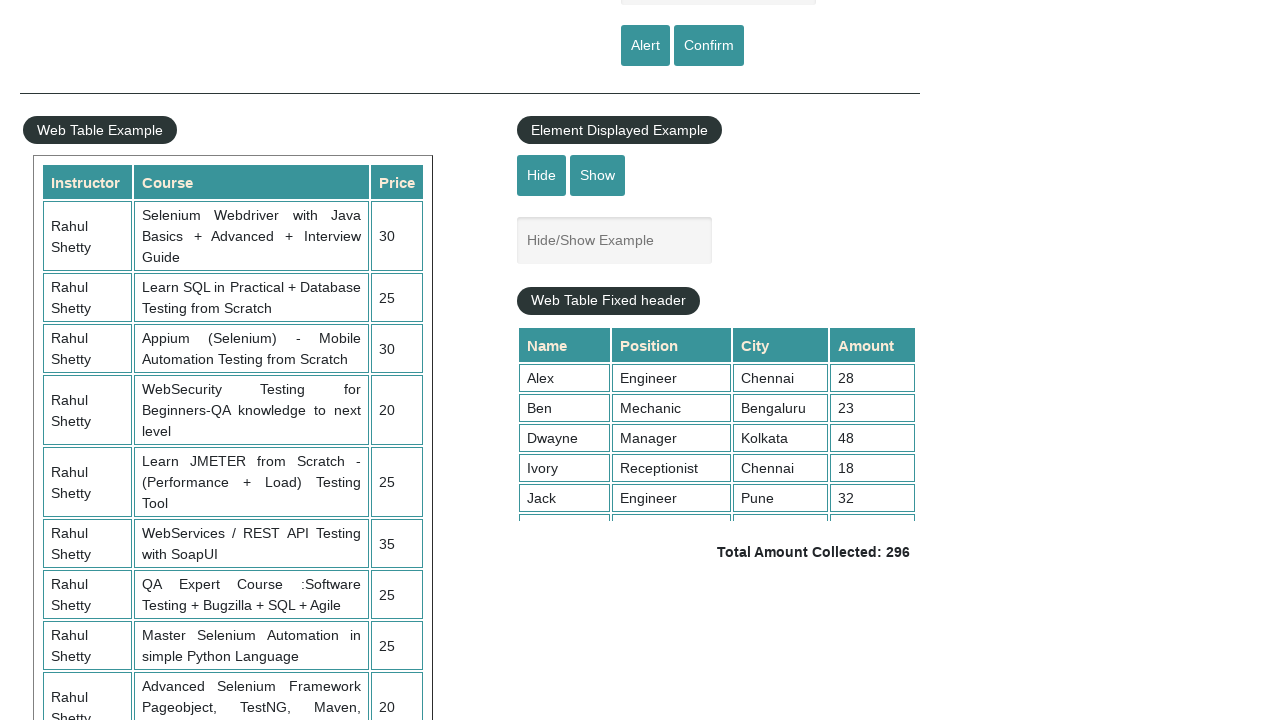

Verified course data is not null for row 20
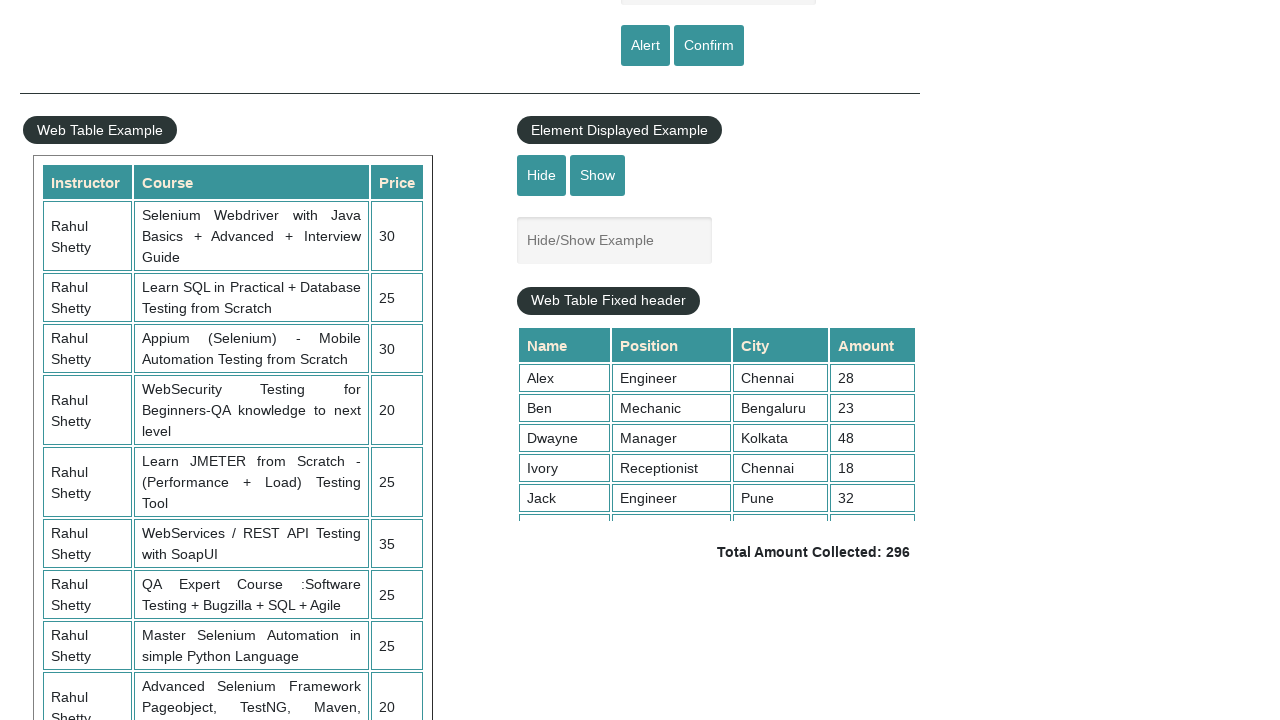

Verified price data is not null for row 20
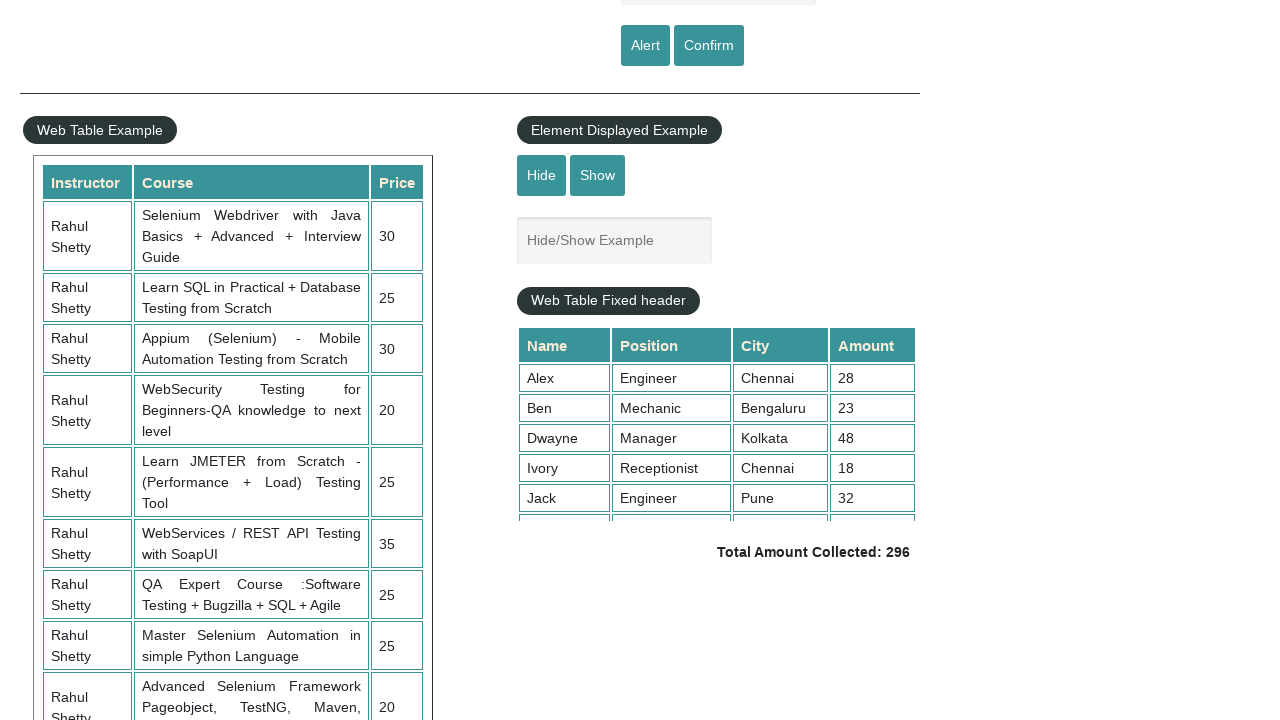

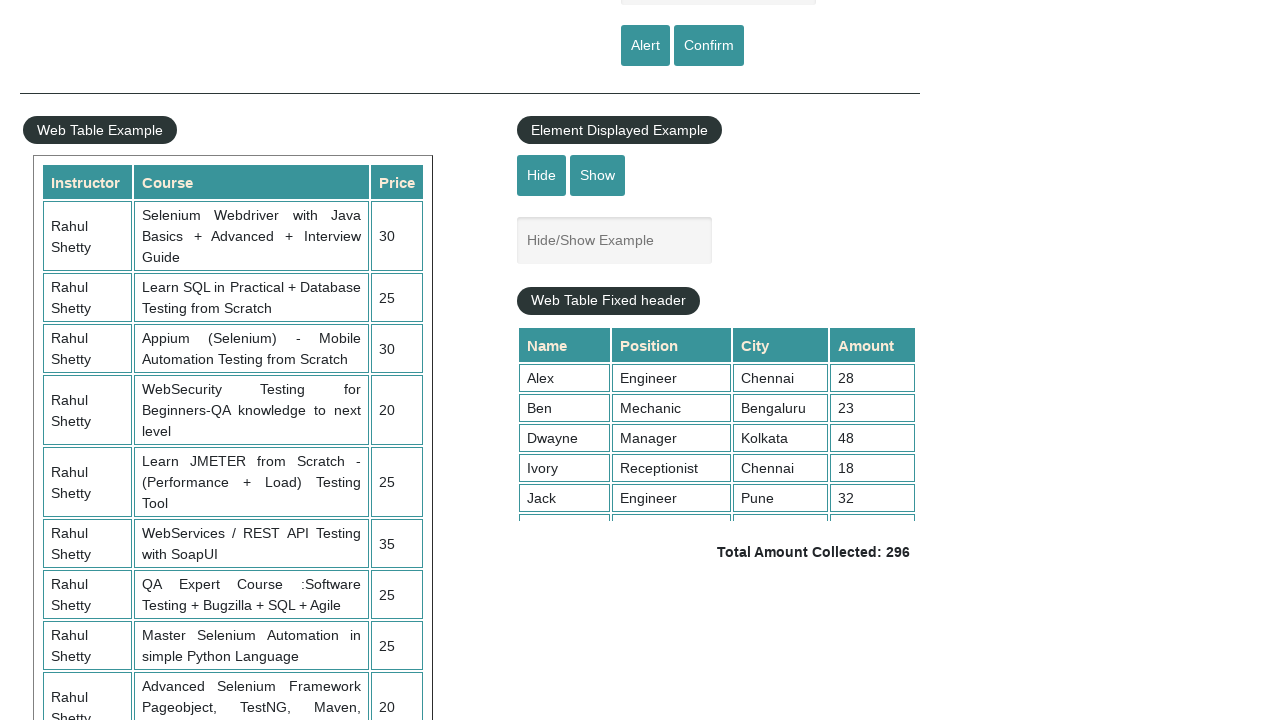